Fills all input fields in the first block of a huge form and submits it

Starting URL: http://suninjuly.github.io/huge_form.html

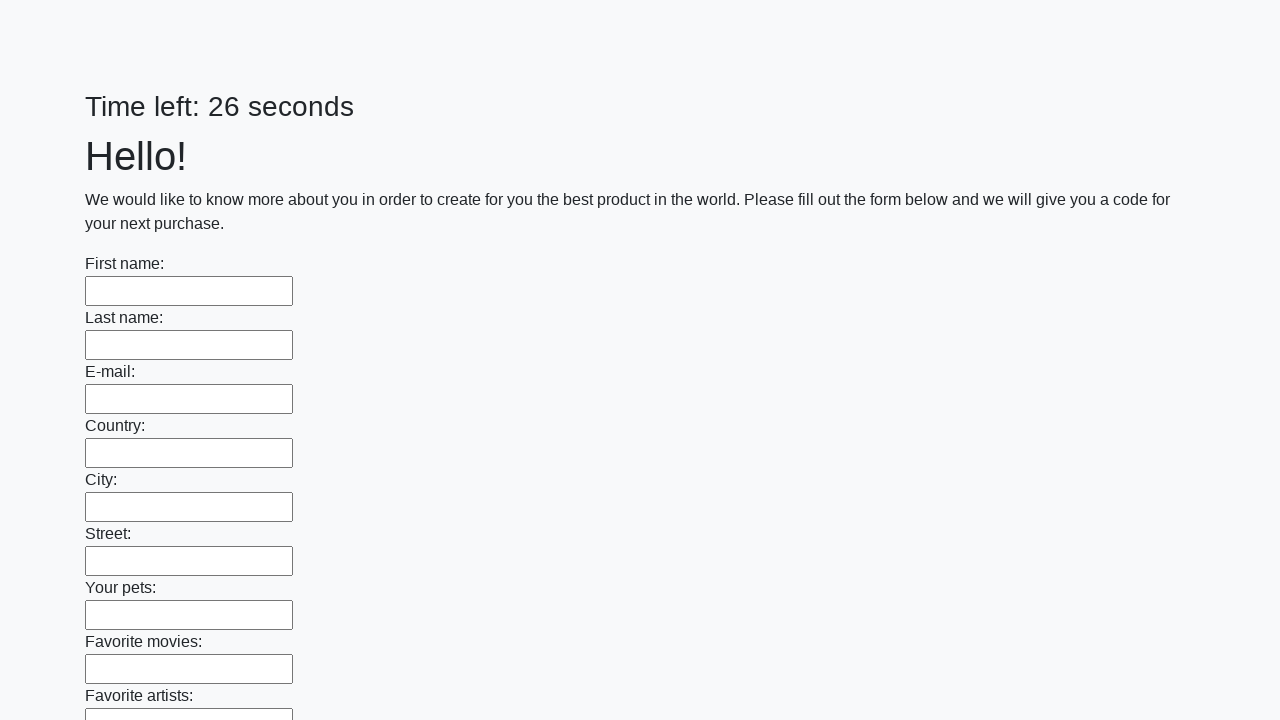

Located all input fields in the first block
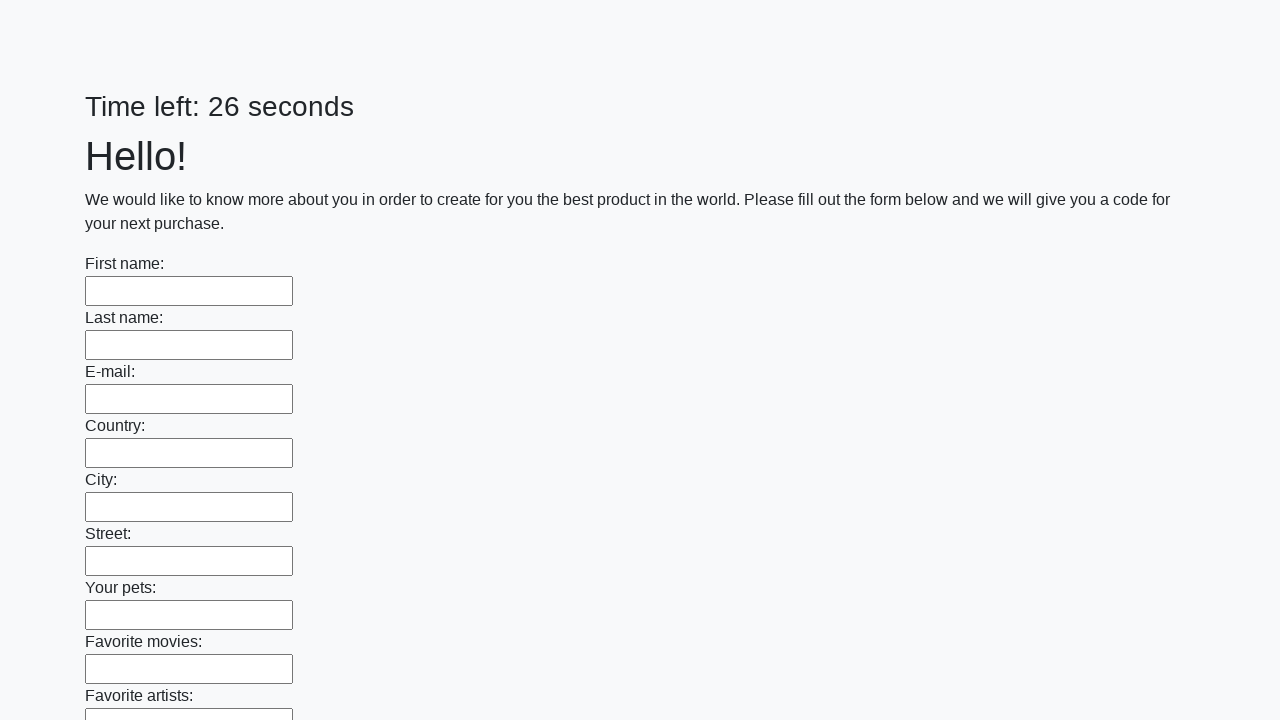

Found 100 input fields in the first block
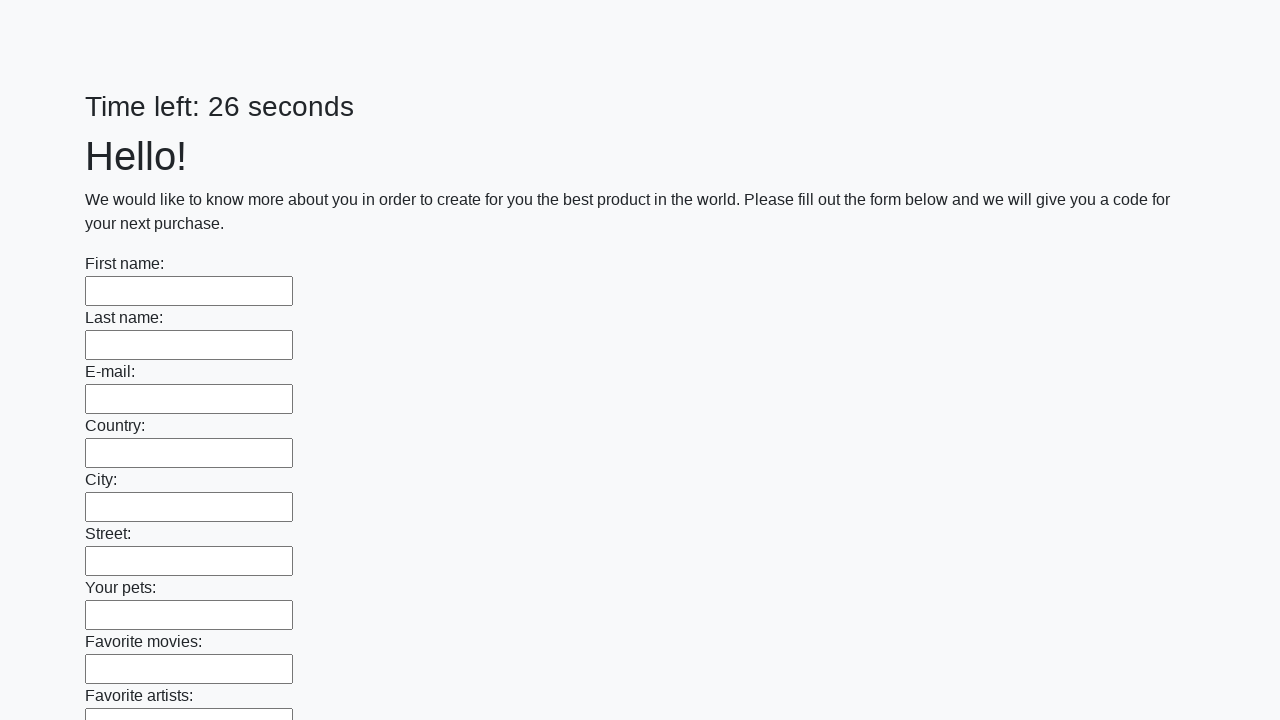

Filled input field 1 of 100 with 'Мой' on .first_block input >> nth=0
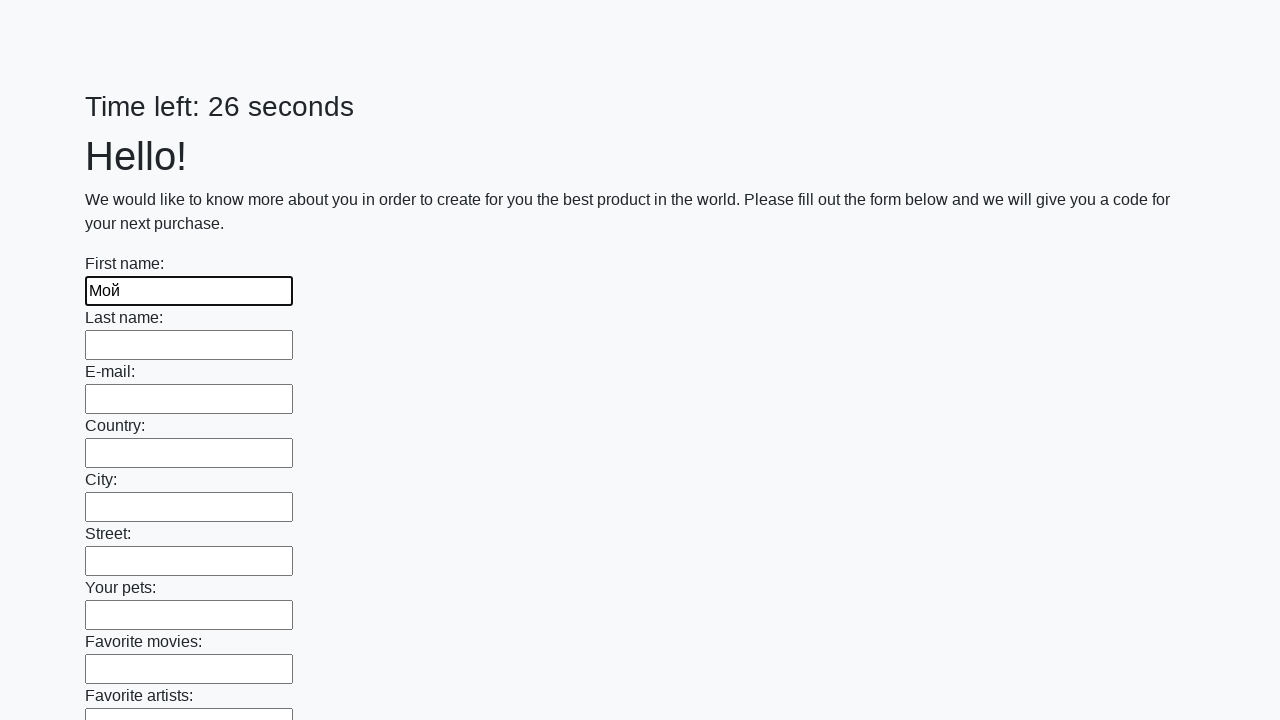

Filled input field 2 of 100 with 'Мой' on .first_block input >> nth=1
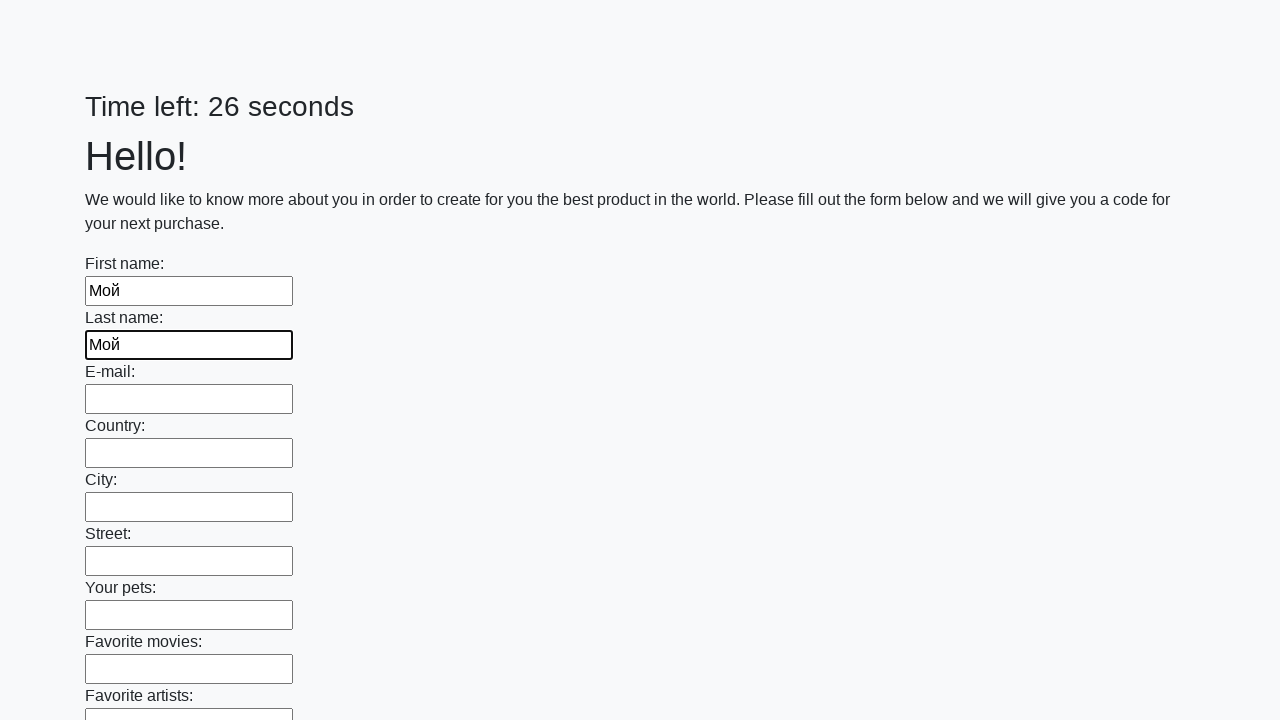

Filled input field 3 of 100 with 'Мой' on .first_block input >> nth=2
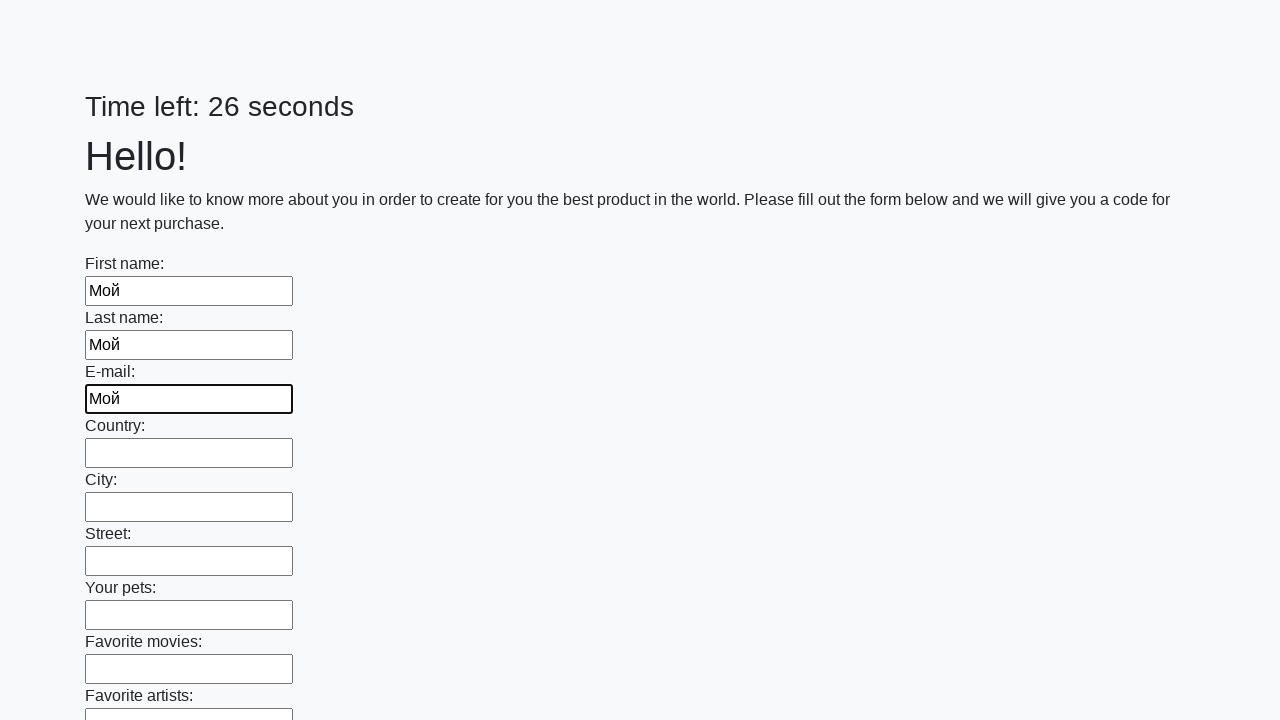

Filled input field 4 of 100 with 'Мой' on .first_block input >> nth=3
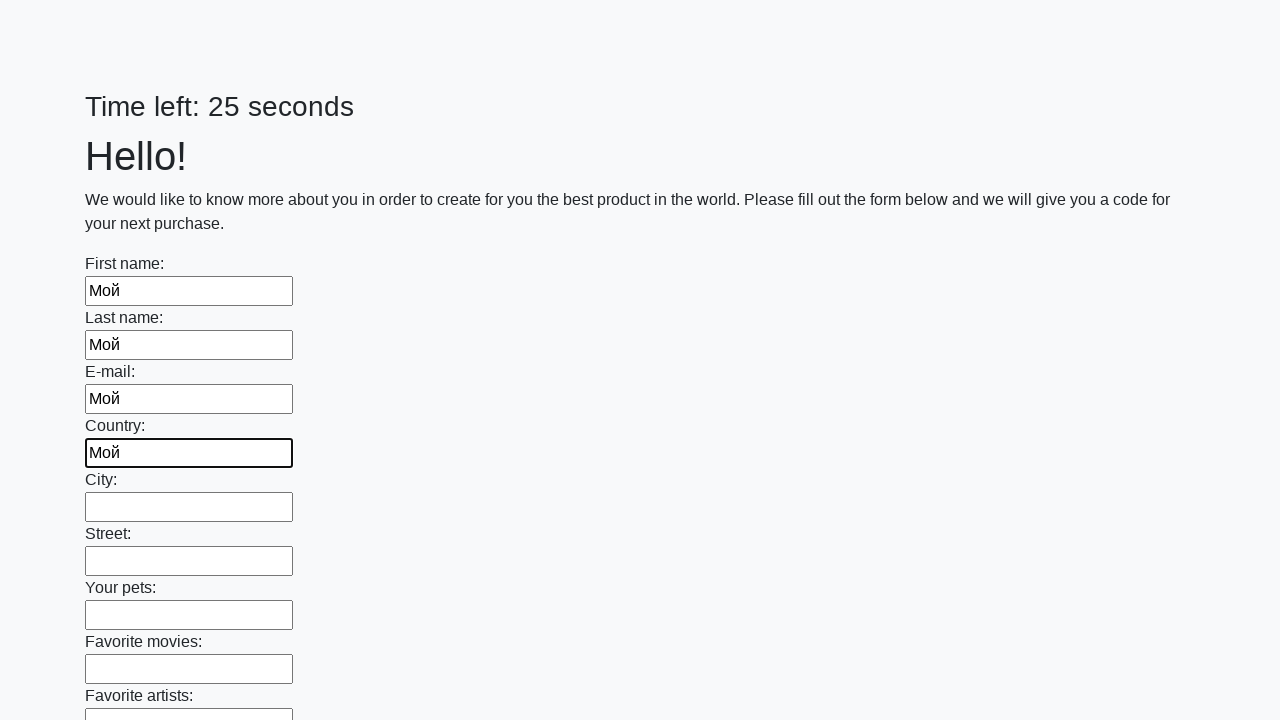

Filled input field 5 of 100 with 'Мой' on .first_block input >> nth=4
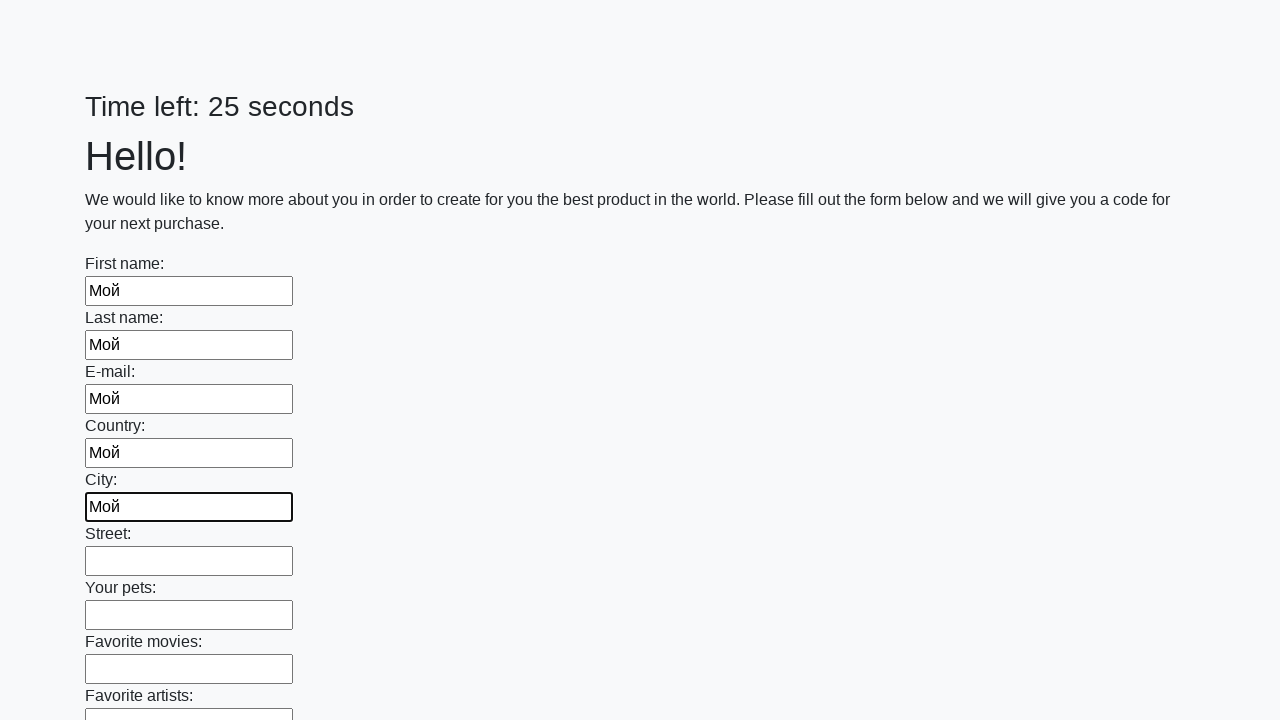

Filled input field 6 of 100 with 'Мой' on .first_block input >> nth=5
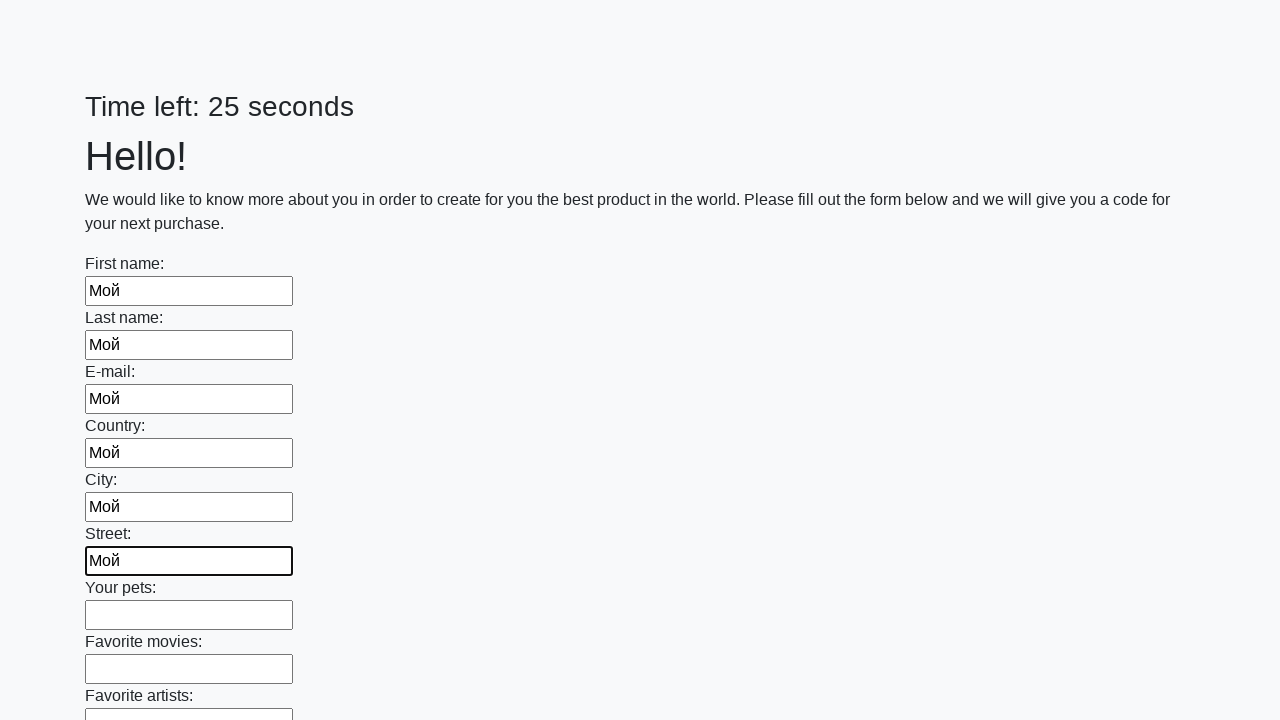

Filled input field 7 of 100 with 'Мой' on .first_block input >> nth=6
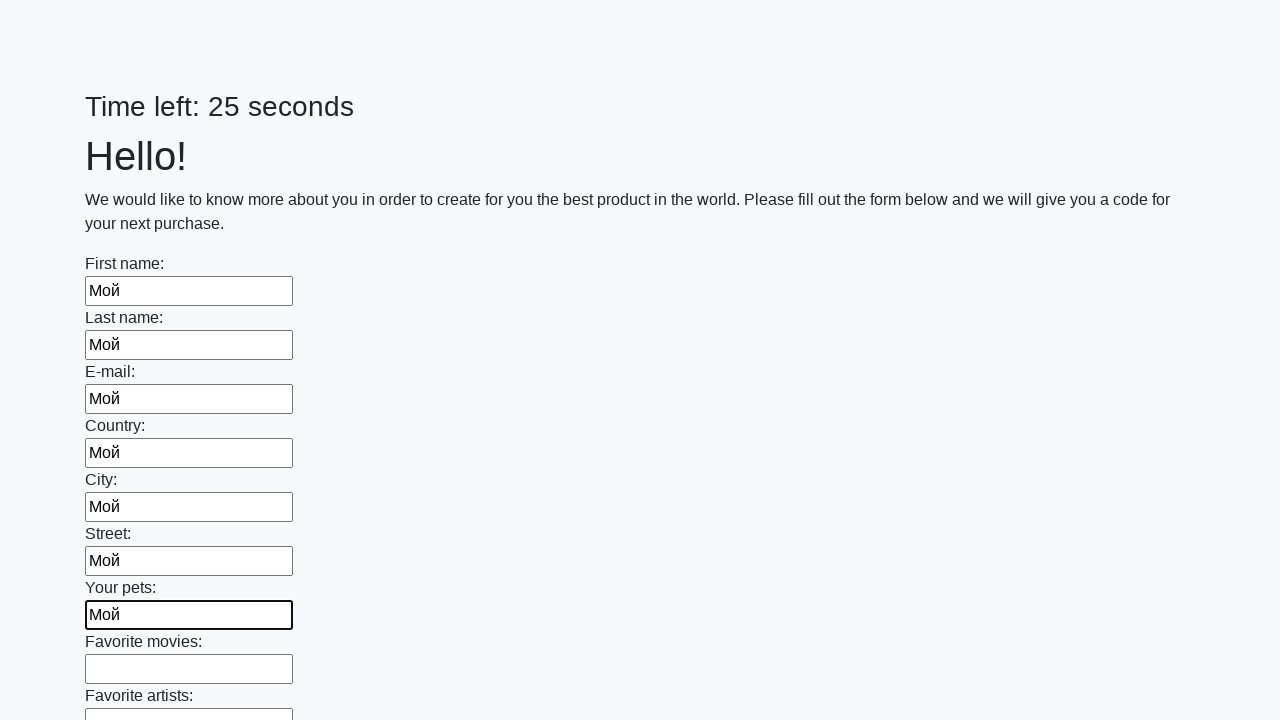

Filled input field 8 of 100 with 'Мой' on .first_block input >> nth=7
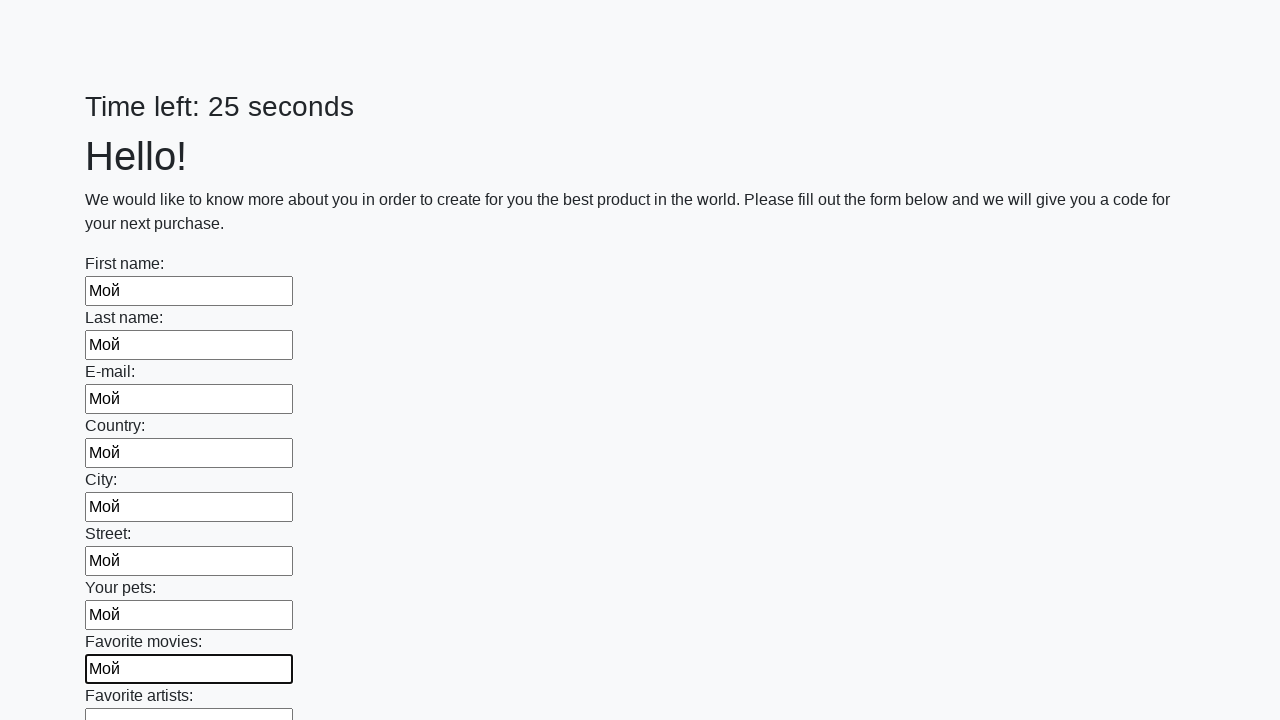

Filled input field 9 of 100 with 'Мой' on .first_block input >> nth=8
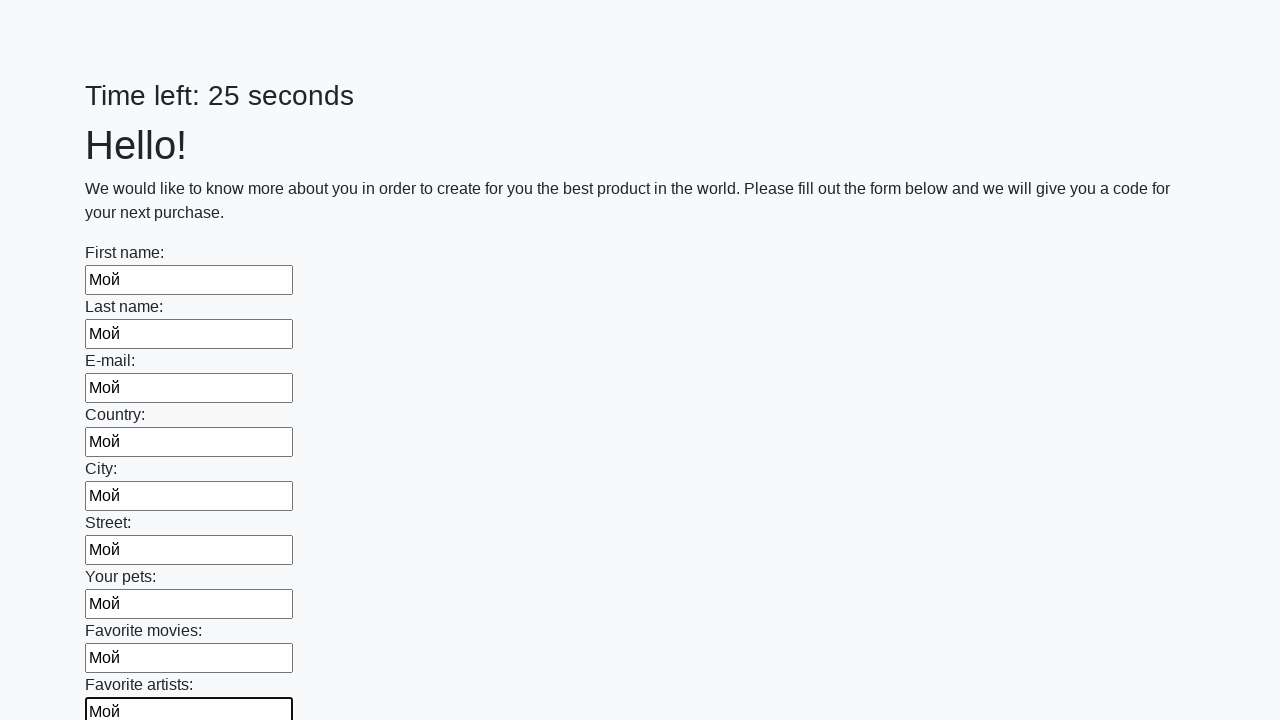

Filled input field 10 of 100 with 'Мой' on .first_block input >> nth=9
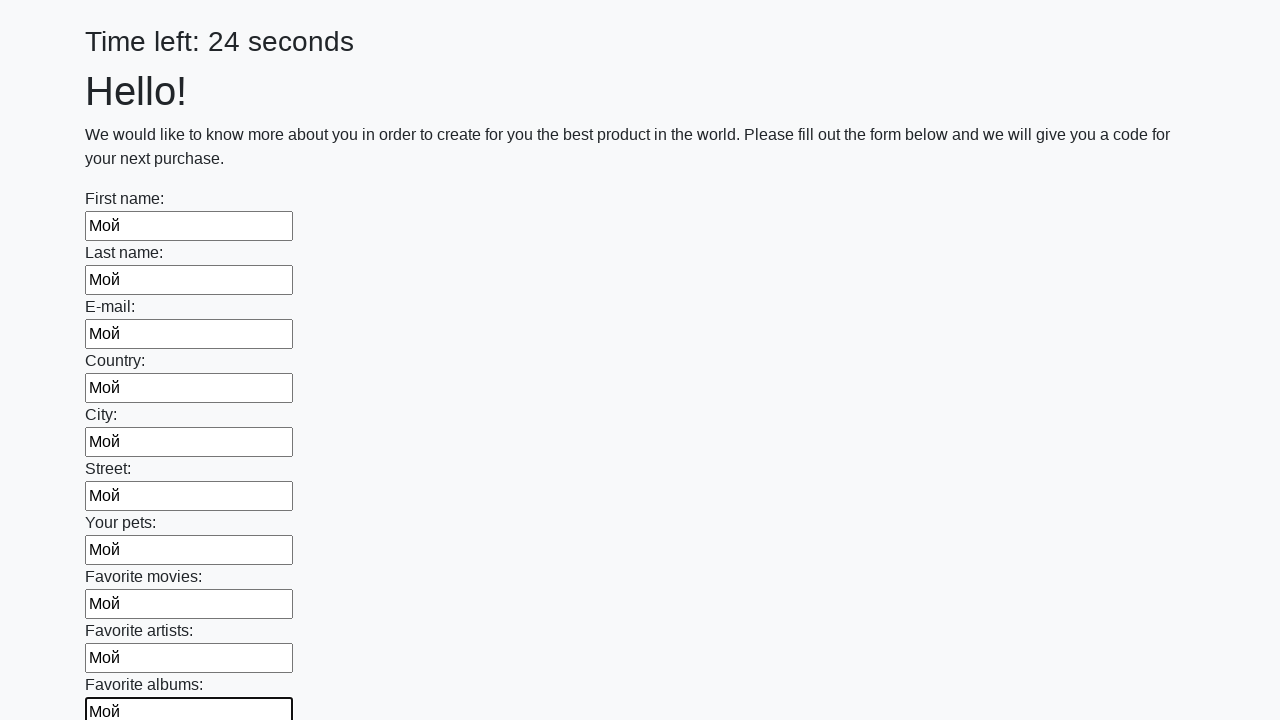

Filled input field 11 of 100 with 'Мой' on .first_block input >> nth=10
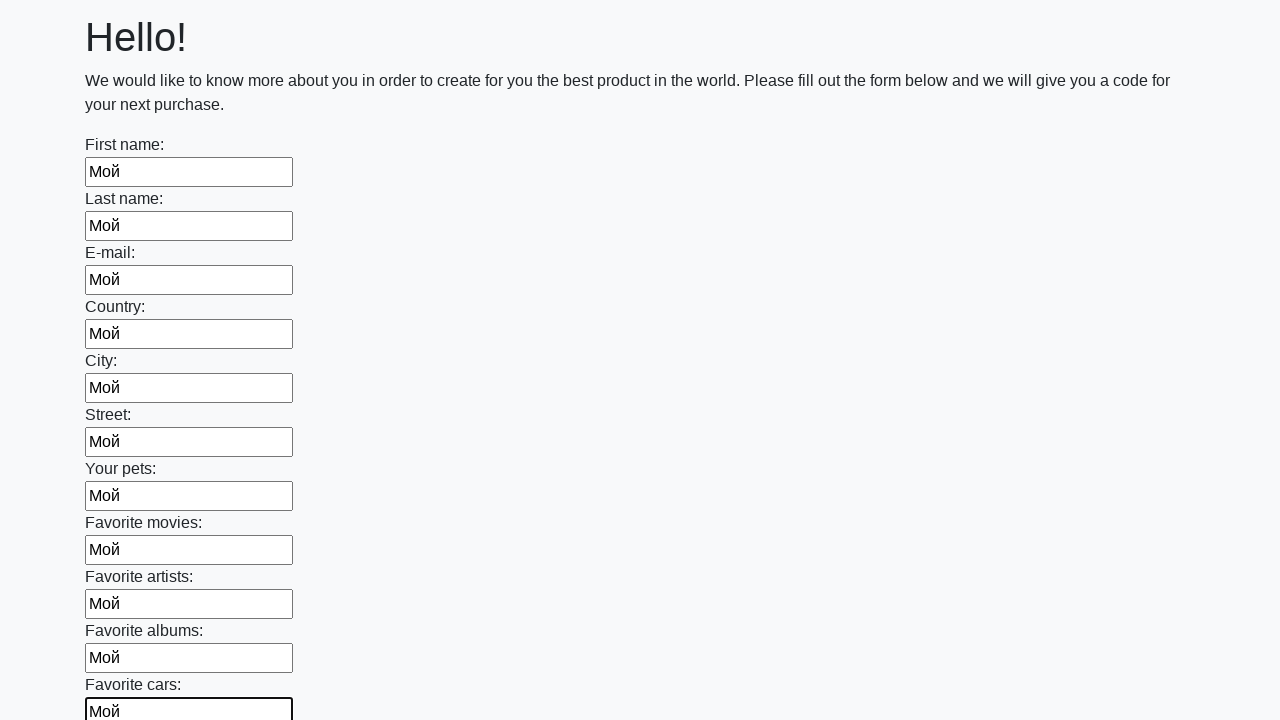

Filled input field 12 of 100 with 'Мой' on .first_block input >> nth=11
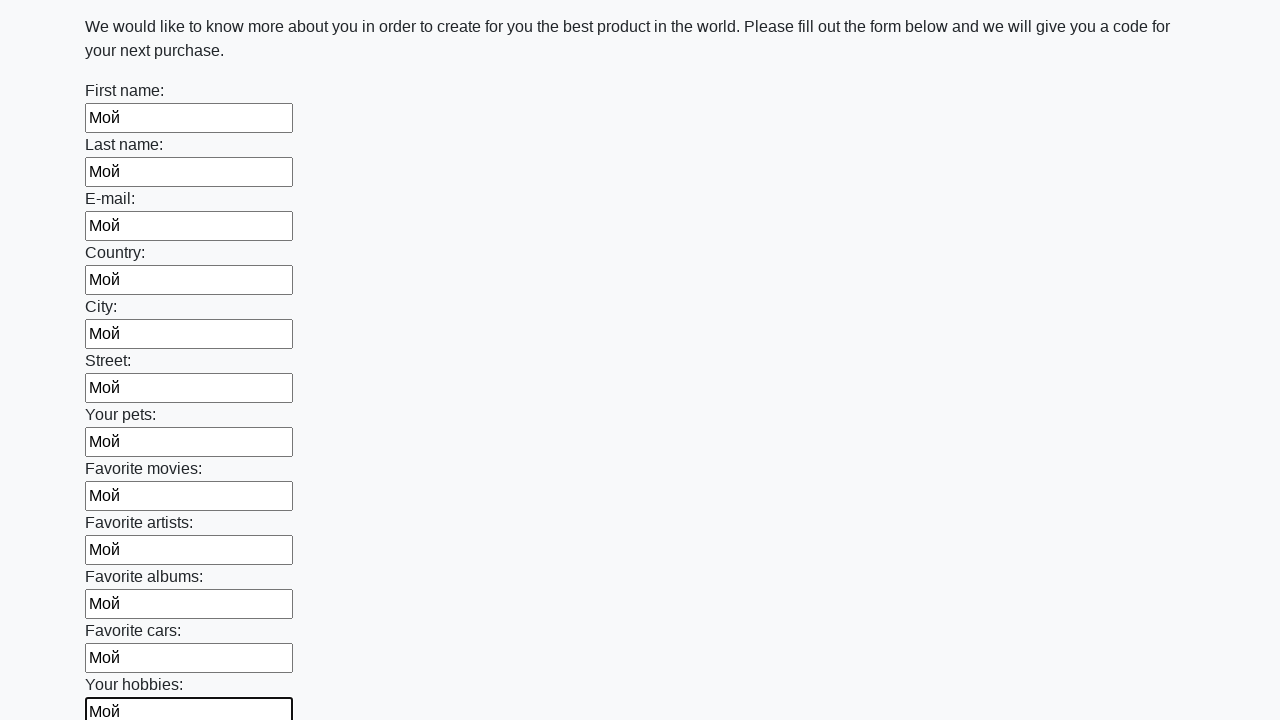

Filled input field 13 of 100 with 'Мой' on .first_block input >> nth=12
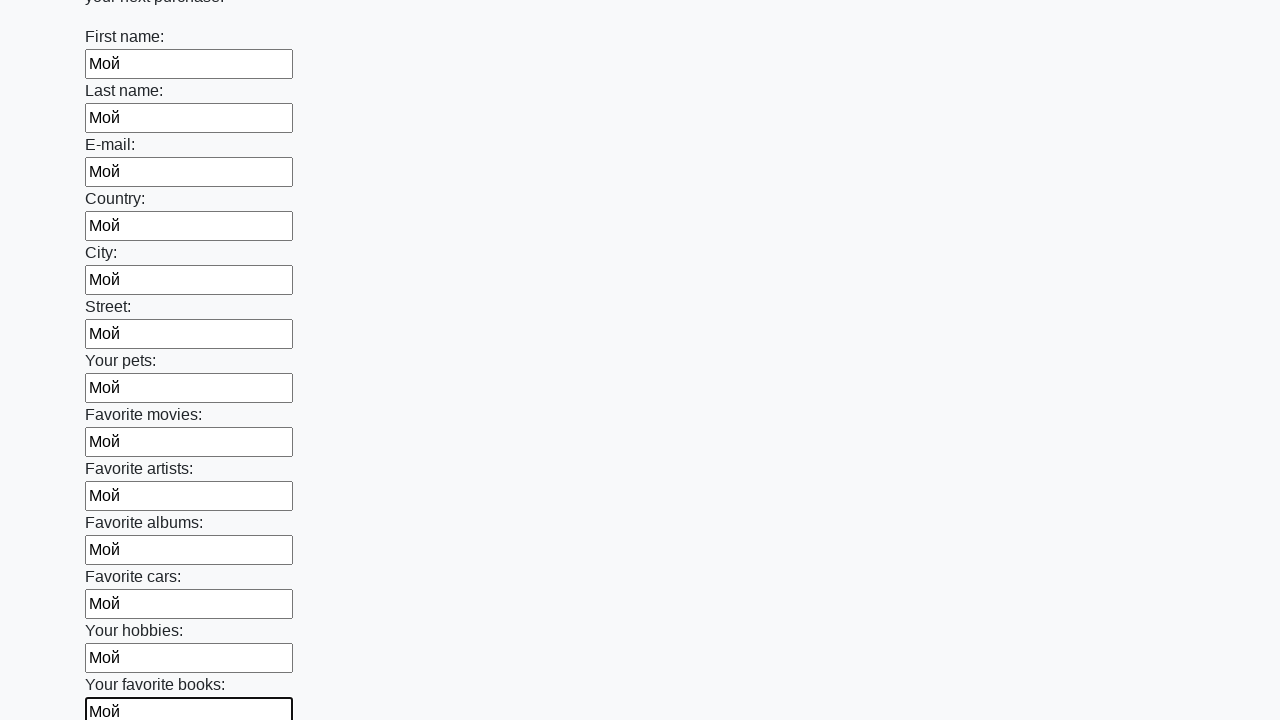

Filled input field 14 of 100 with 'Мой' on .first_block input >> nth=13
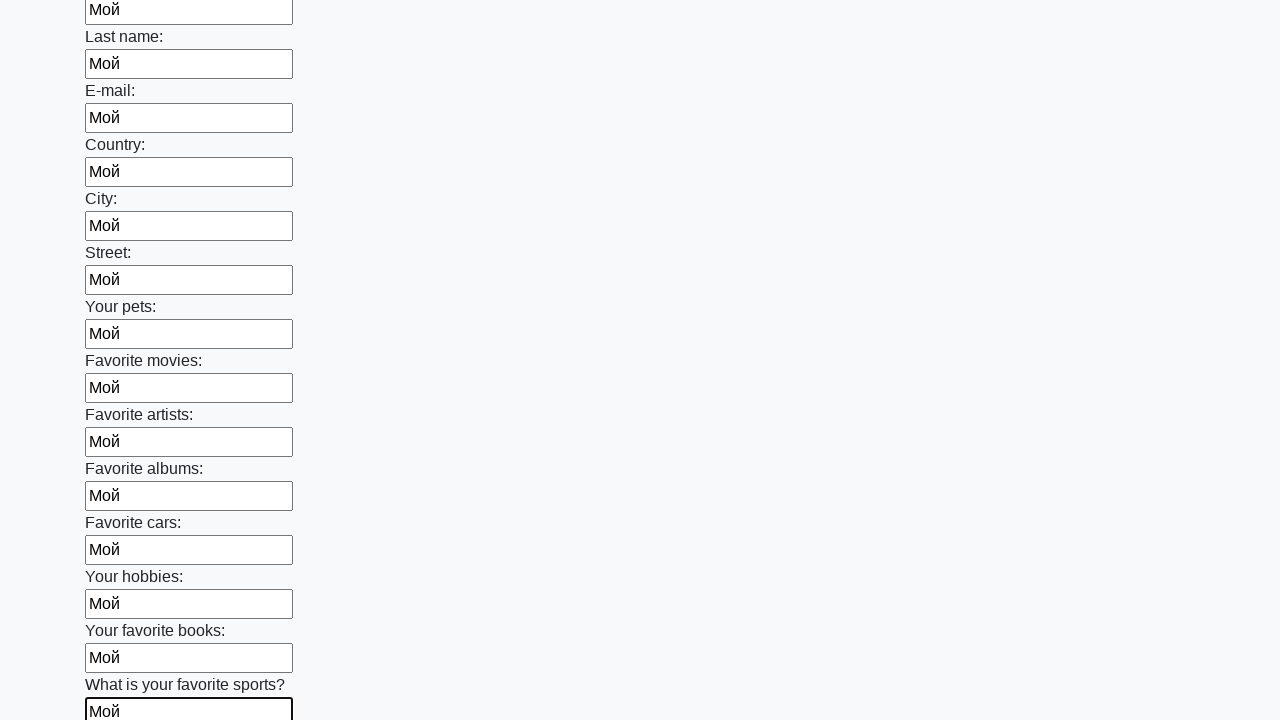

Filled input field 15 of 100 with 'Мой' on .first_block input >> nth=14
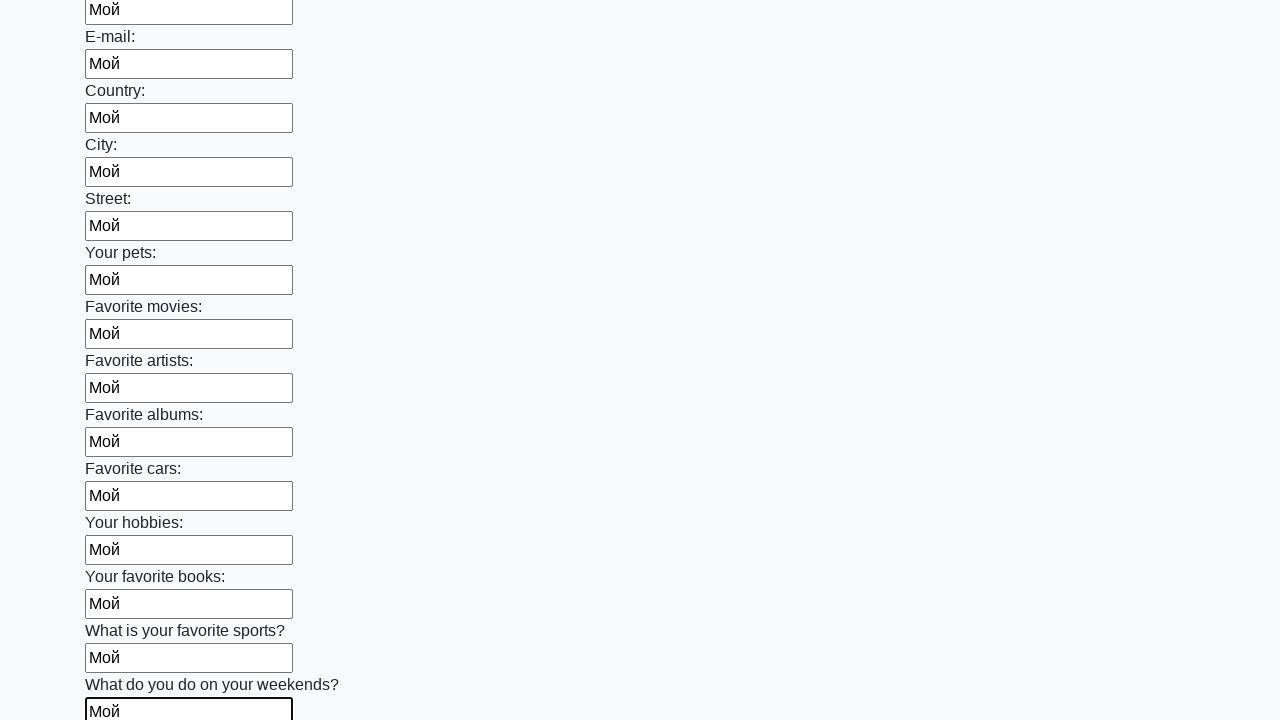

Filled input field 16 of 100 with 'Мой' on .first_block input >> nth=15
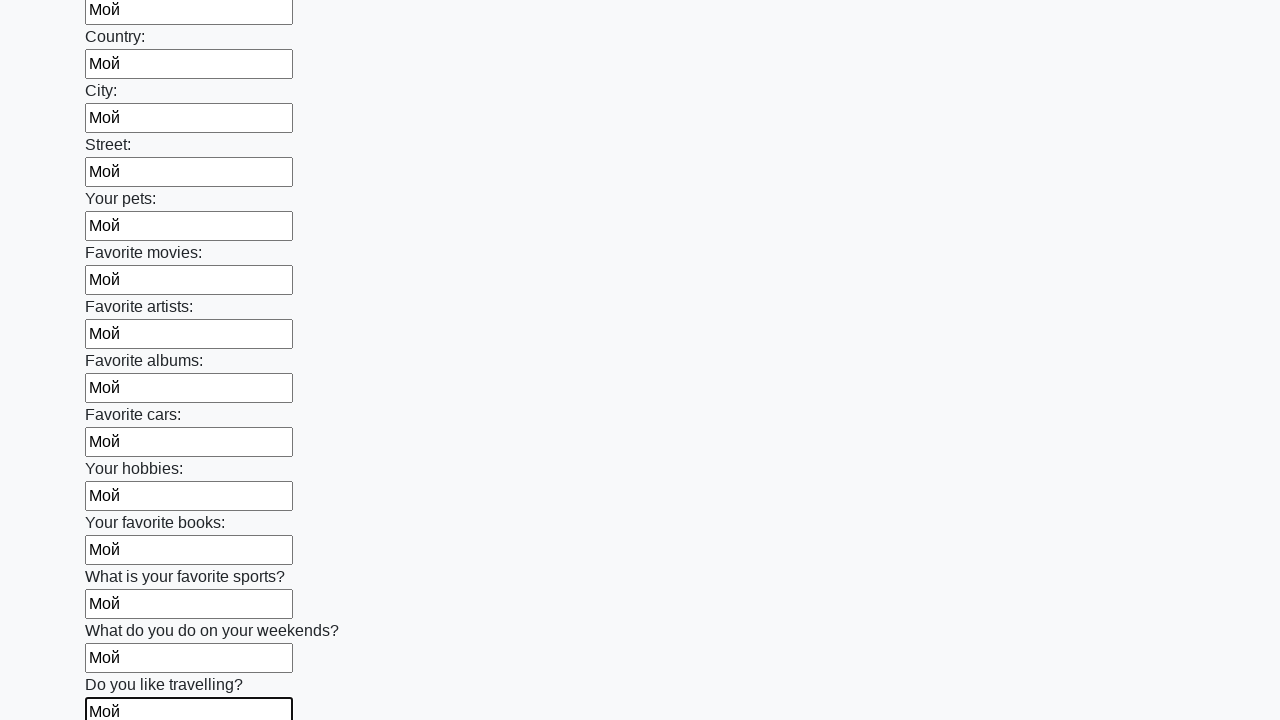

Filled input field 17 of 100 with 'Мой' on .first_block input >> nth=16
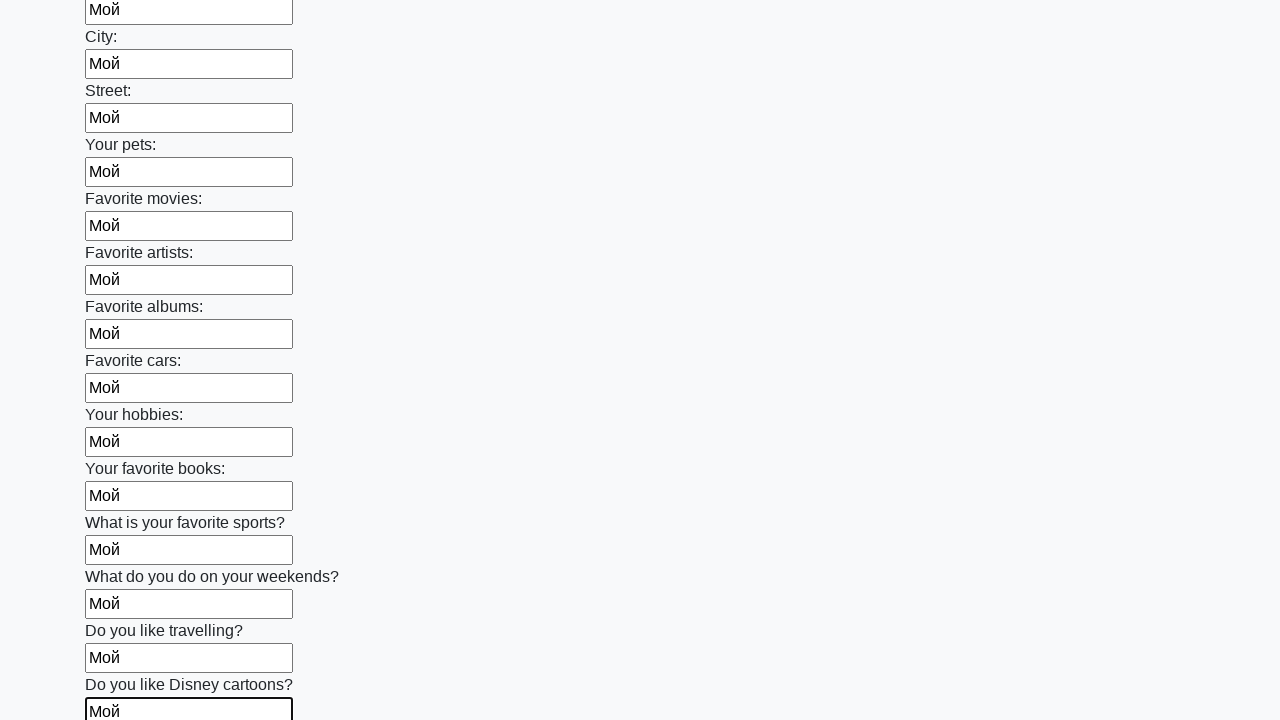

Filled input field 18 of 100 with 'Мой' on .first_block input >> nth=17
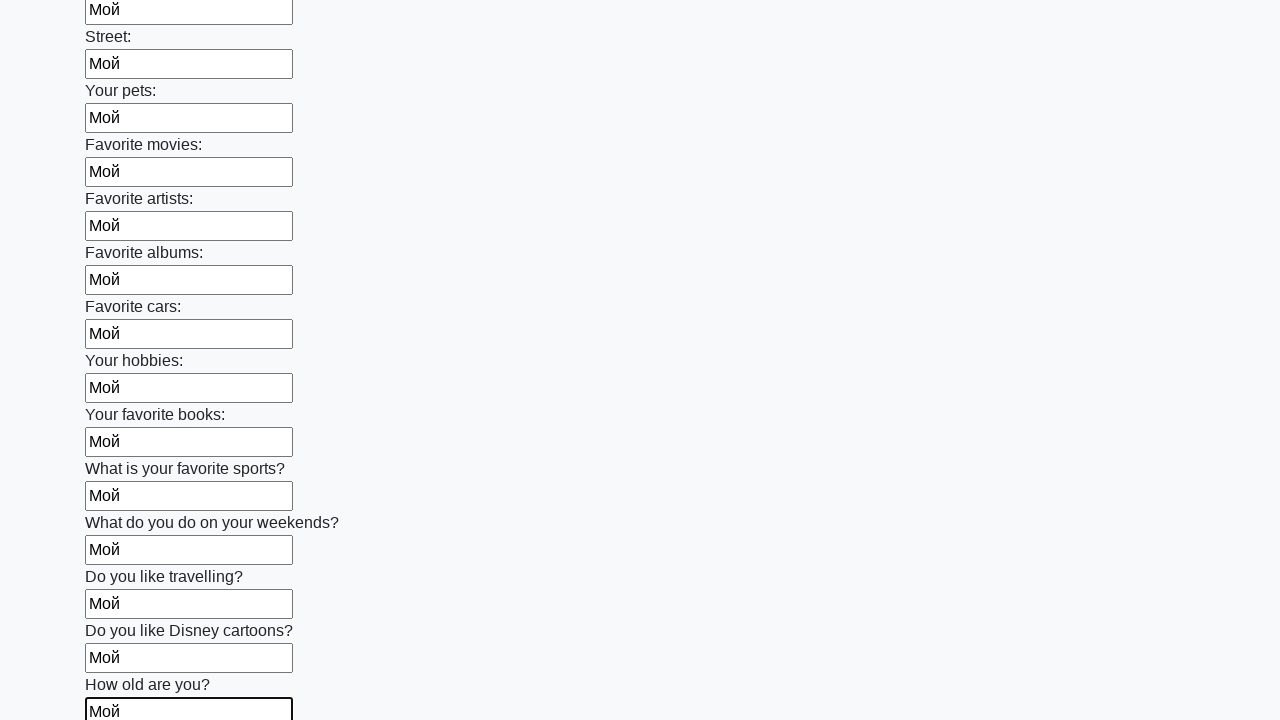

Filled input field 19 of 100 with 'Мой' on .first_block input >> nth=18
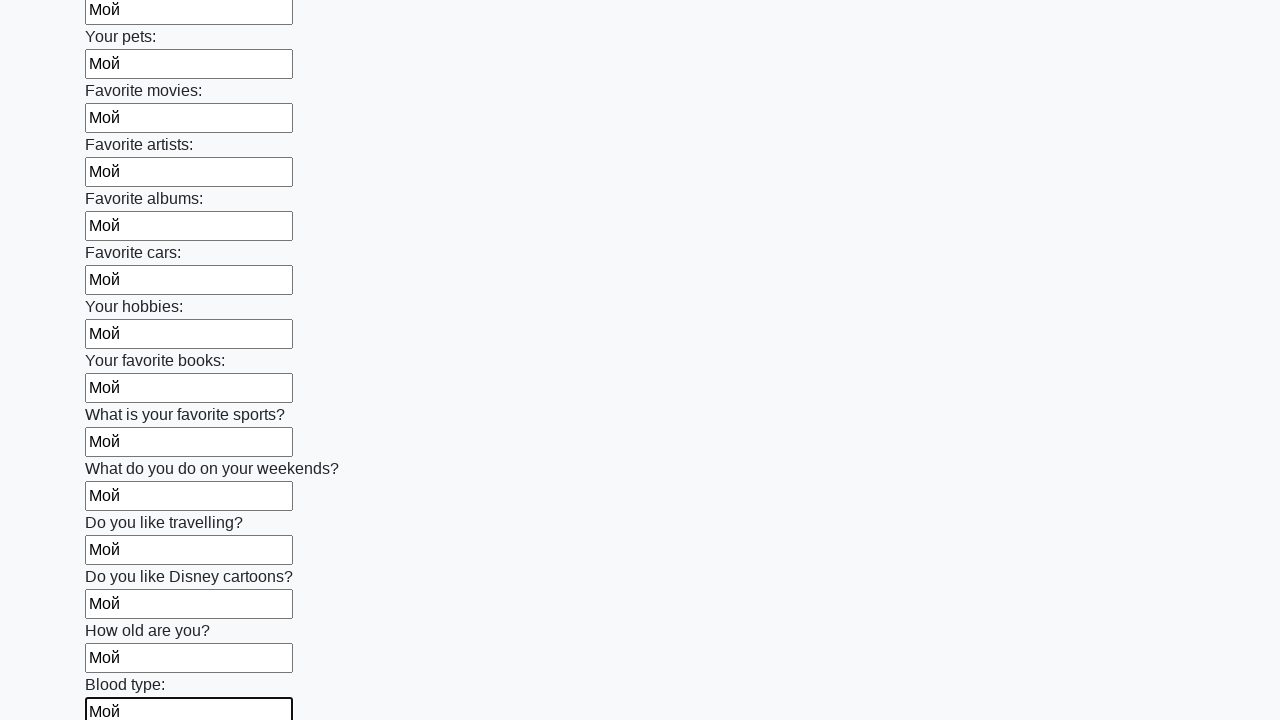

Filled input field 20 of 100 with 'Мой' on .first_block input >> nth=19
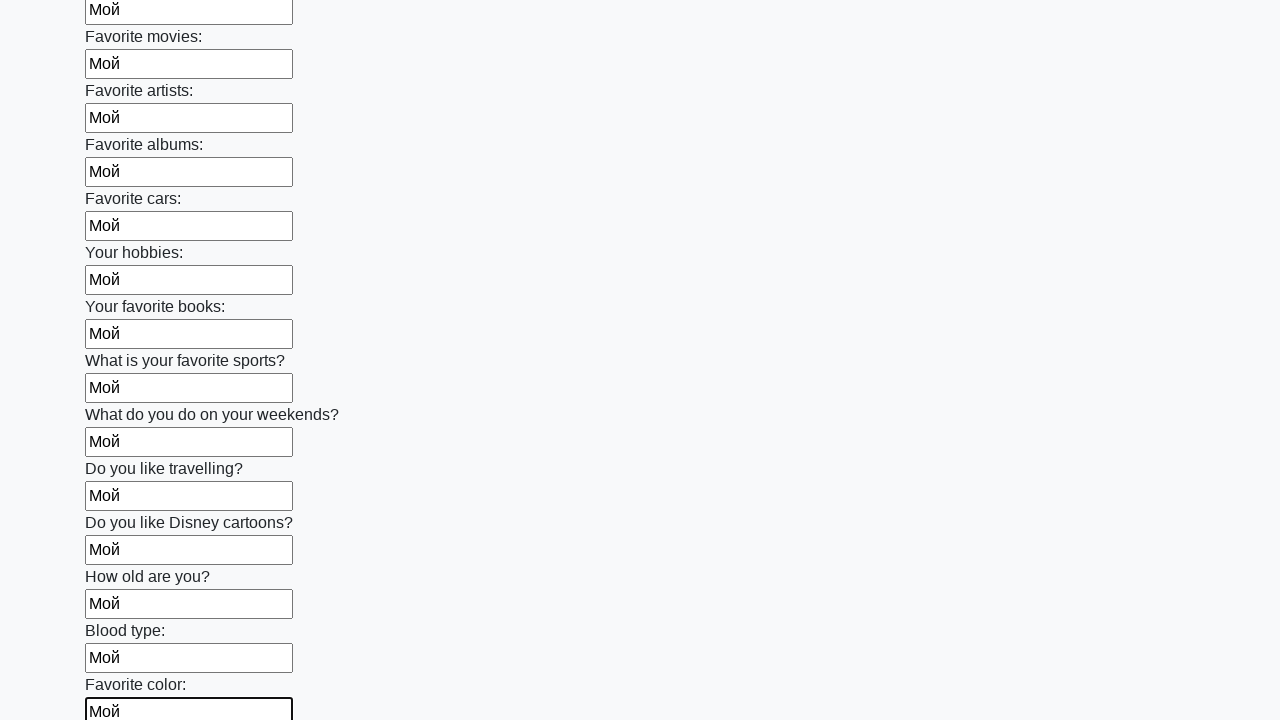

Filled input field 21 of 100 with 'Мой' on .first_block input >> nth=20
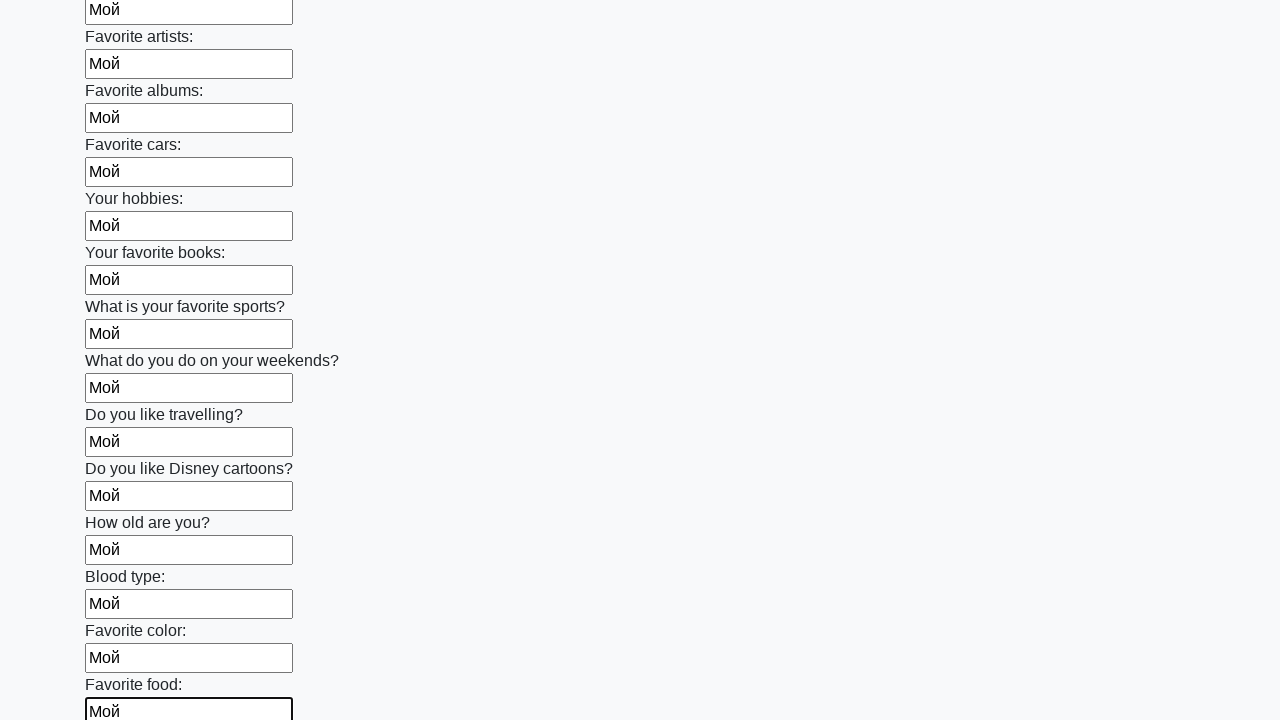

Filled input field 22 of 100 with 'Мой' on .first_block input >> nth=21
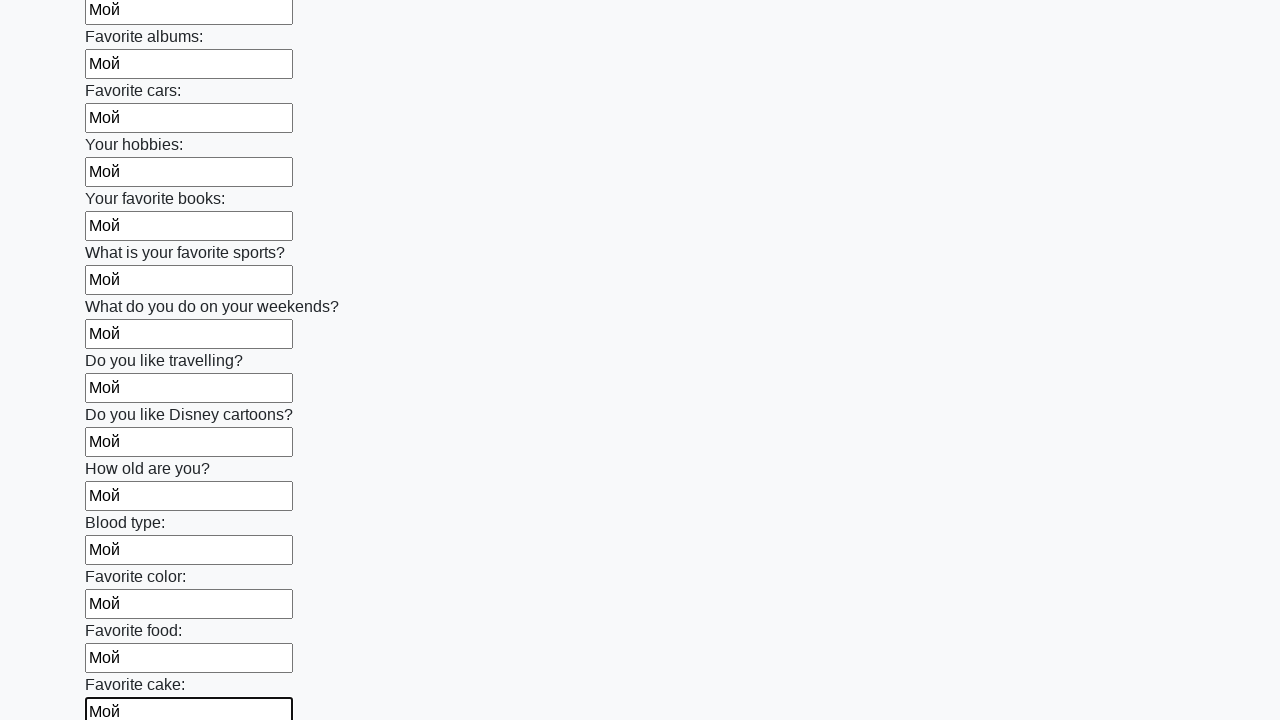

Filled input field 23 of 100 with 'Мой' on .first_block input >> nth=22
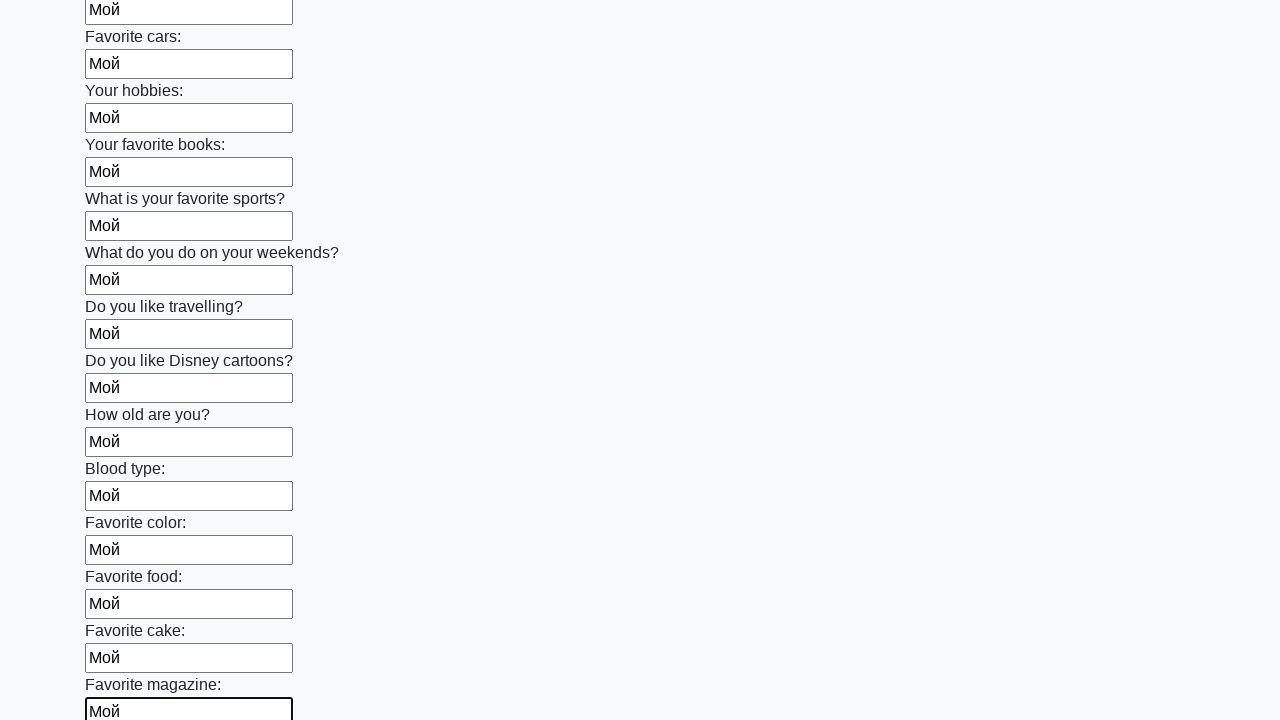

Filled input field 24 of 100 with 'Мой' on .first_block input >> nth=23
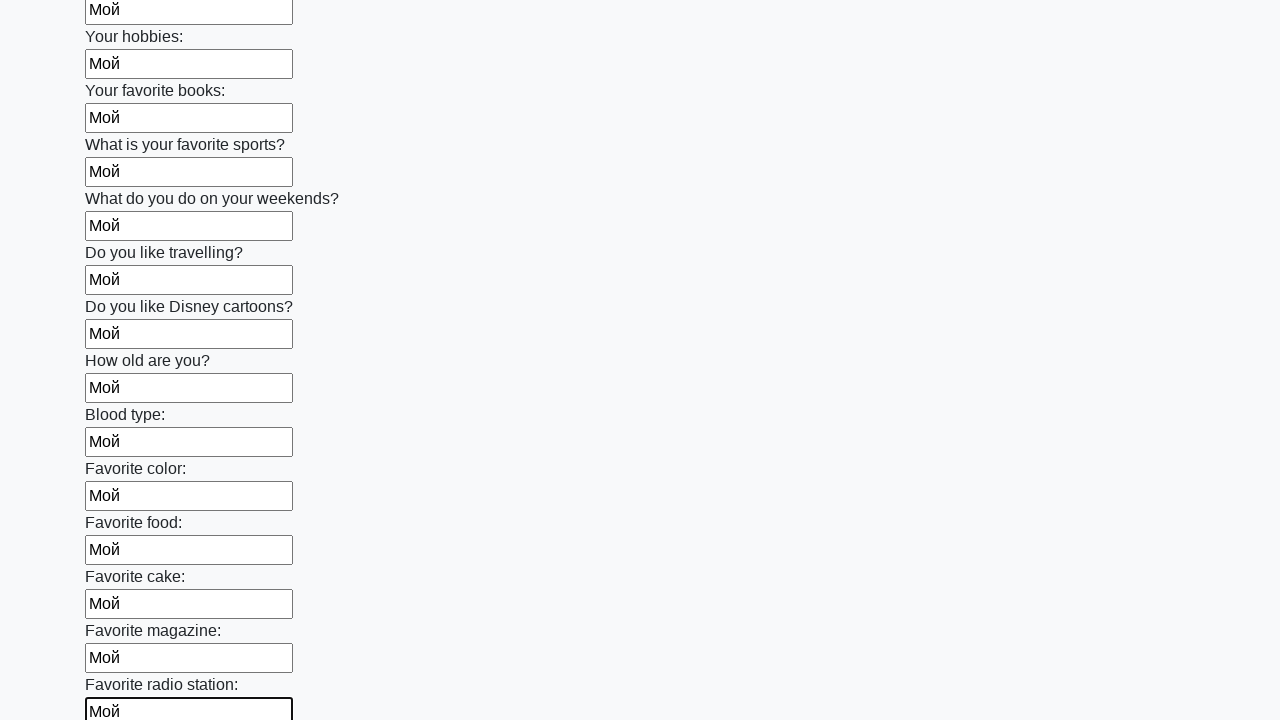

Filled input field 25 of 100 with 'Мой' on .first_block input >> nth=24
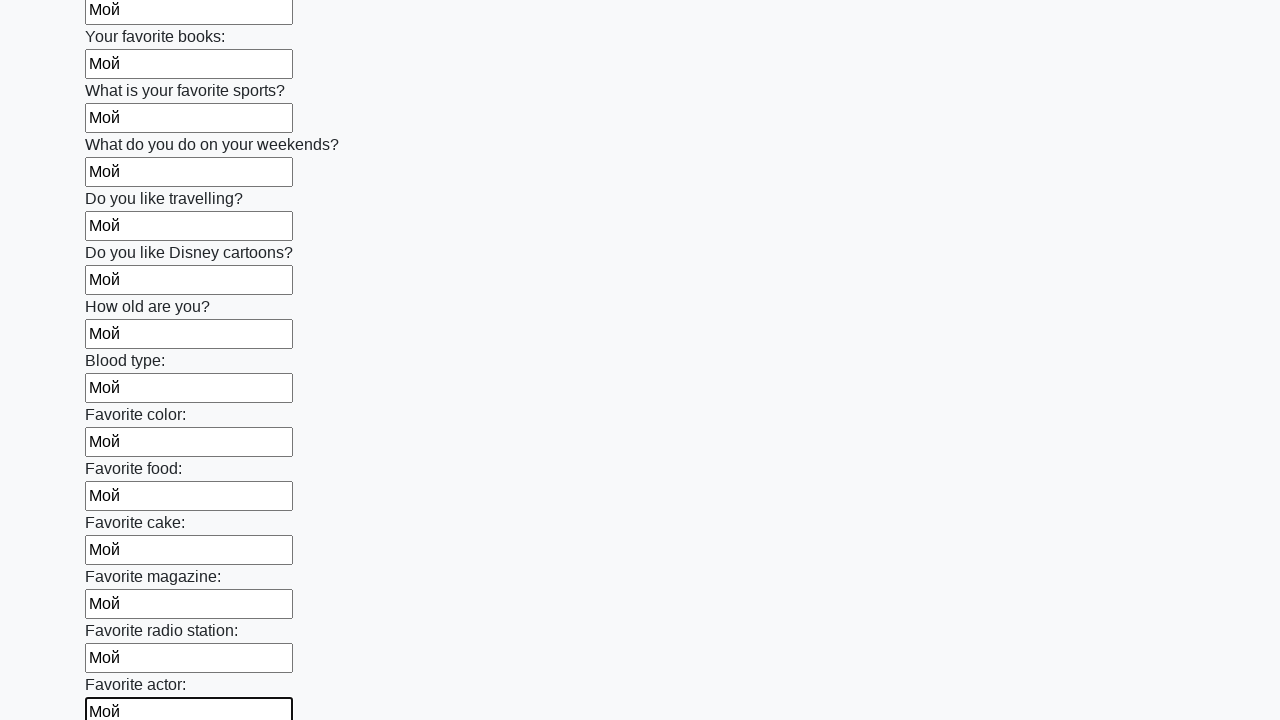

Filled input field 26 of 100 with 'Мой' on .first_block input >> nth=25
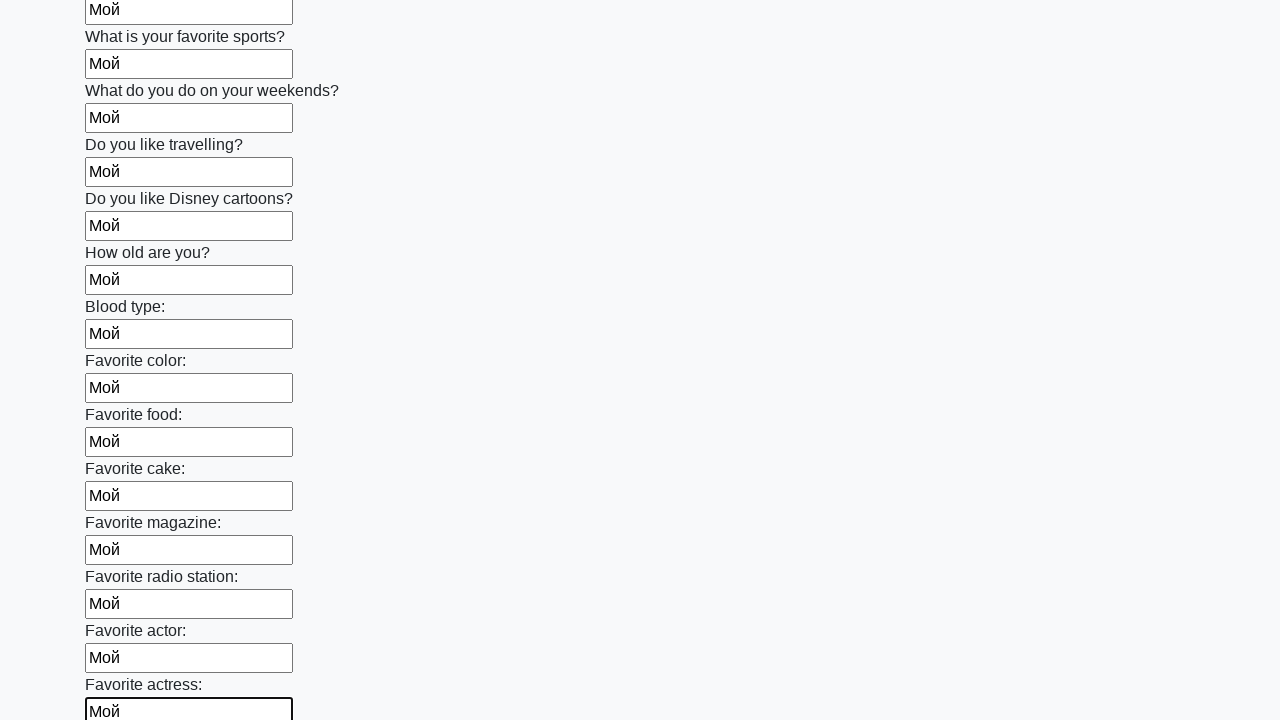

Filled input field 27 of 100 with 'Мой' on .first_block input >> nth=26
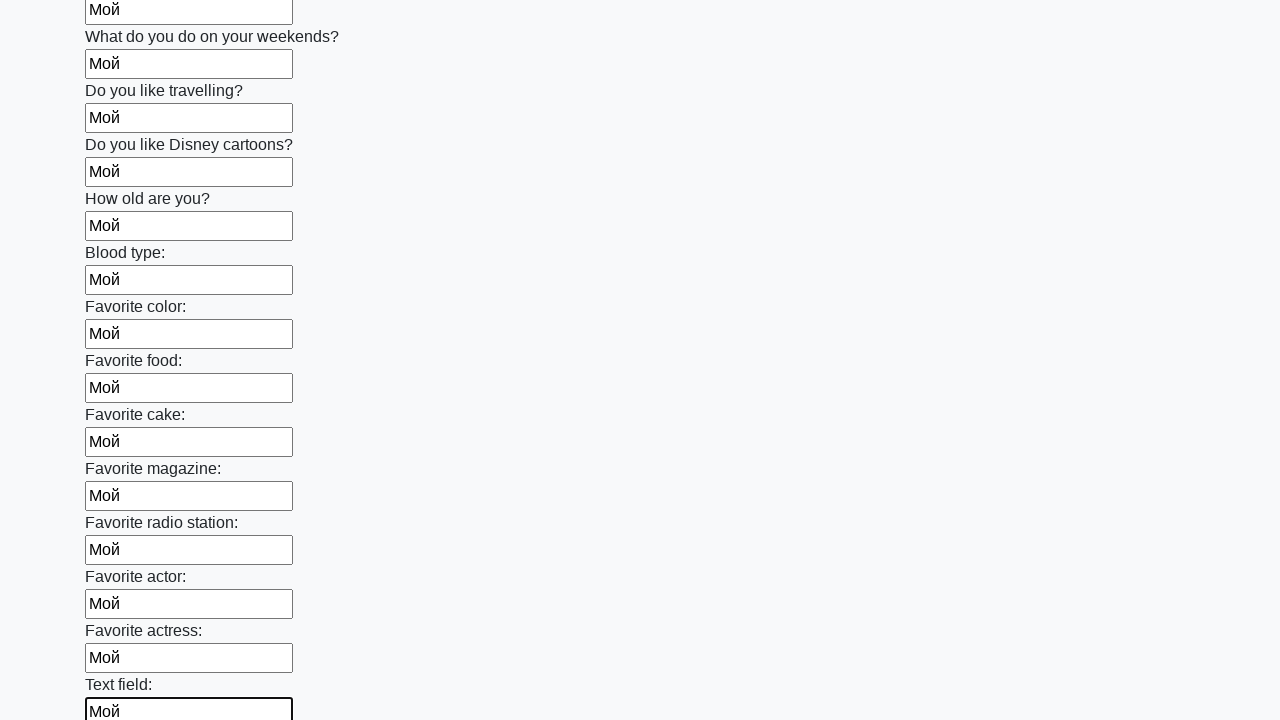

Filled input field 28 of 100 with 'Мой' on .first_block input >> nth=27
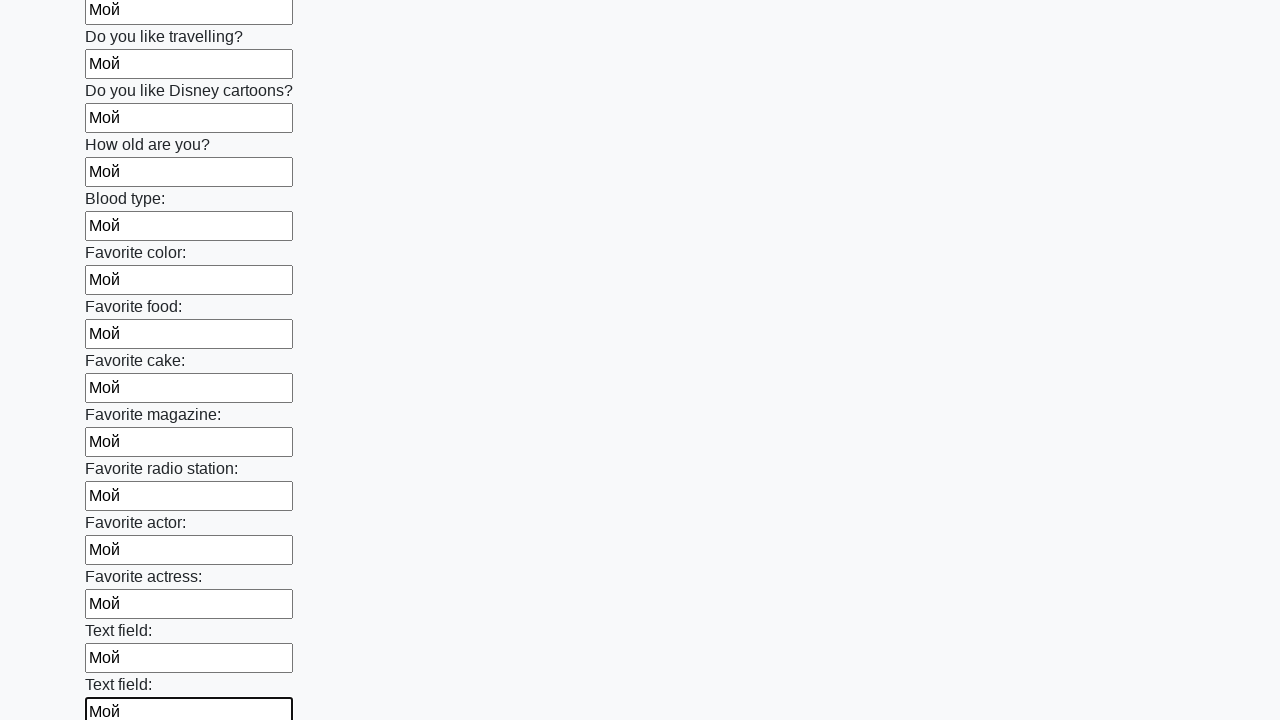

Filled input field 29 of 100 with 'Мой' on .first_block input >> nth=28
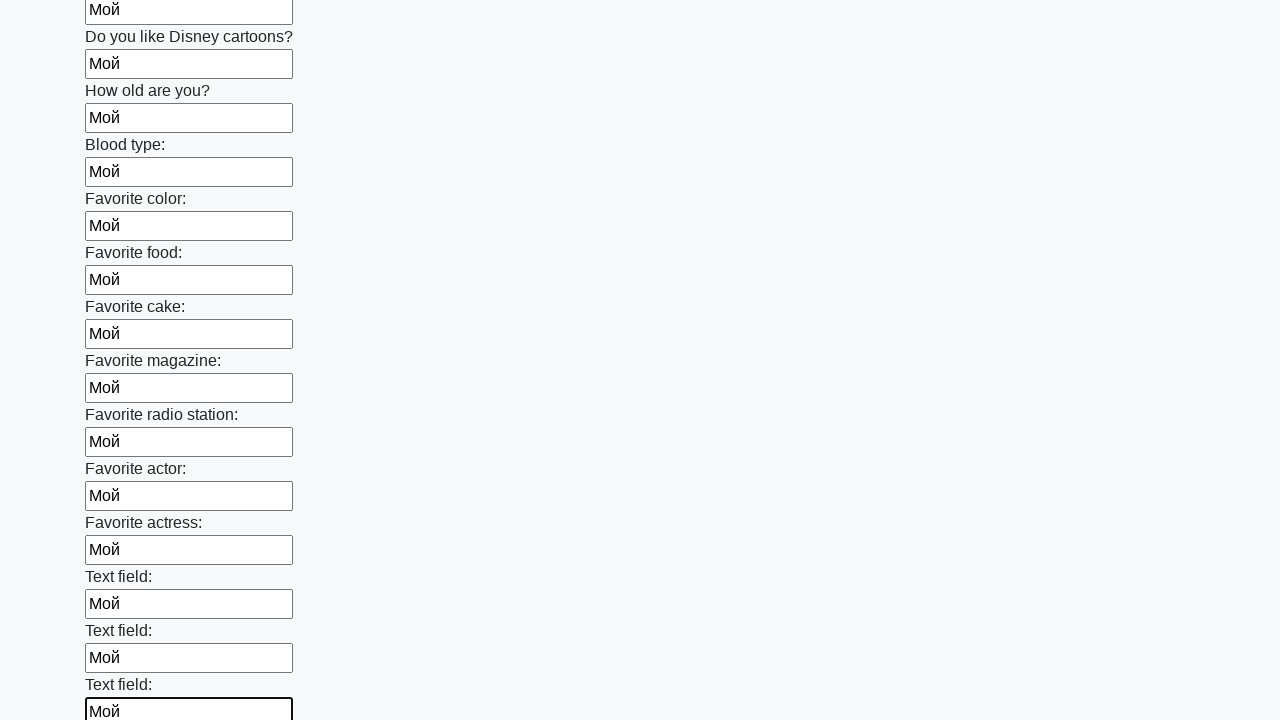

Filled input field 30 of 100 with 'Мой' on .first_block input >> nth=29
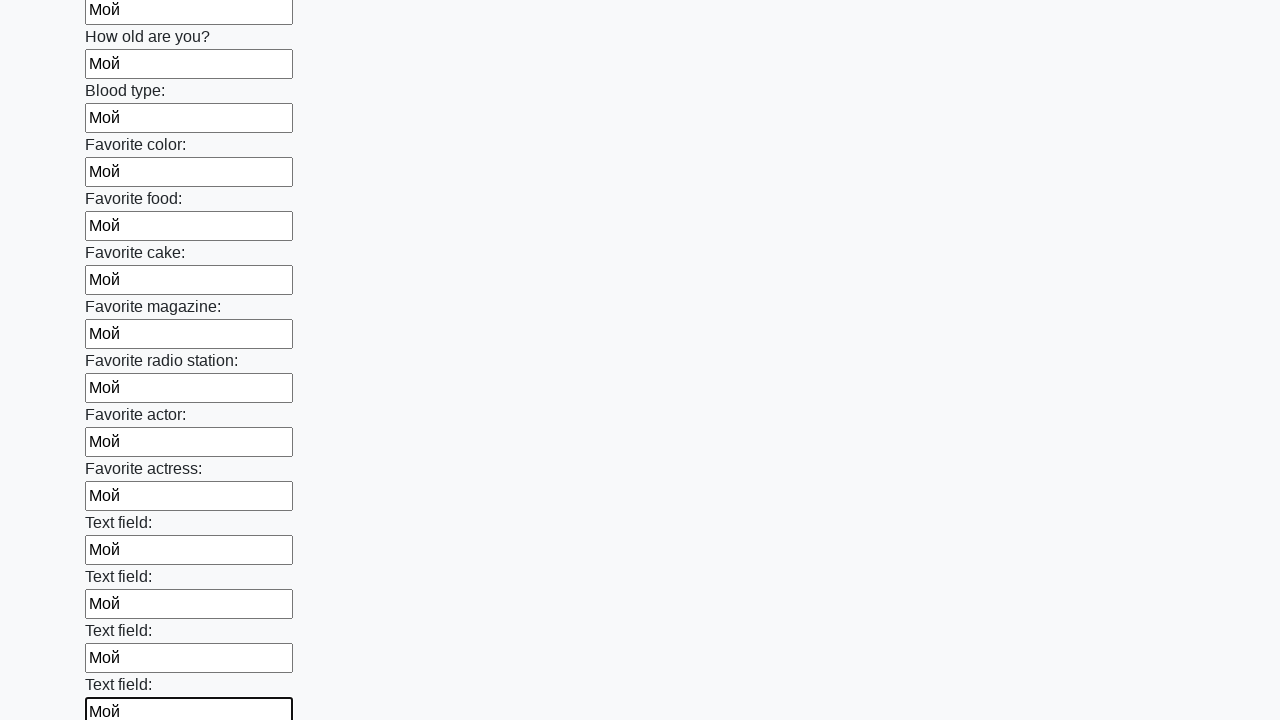

Filled input field 31 of 100 with 'Мой' on .first_block input >> nth=30
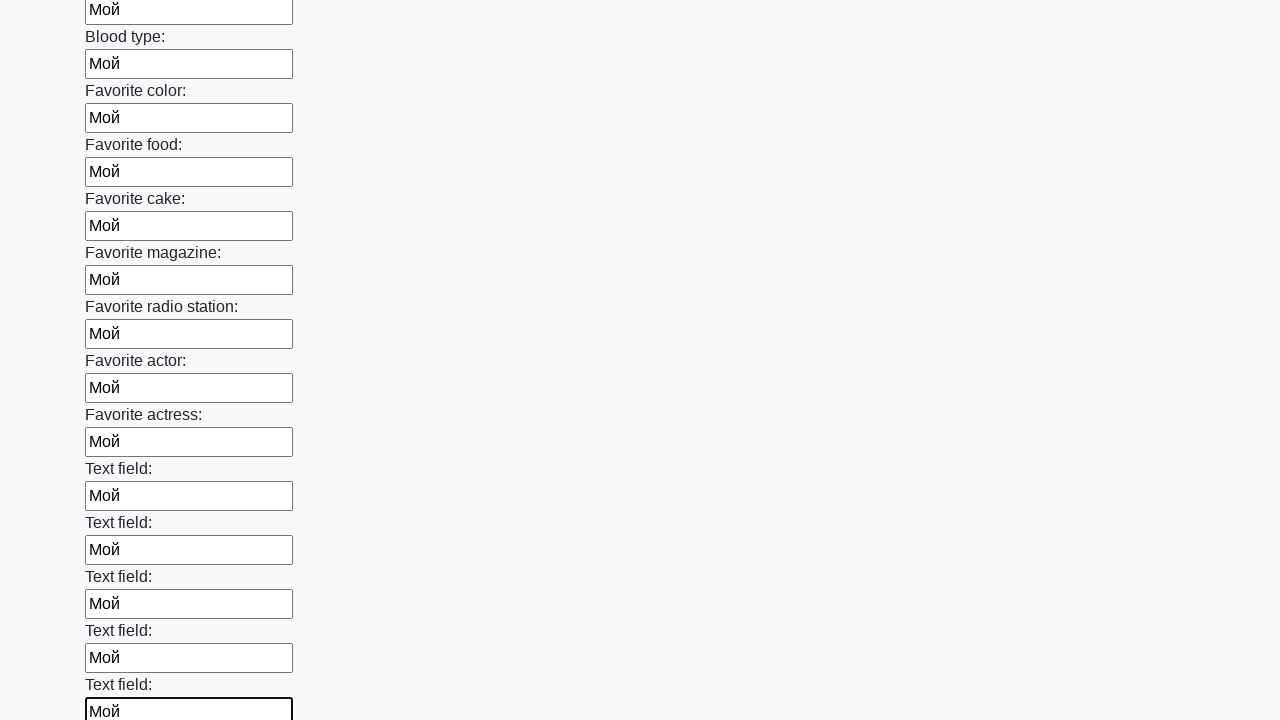

Filled input field 32 of 100 with 'Мой' on .first_block input >> nth=31
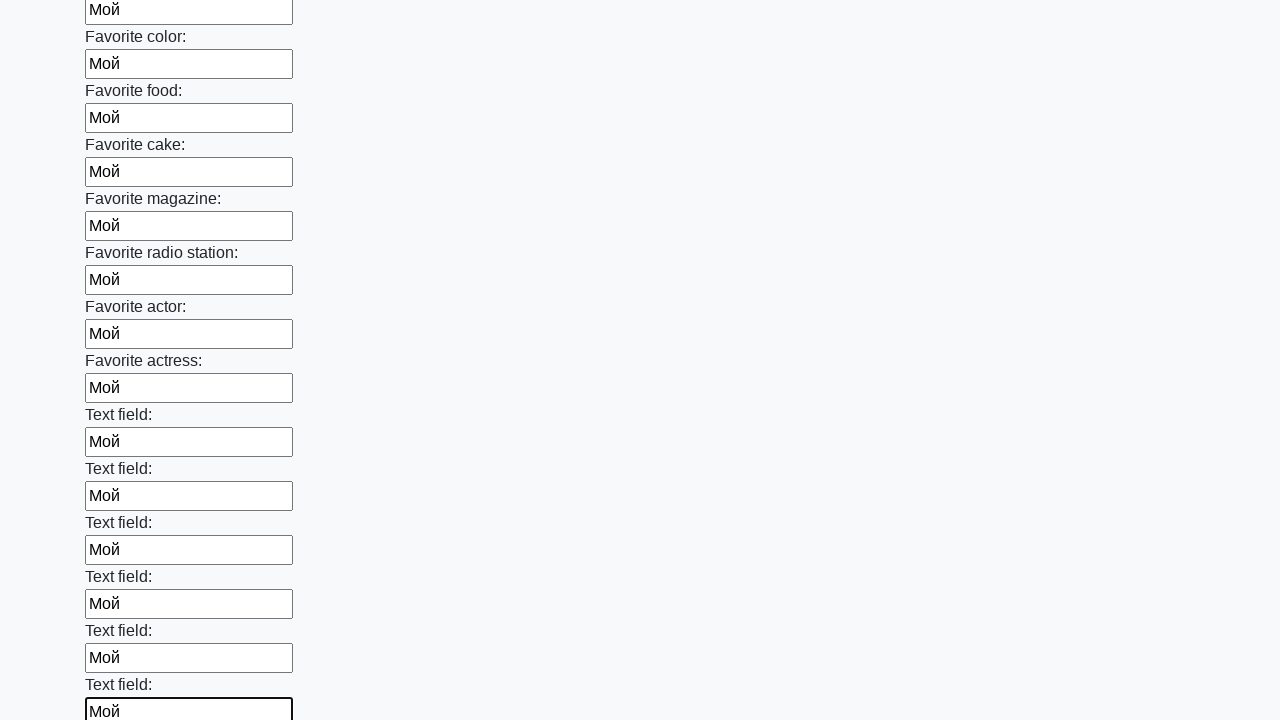

Filled input field 33 of 100 with 'Мой' on .first_block input >> nth=32
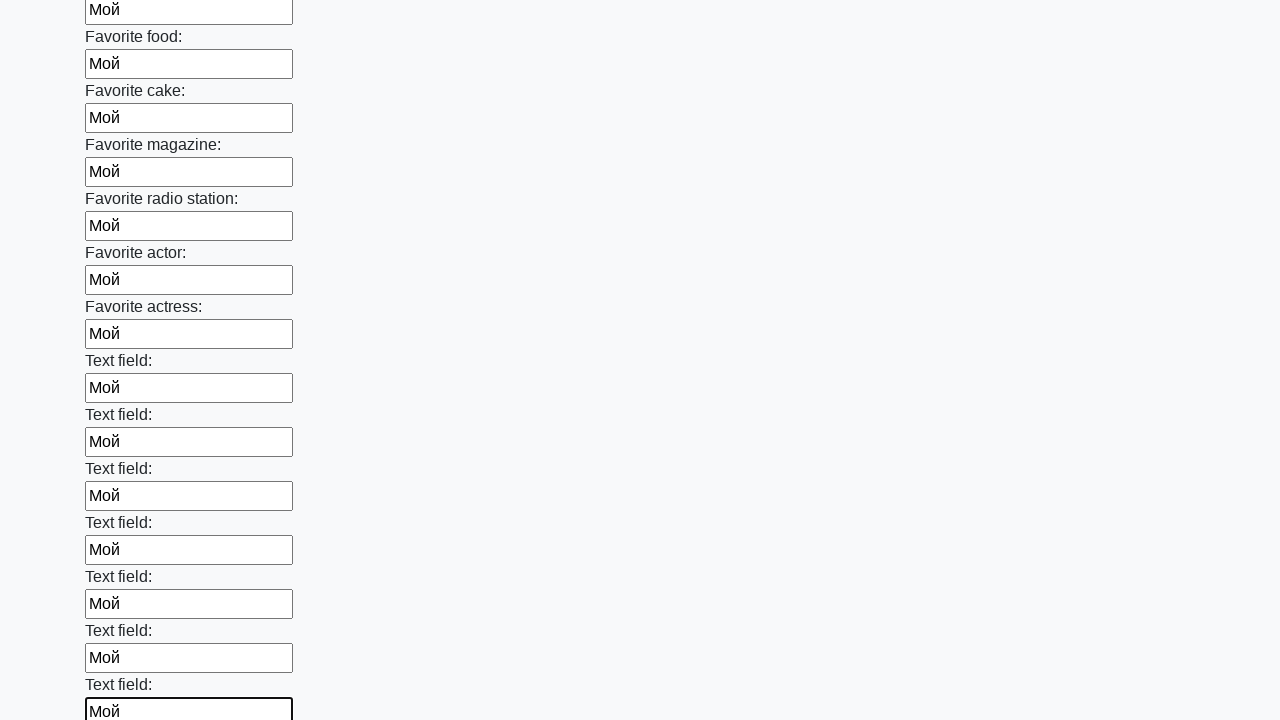

Filled input field 34 of 100 with 'Мой' on .first_block input >> nth=33
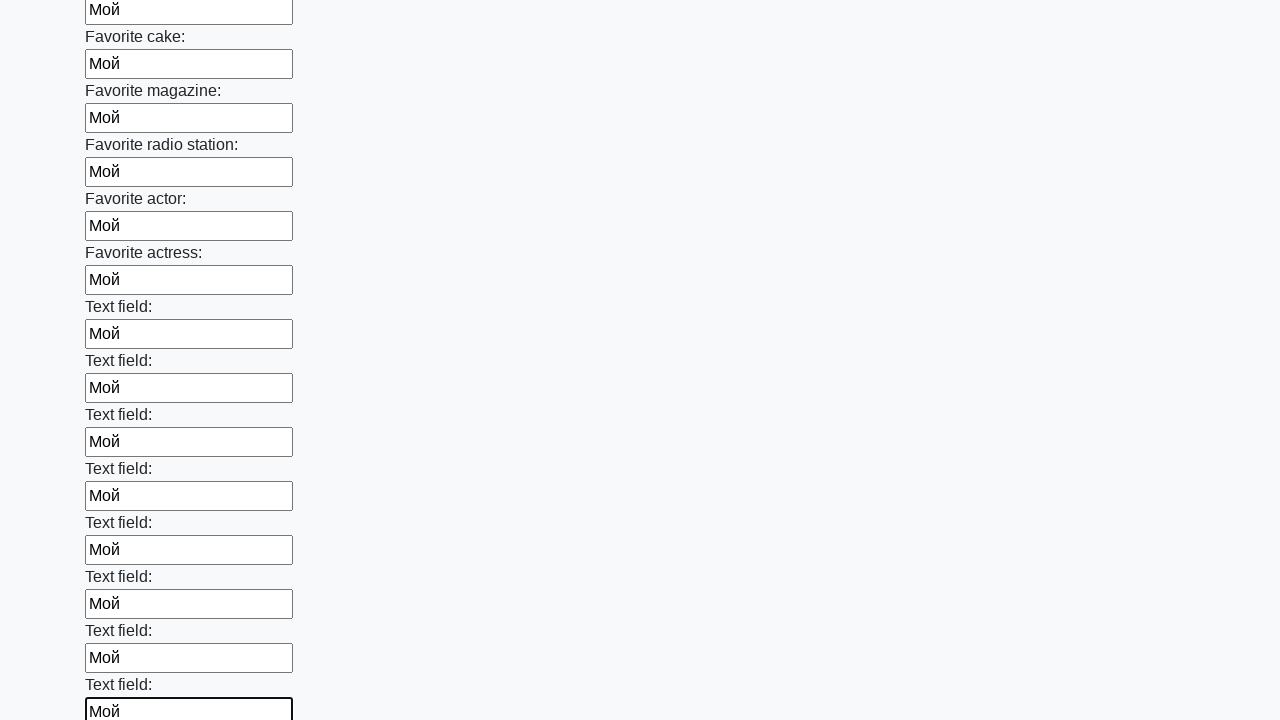

Filled input field 35 of 100 with 'Мой' on .first_block input >> nth=34
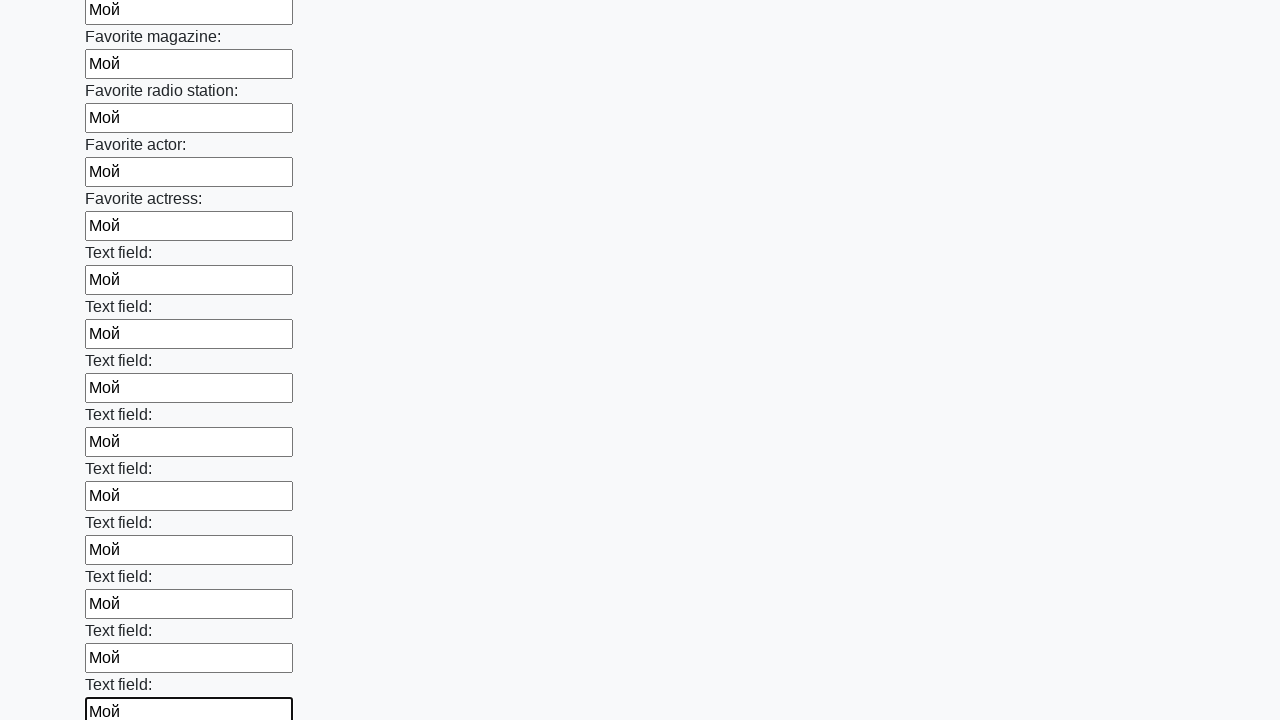

Filled input field 36 of 100 with 'Мой' on .first_block input >> nth=35
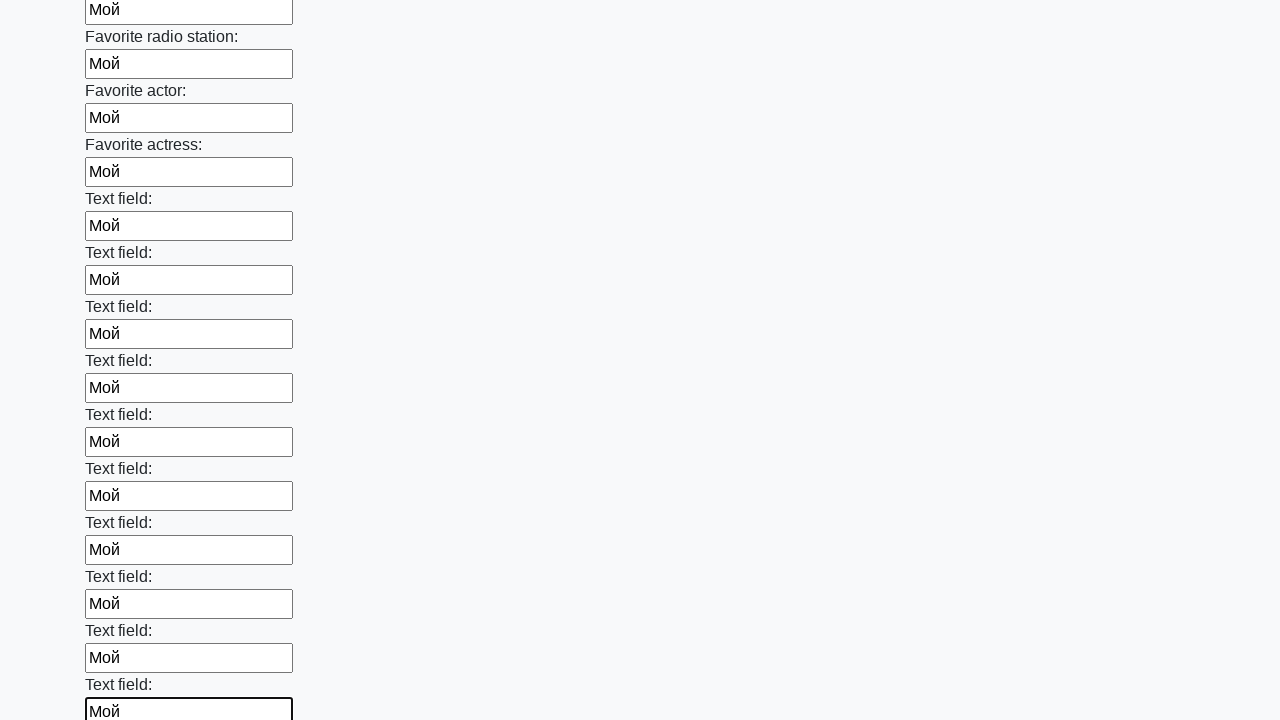

Filled input field 37 of 100 with 'Мой' on .first_block input >> nth=36
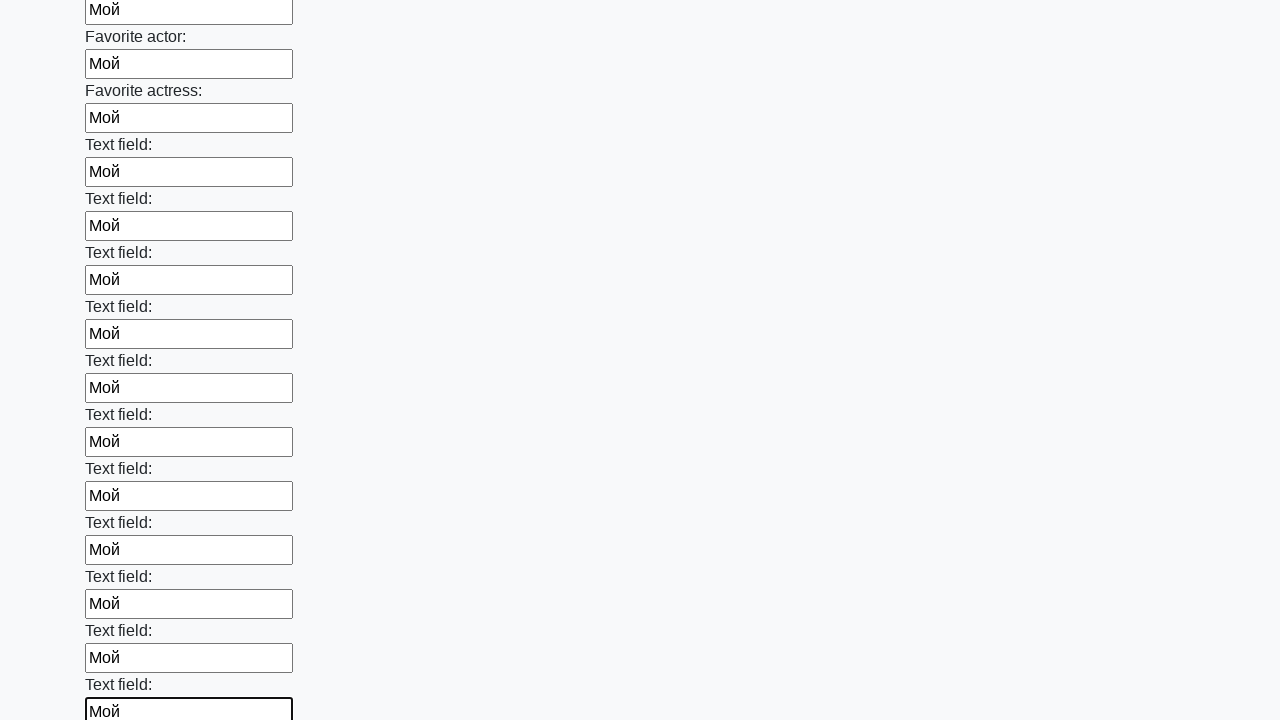

Filled input field 38 of 100 with 'Мой' on .first_block input >> nth=37
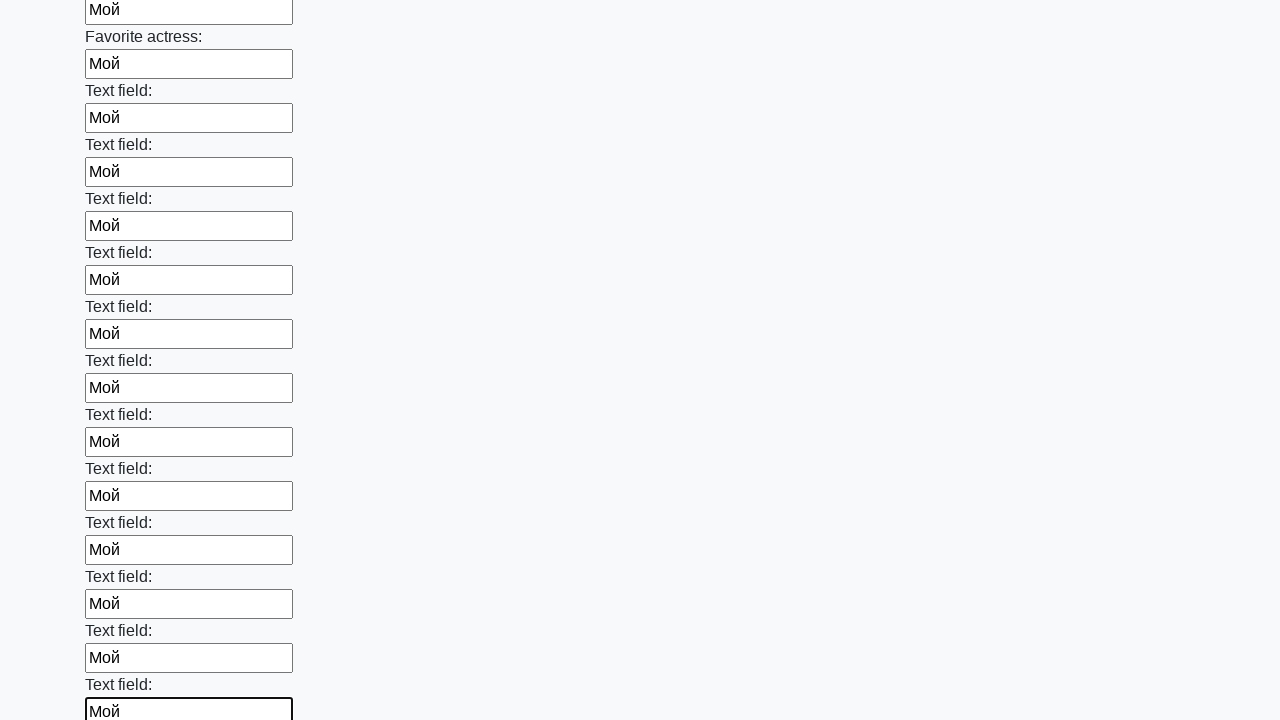

Filled input field 39 of 100 with 'Мой' on .first_block input >> nth=38
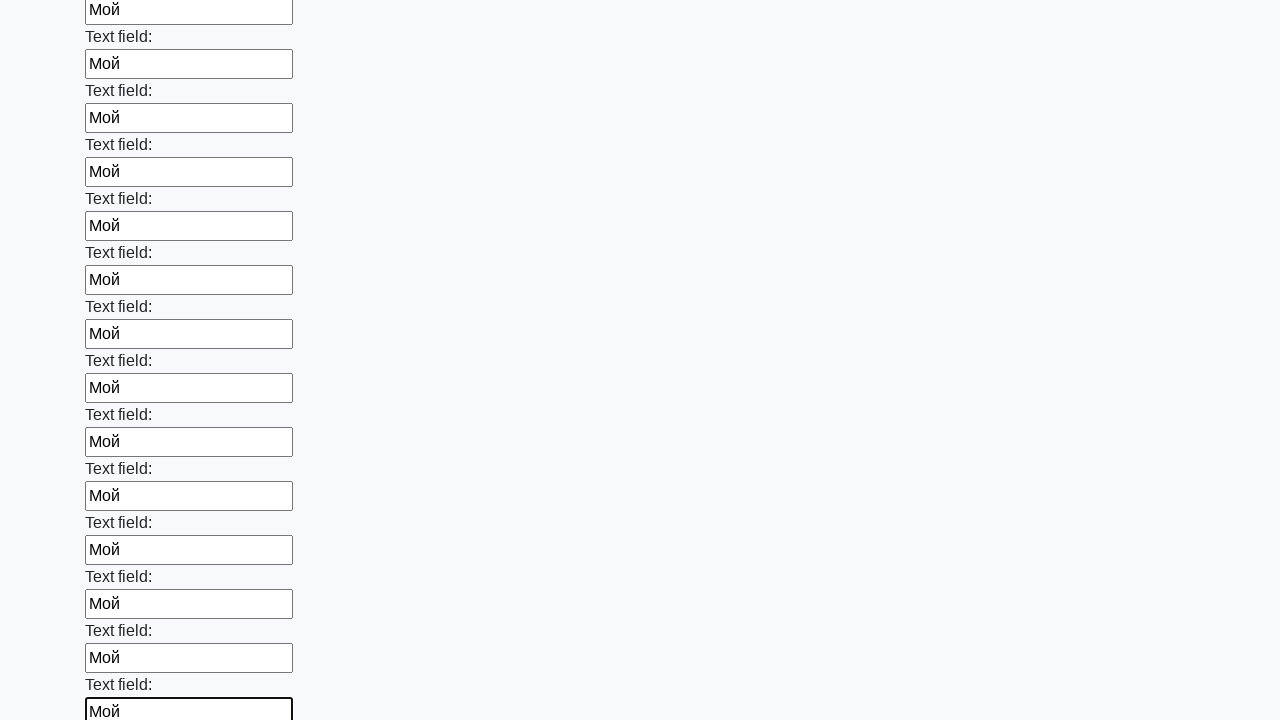

Filled input field 40 of 100 with 'Мой' on .first_block input >> nth=39
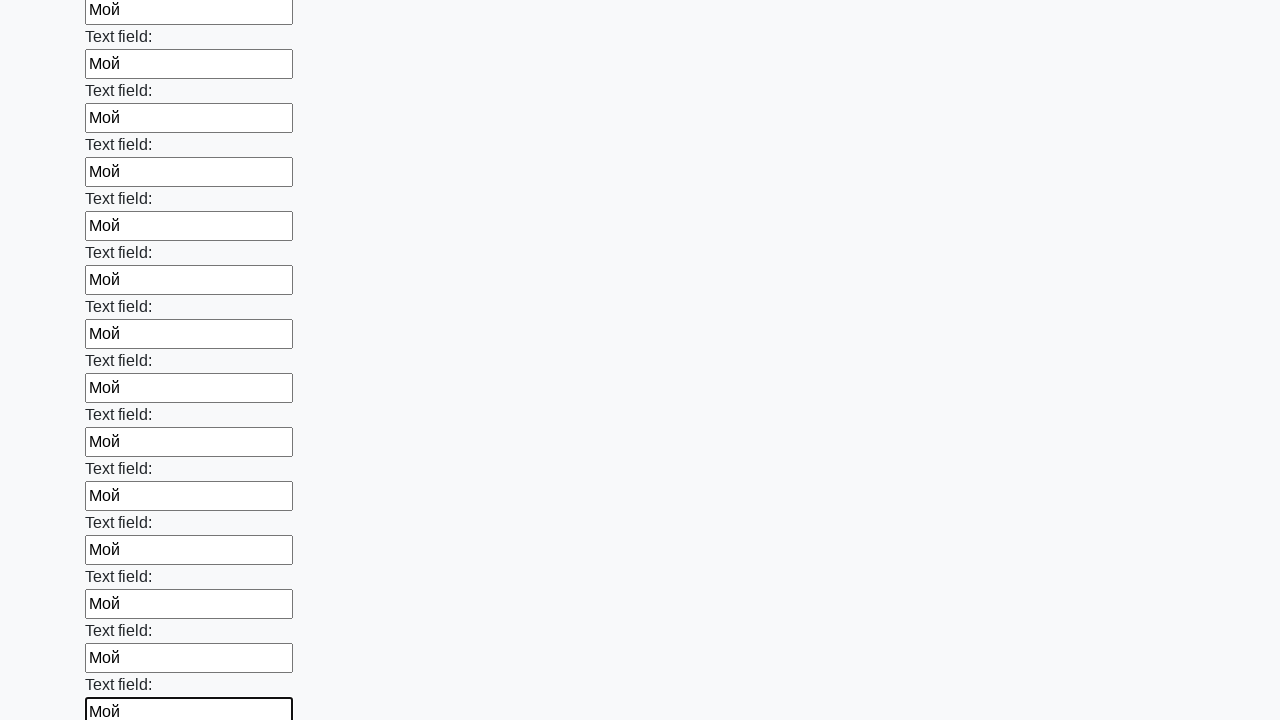

Filled input field 41 of 100 with 'Мой' on .first_block input >> nth=40
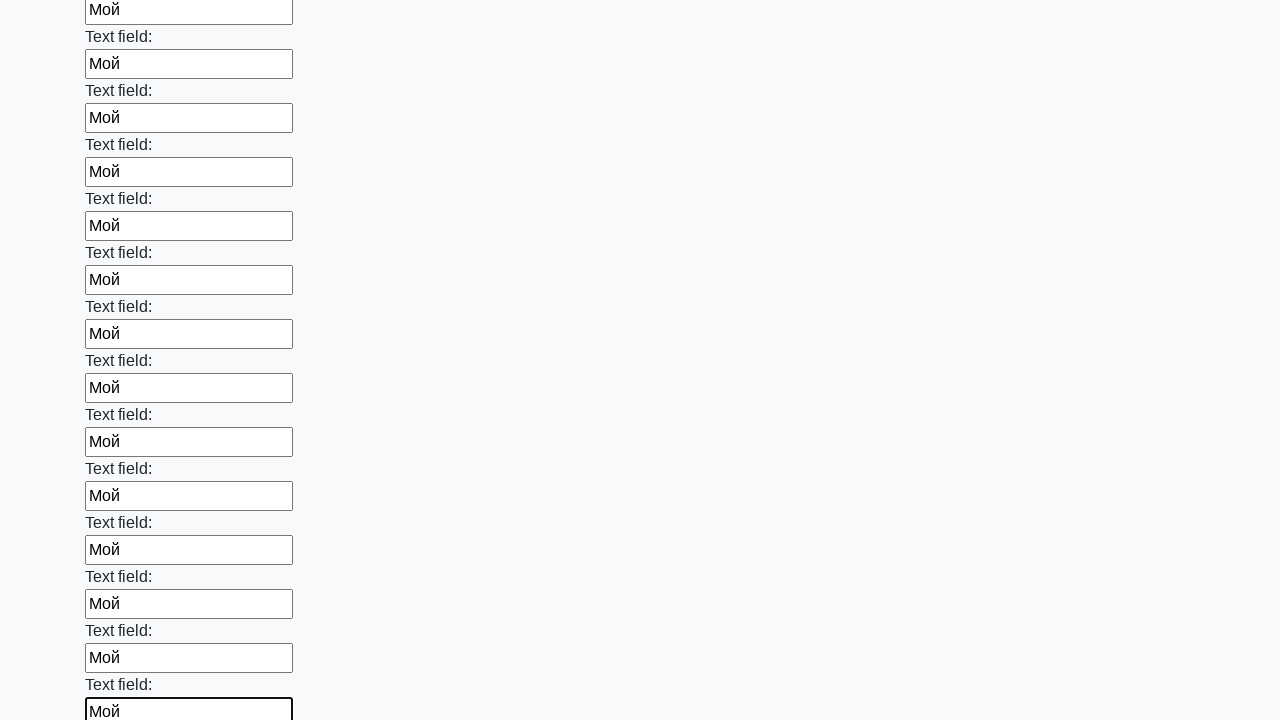

Filled input field 42 of 100 with 'Мой' on .first_block input >> nth=41
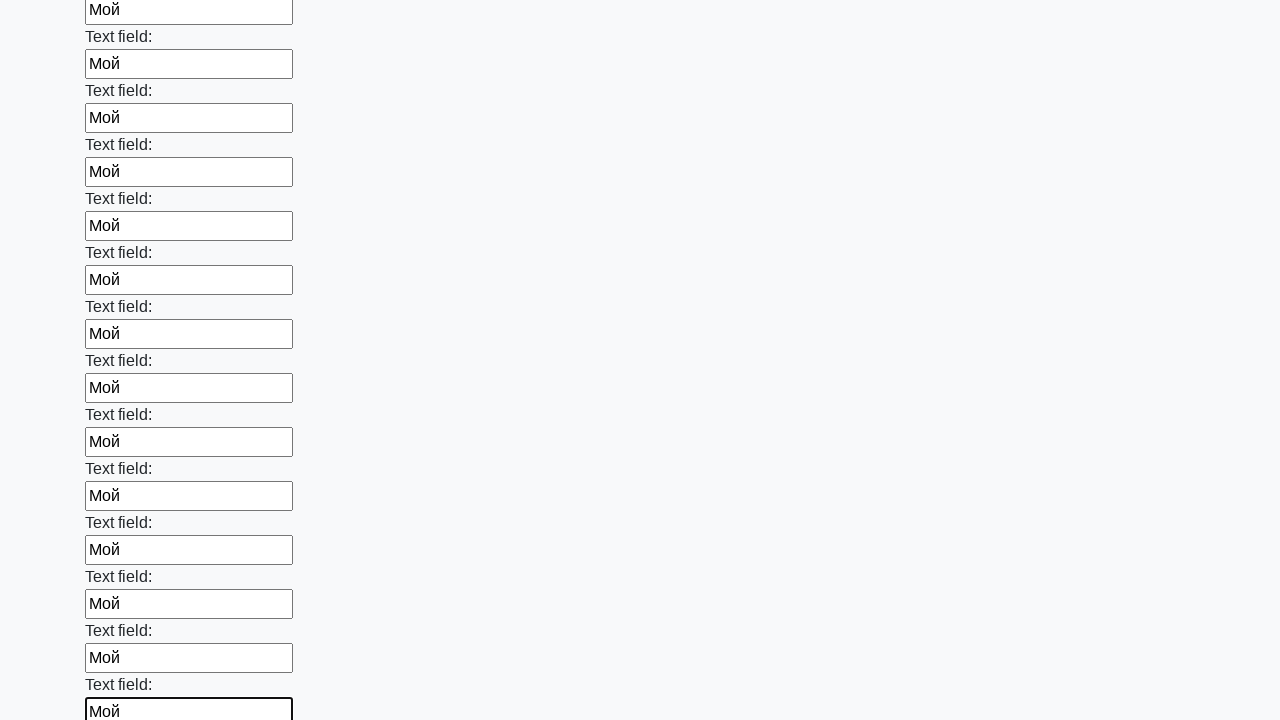

Filled input field 43 of 100 with 'Мой' on .first_block input >> nth=42
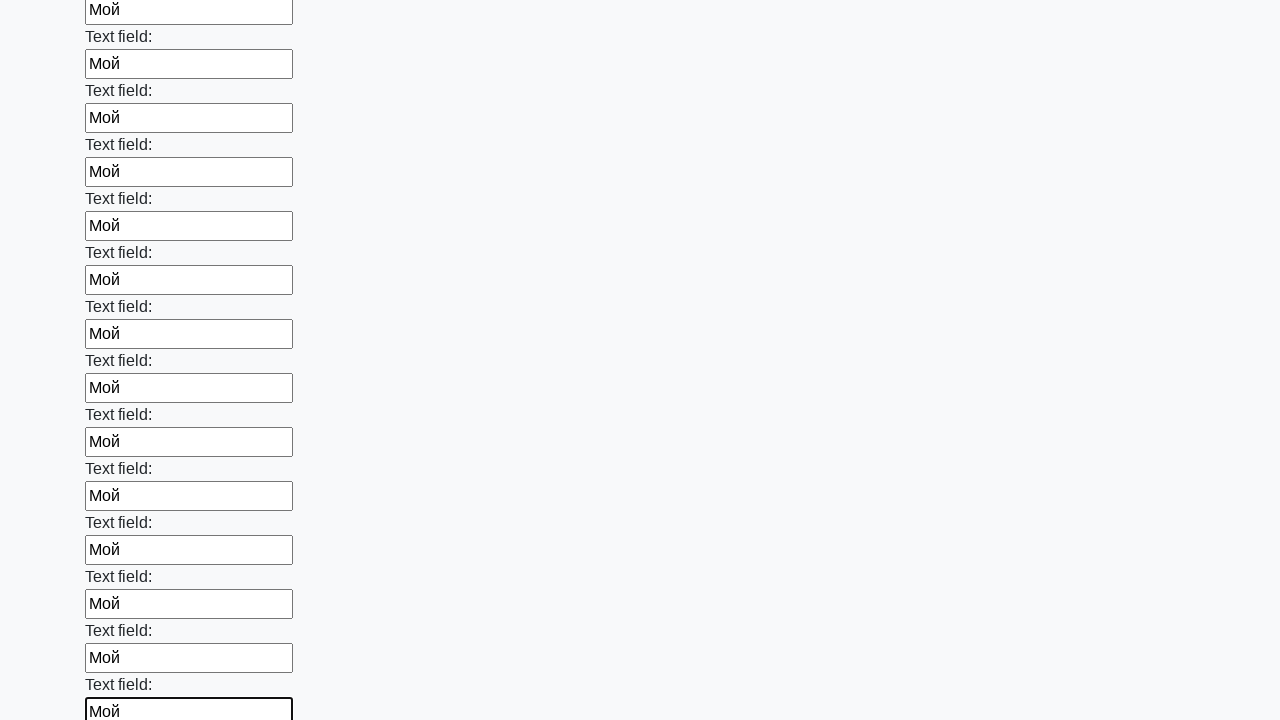

Filled input field 44 of 100 with 'Мой' on .first_block input >> nth=43
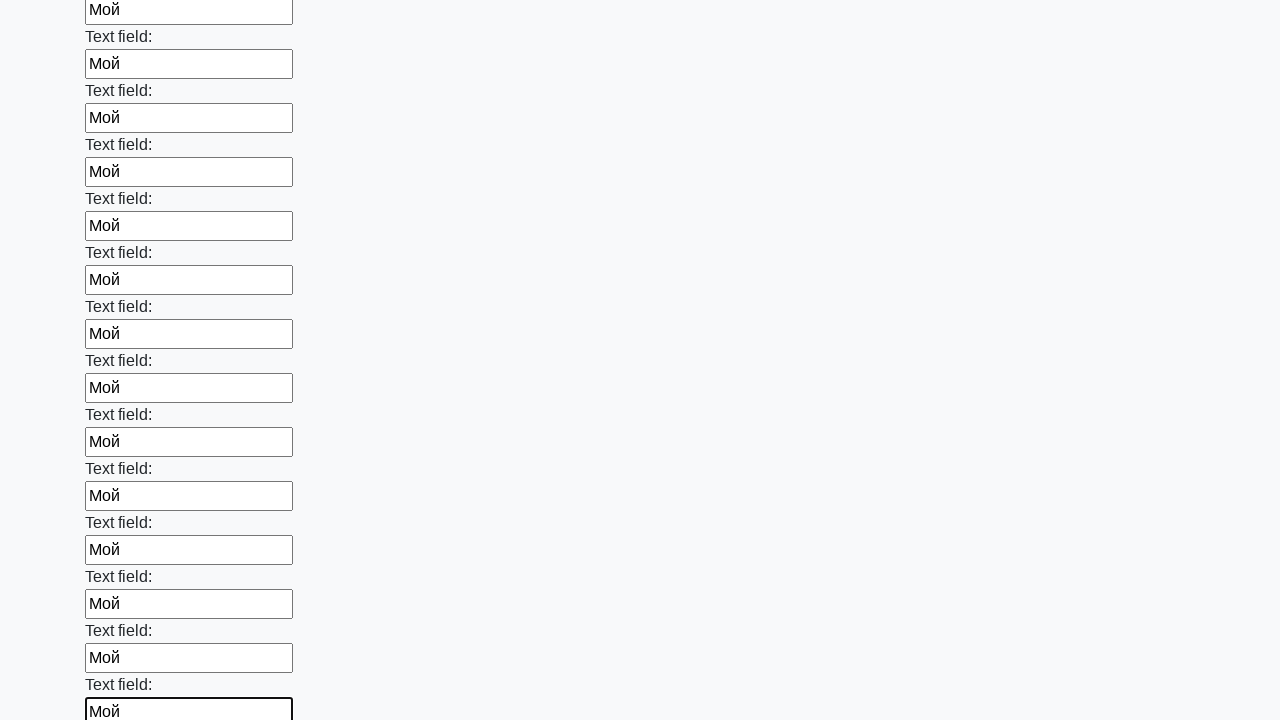

Filled input field 45 of 100 with 'Мой' on .first_block input >> nth=44
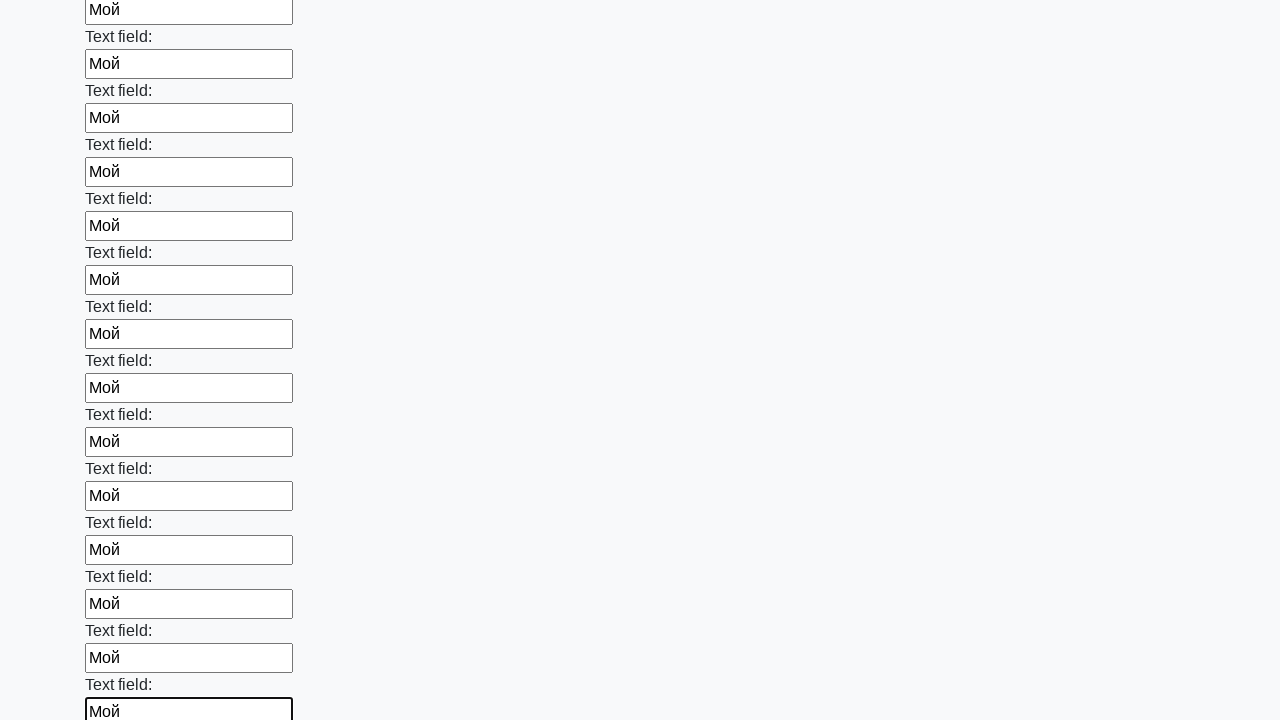

Filled input field 46 of 100 with 'Мой' on .first_block input >> nth=45
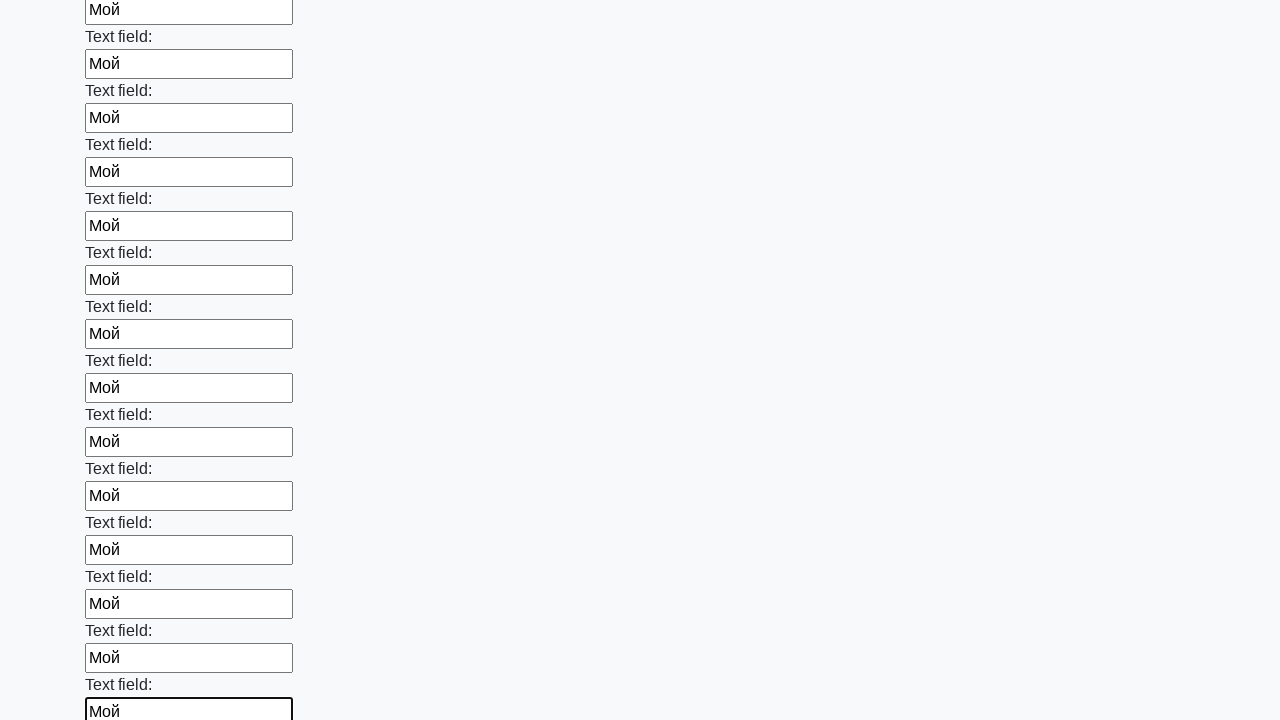

Filled input field 47 of 100 with 'Мой' on .first_block input >> nth=46
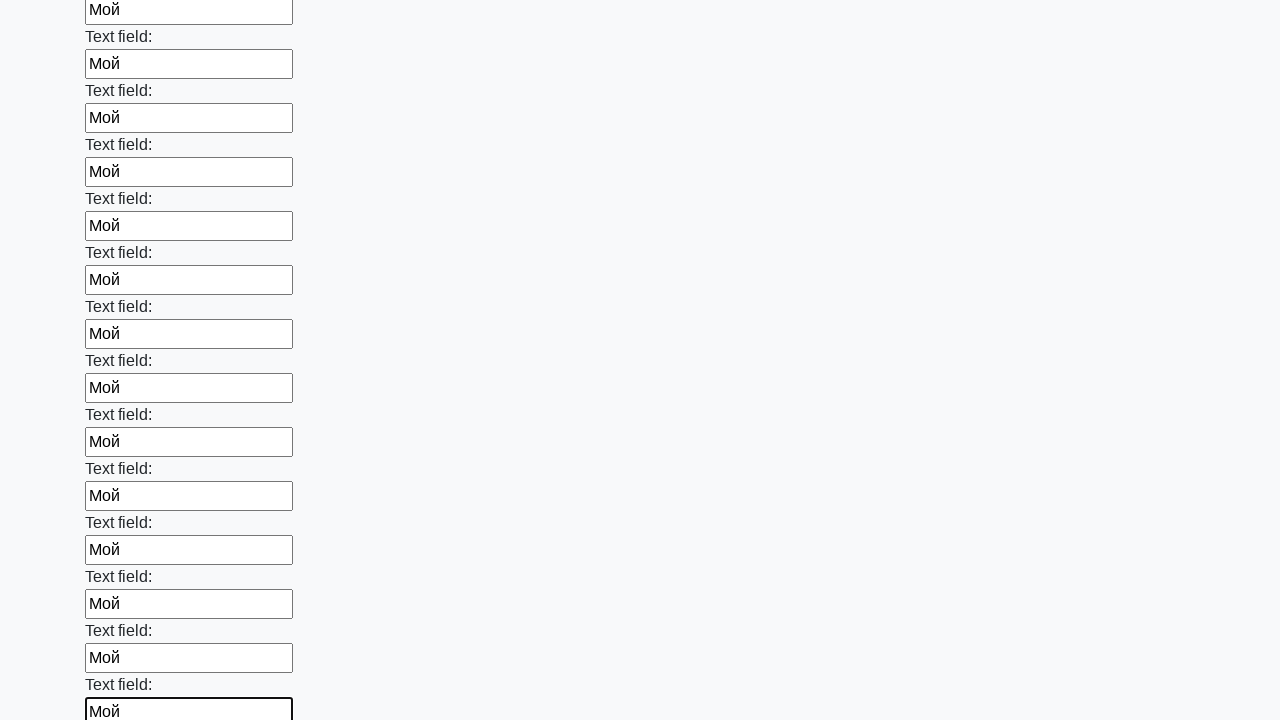

Filled input field 48 of 100 with 'Мой' on .first_block input >> nth=47
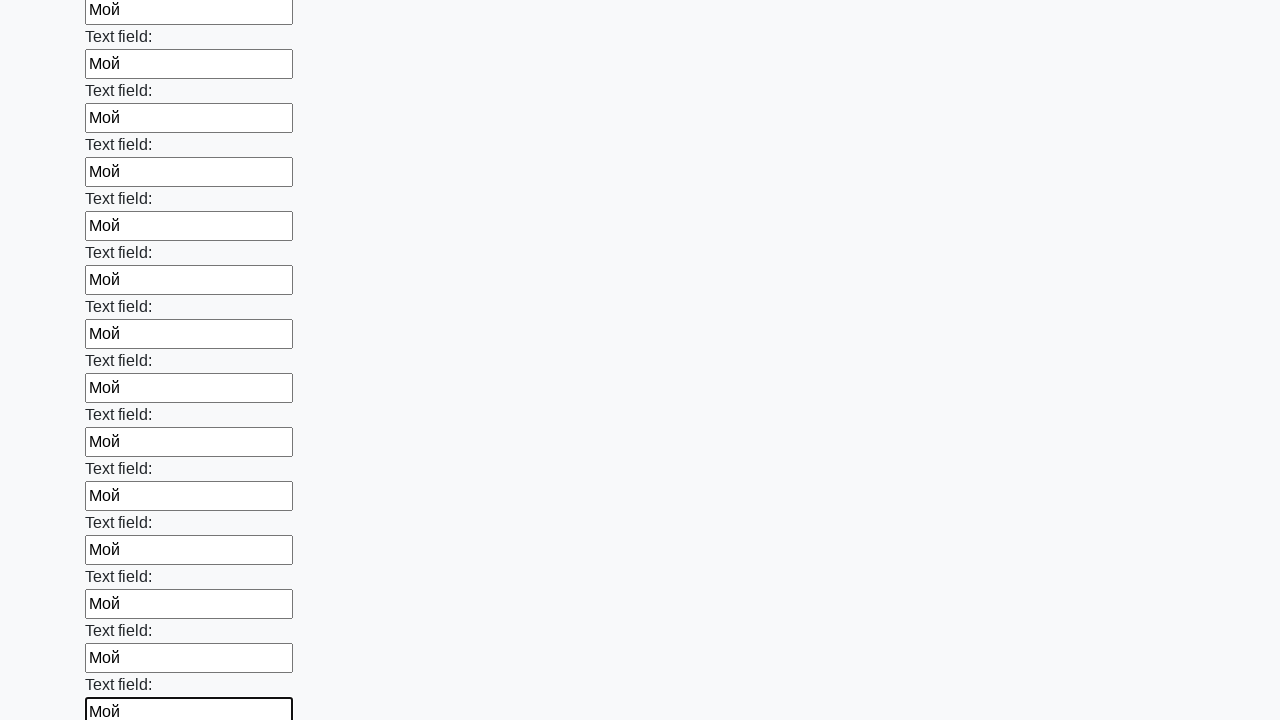

Filled input field 49 of 100 with 'Мой' on .first_block input >> nth=48
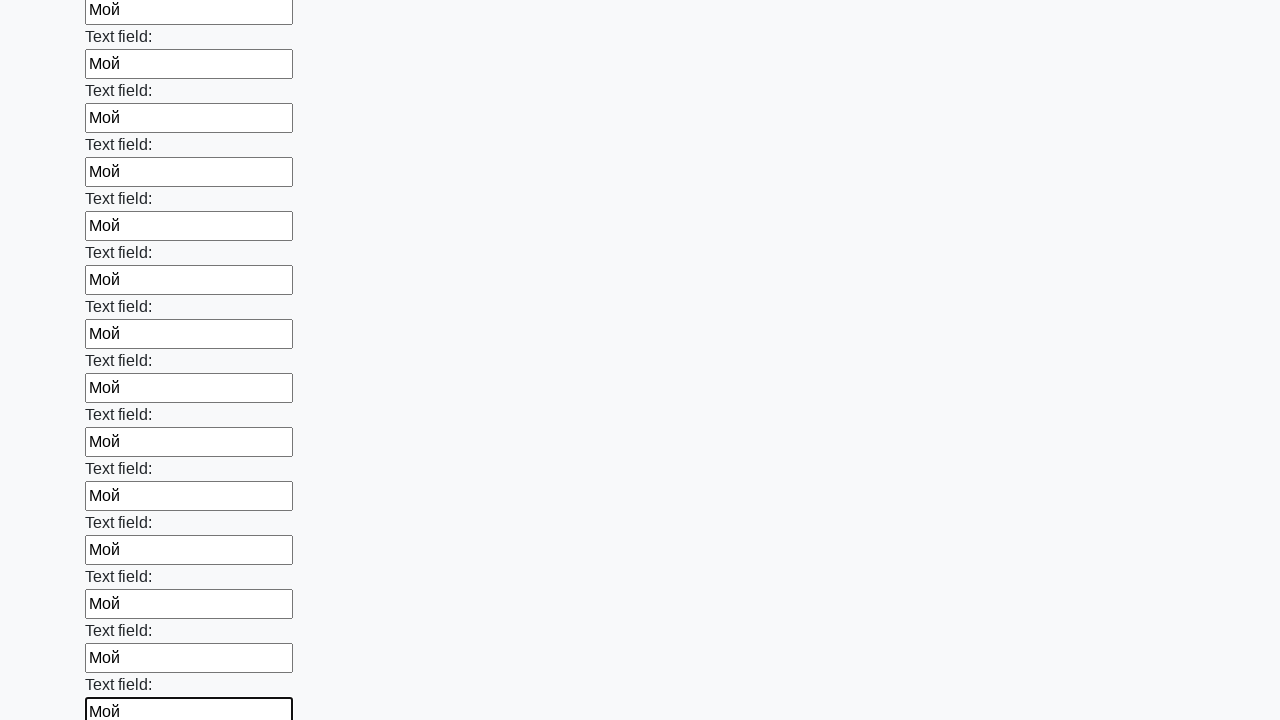

Filled input field 50 of 100 with 'Мой' on .first_block input >> nth=49
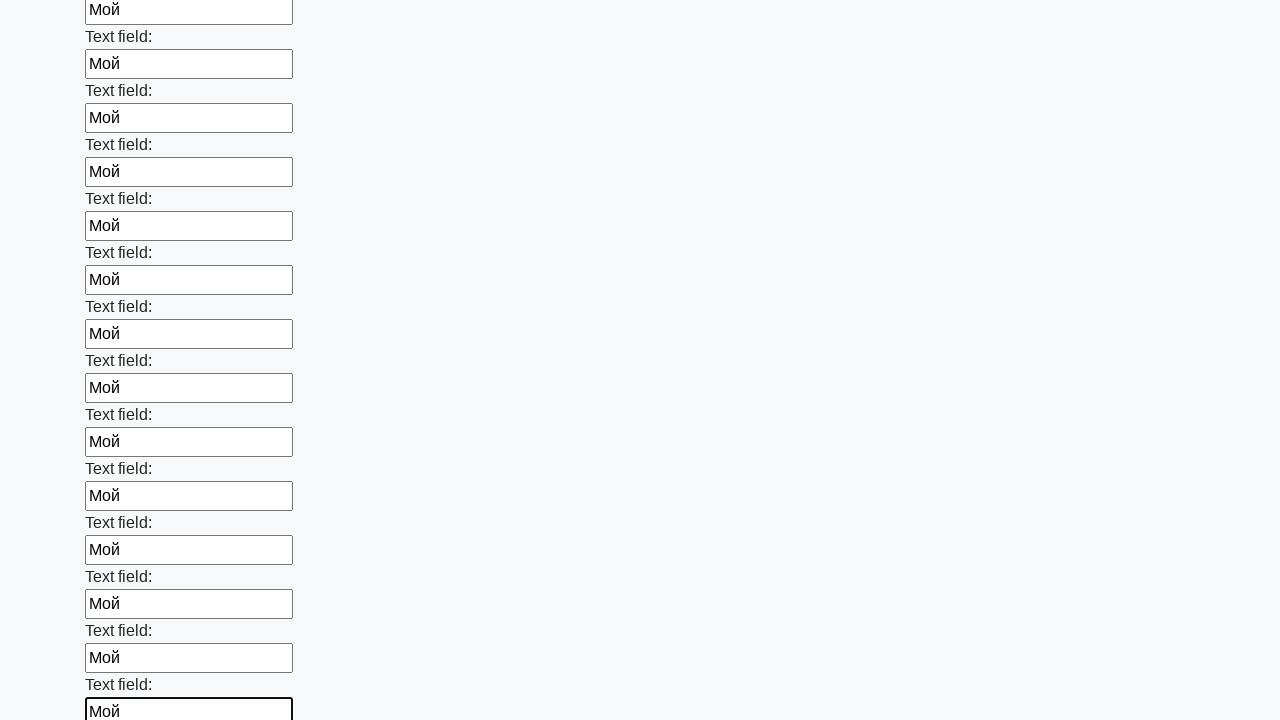

Filled input field 51 of 100 with 'Мой' on .first_block input >> nth=50
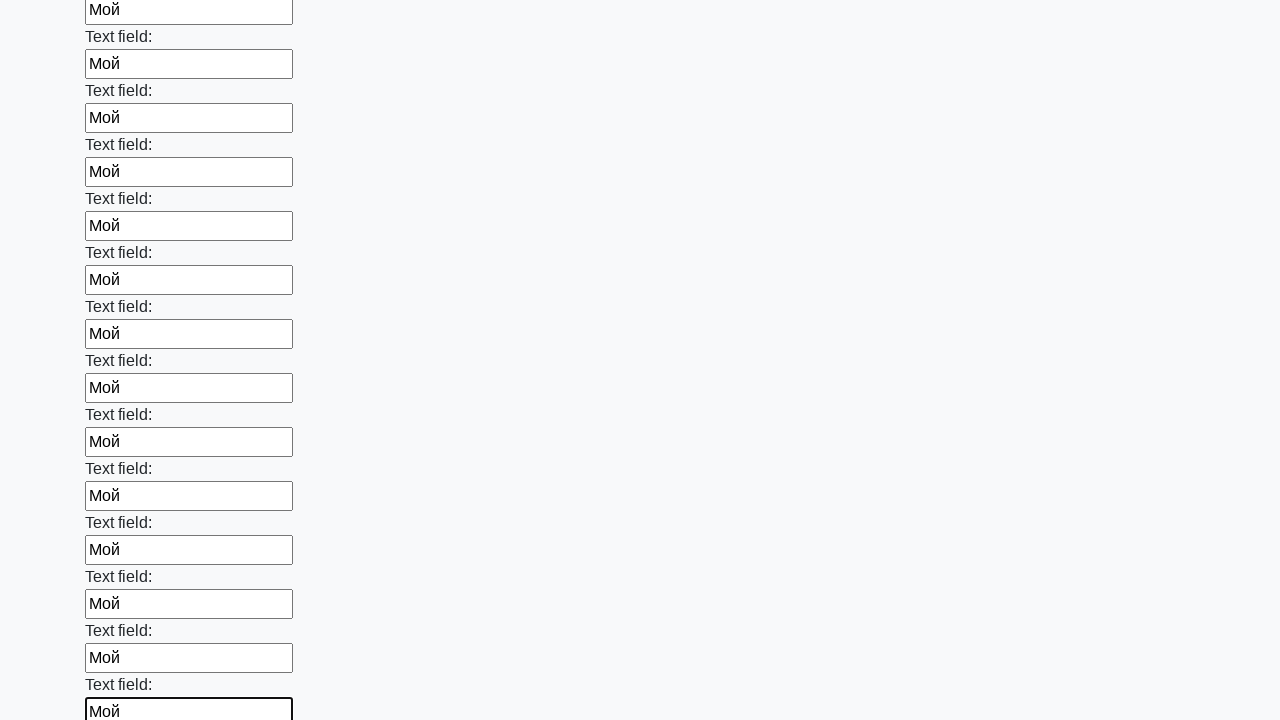

Filled input field 52 of 100 with 'Мой' on .first_block input >> nth=51
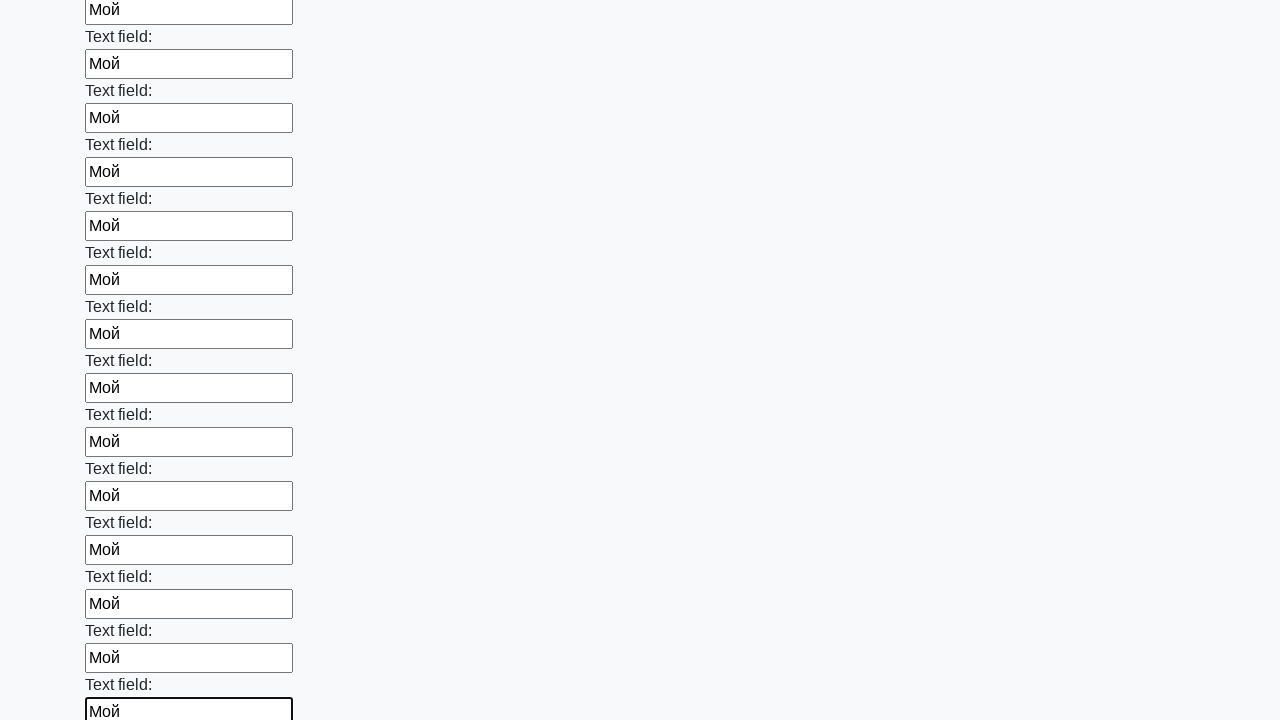

Filled input field 53 of 100 with 'Мой' on .first_block input >> nth=52
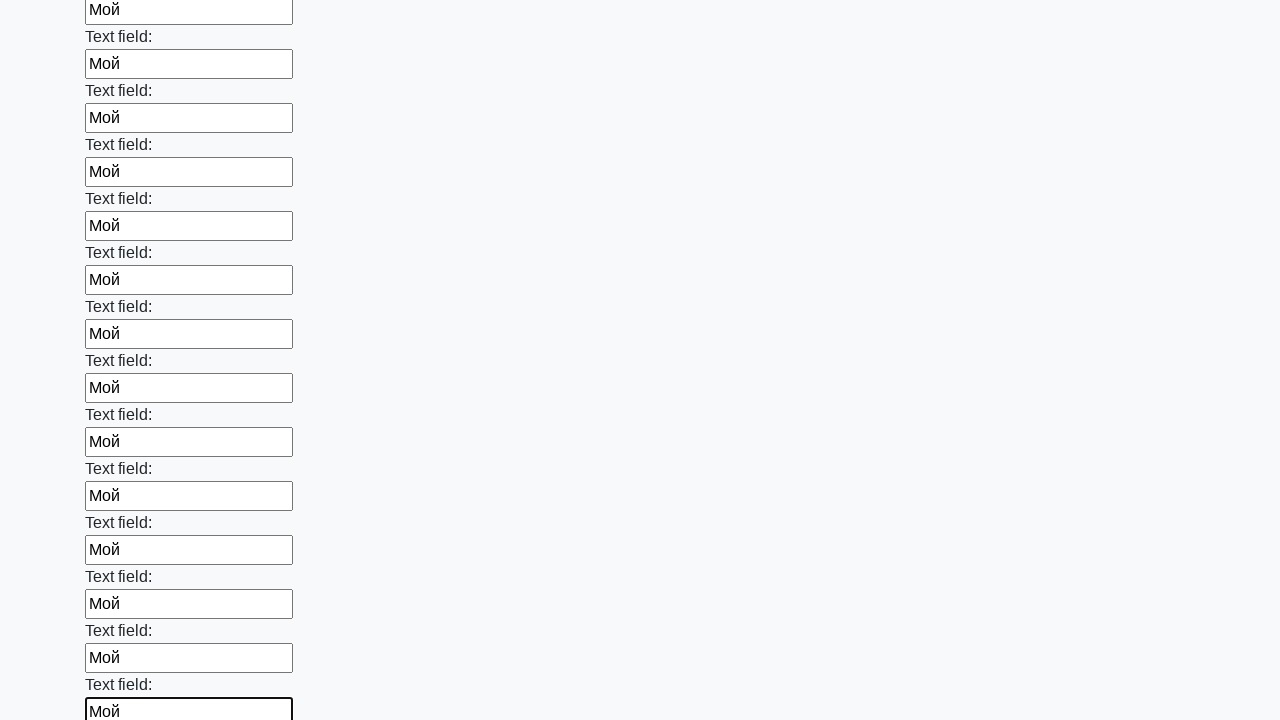

Filled input field 54 of 100 with 'Мой' on .first_block input >> nth=53
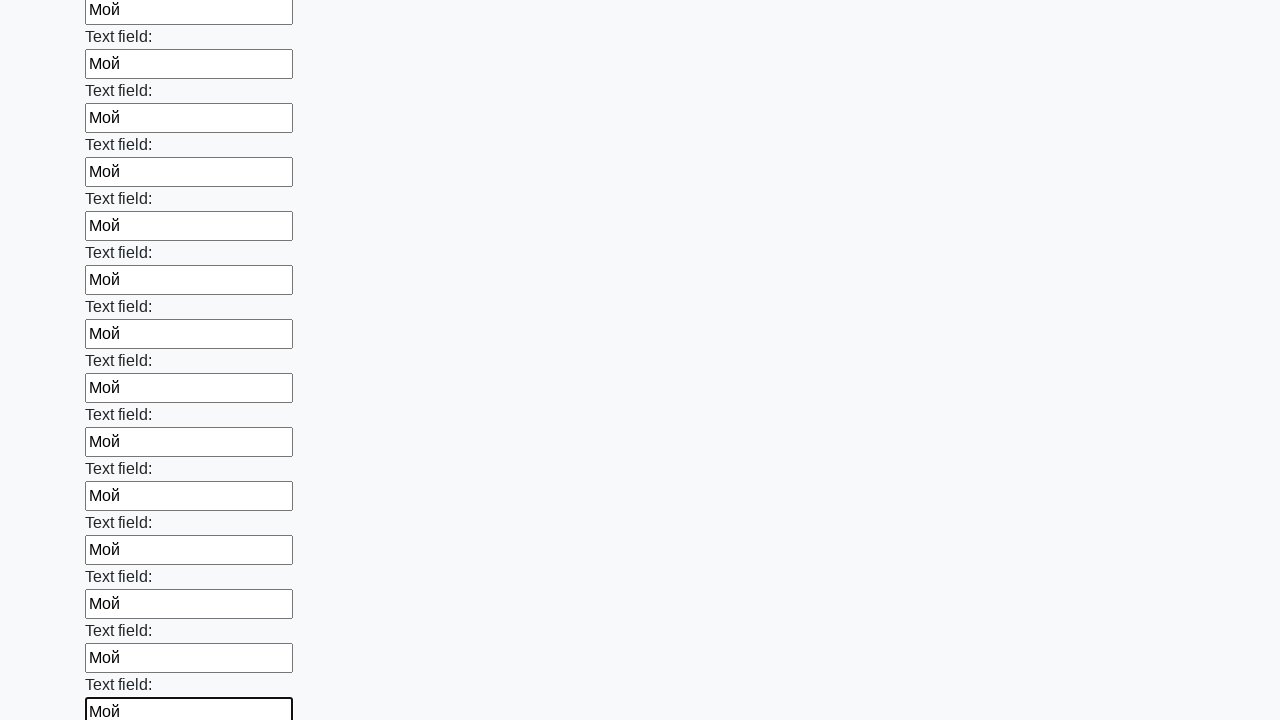

Filled input field 55 of 100 with 'Мой' on .first_block input >> nth=54
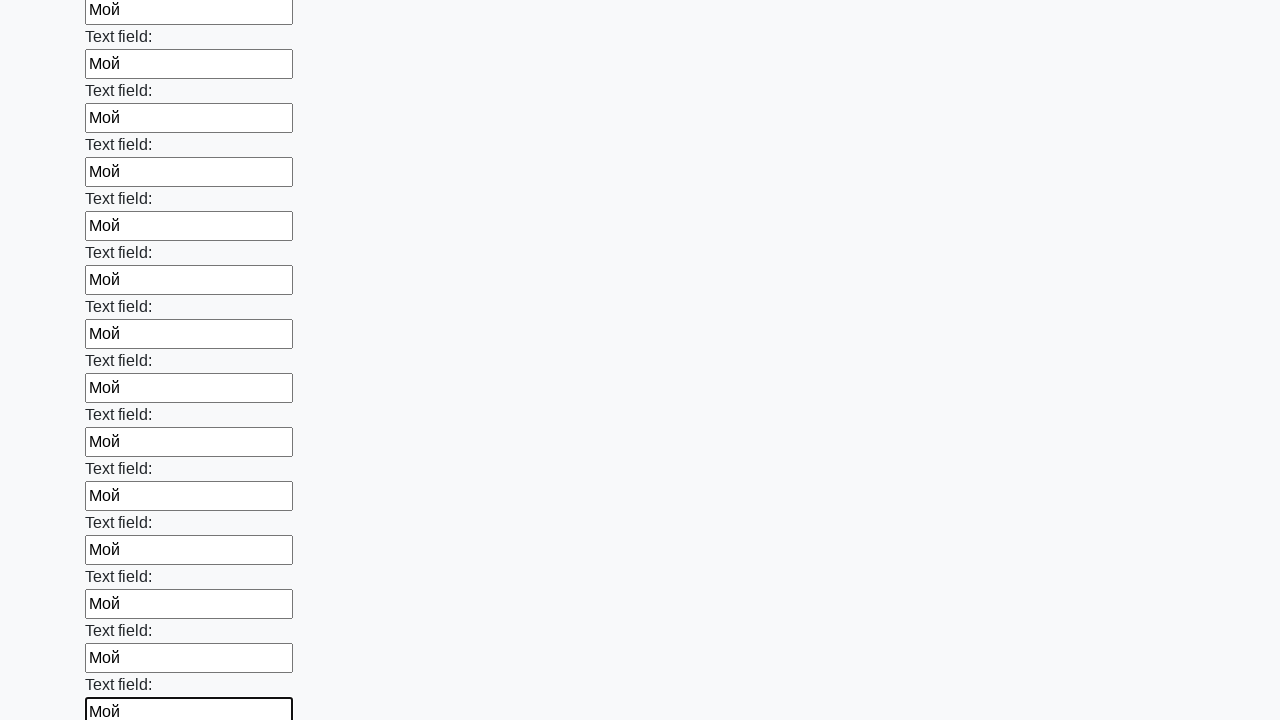

Filled input field 56 of 100 with 'Мой' on .first_block input >> nth=55
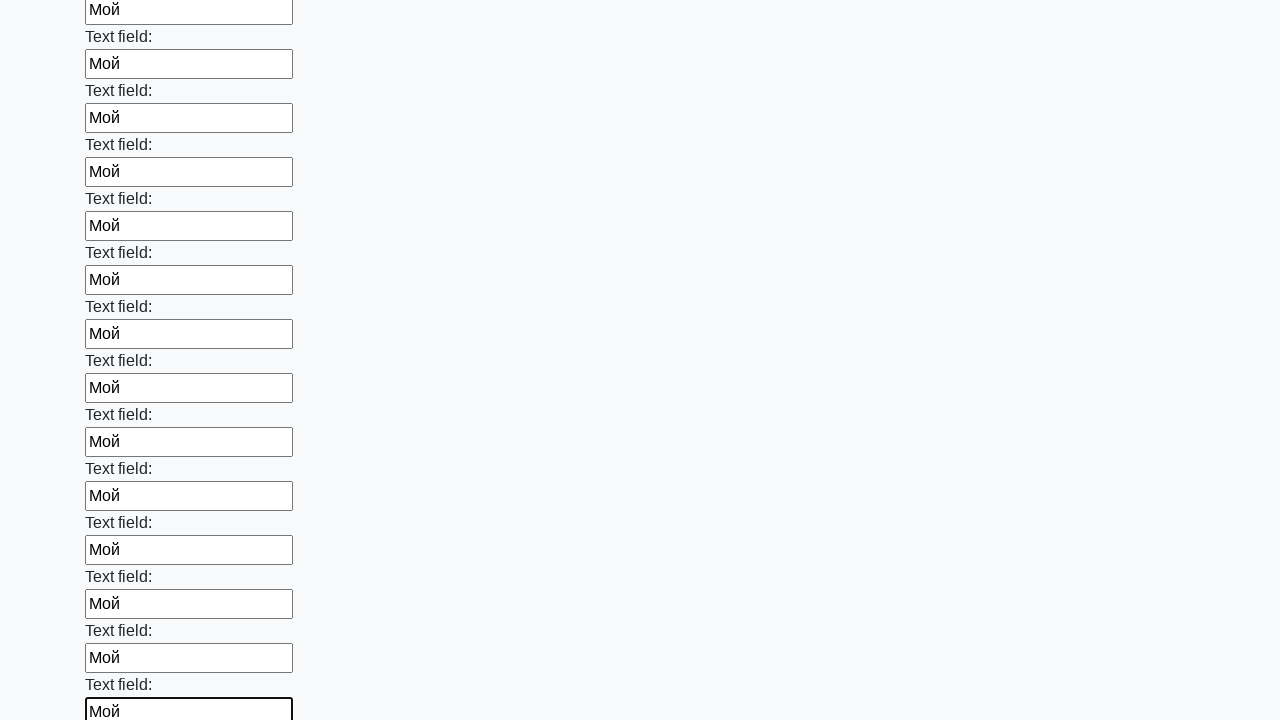

Filled input field 57 of 100 with 'Мой' on .first_block input >> nth=56
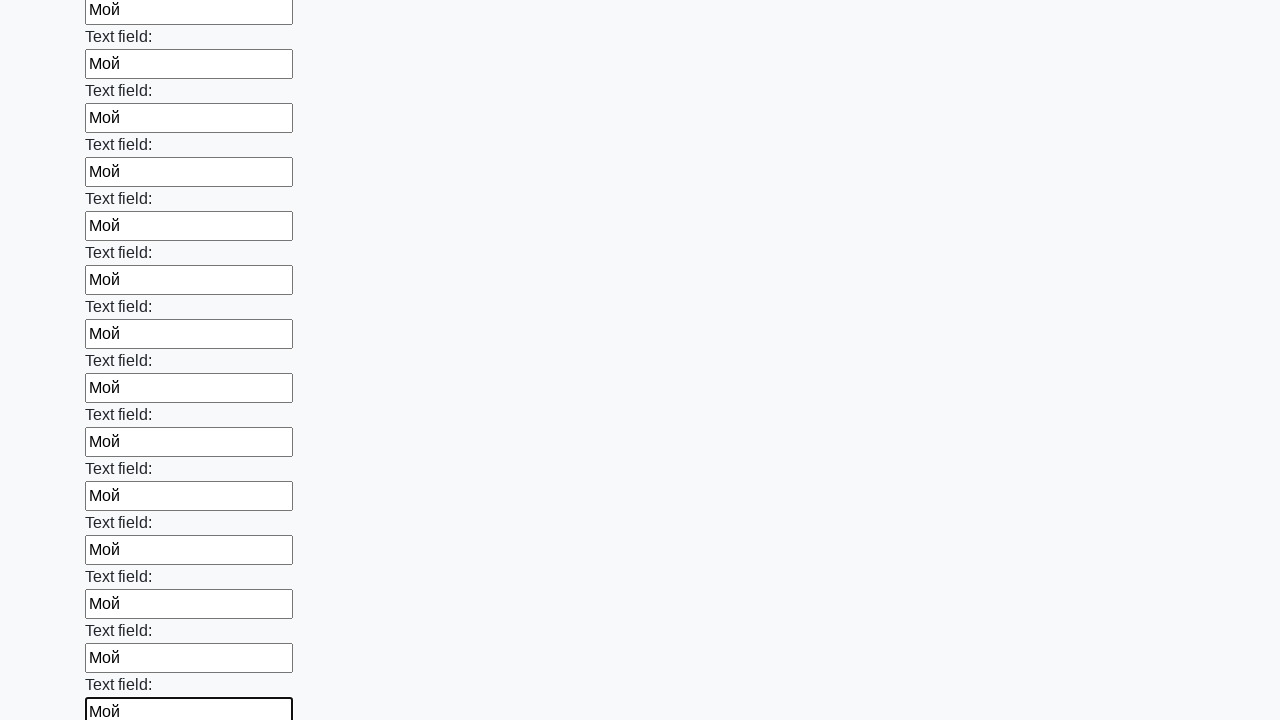

Filled input field 58 of 100 with 'Мой' on .first_block input >> nth=57
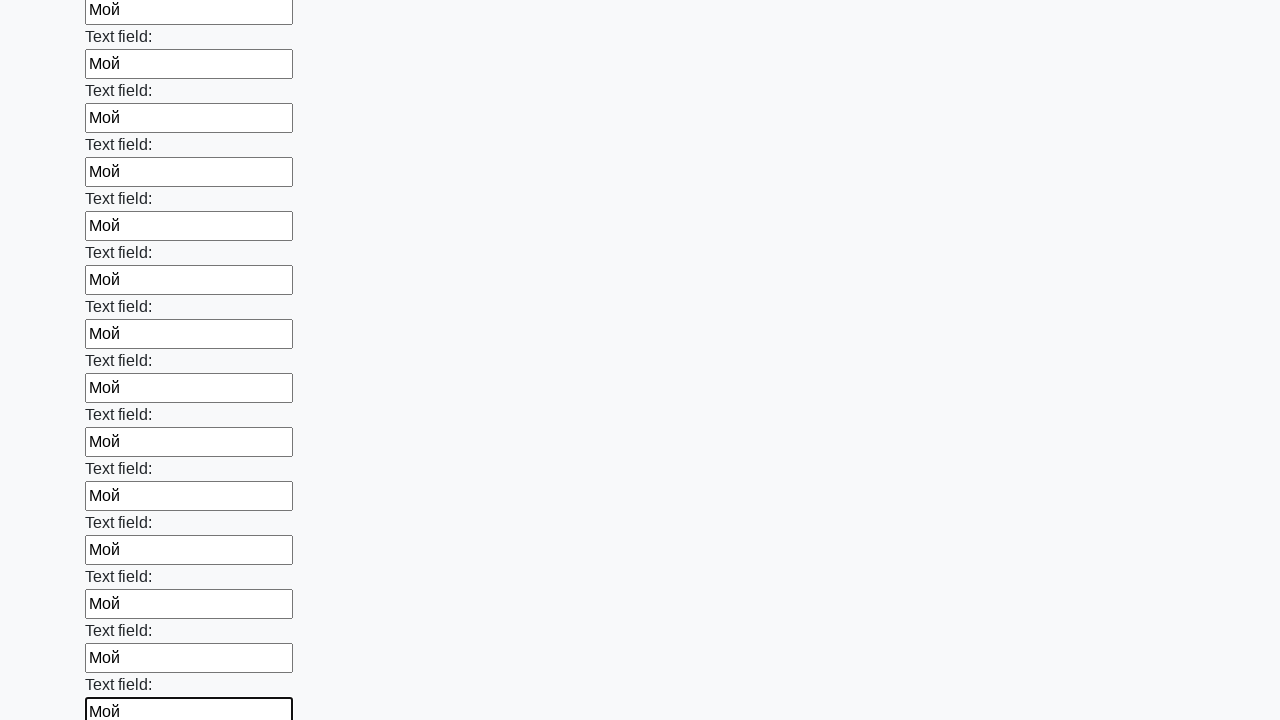

Filled input field 59 of 100 with 'Мой' on .first_block input >> nth=58
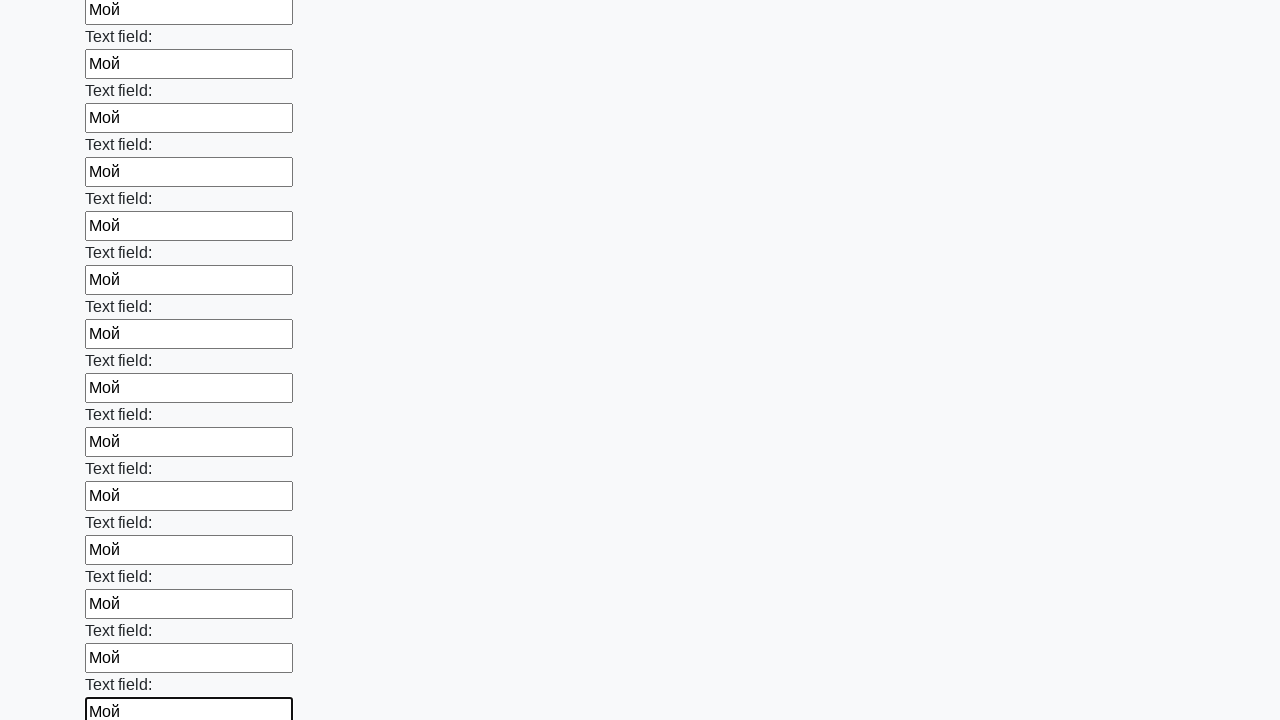

Filled input field 60 of 100 with 'Мой' on .first_block input >> nth=59
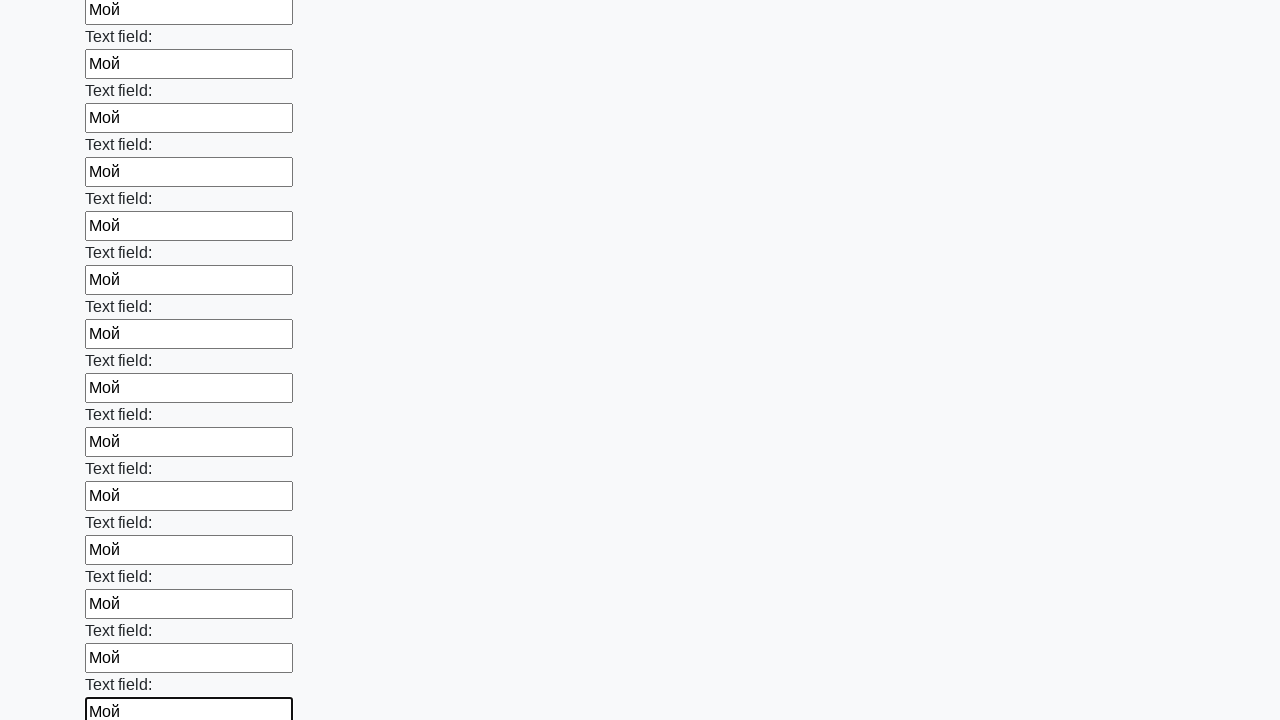

Filled input field 61 of 100 with 'Мой' on .first_block input >> nth=60
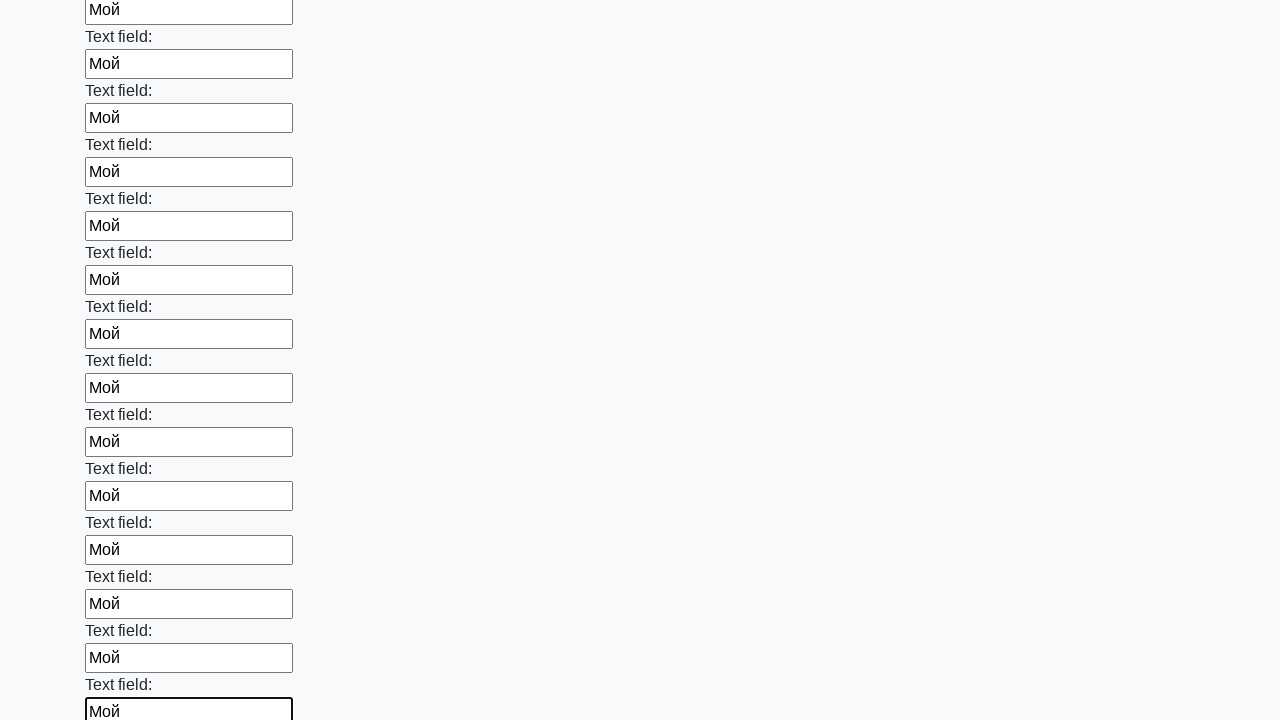

Filled input field 62 of 100 with 'Мой' on .first_block input >> nth=61
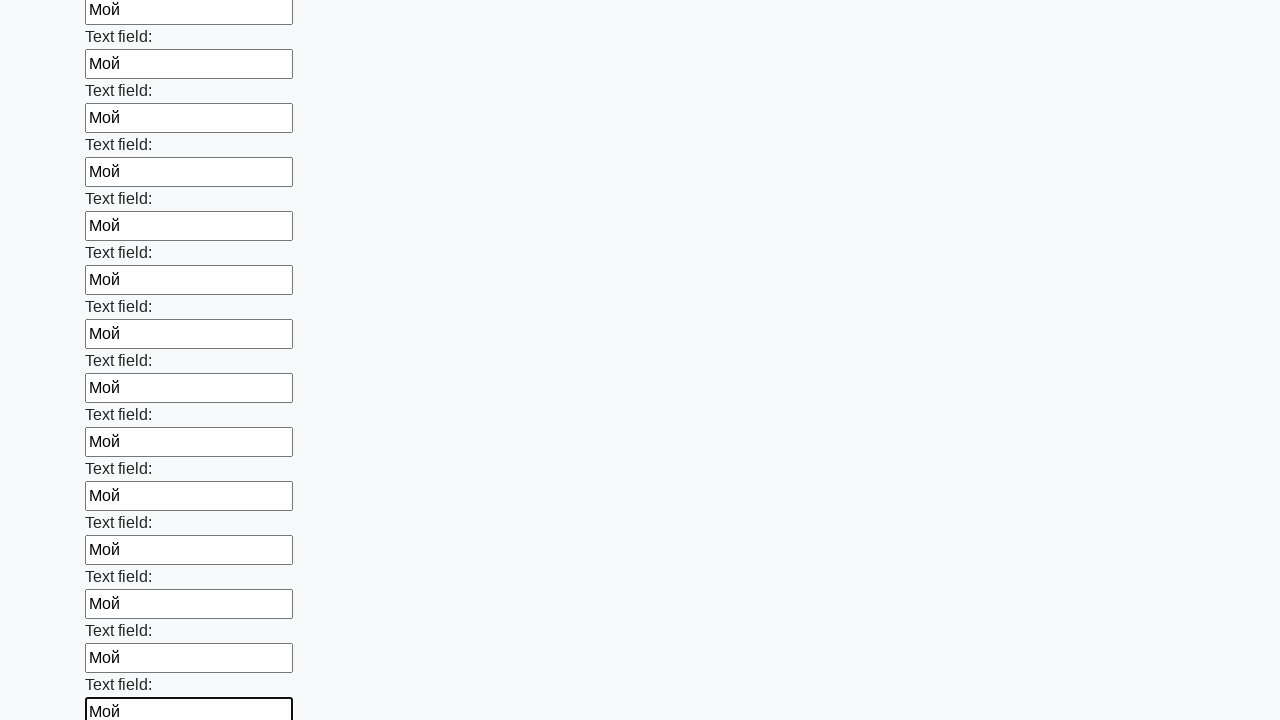

Filled input field 63 of 100 with 'Мой' on .first_block input >> nth=62
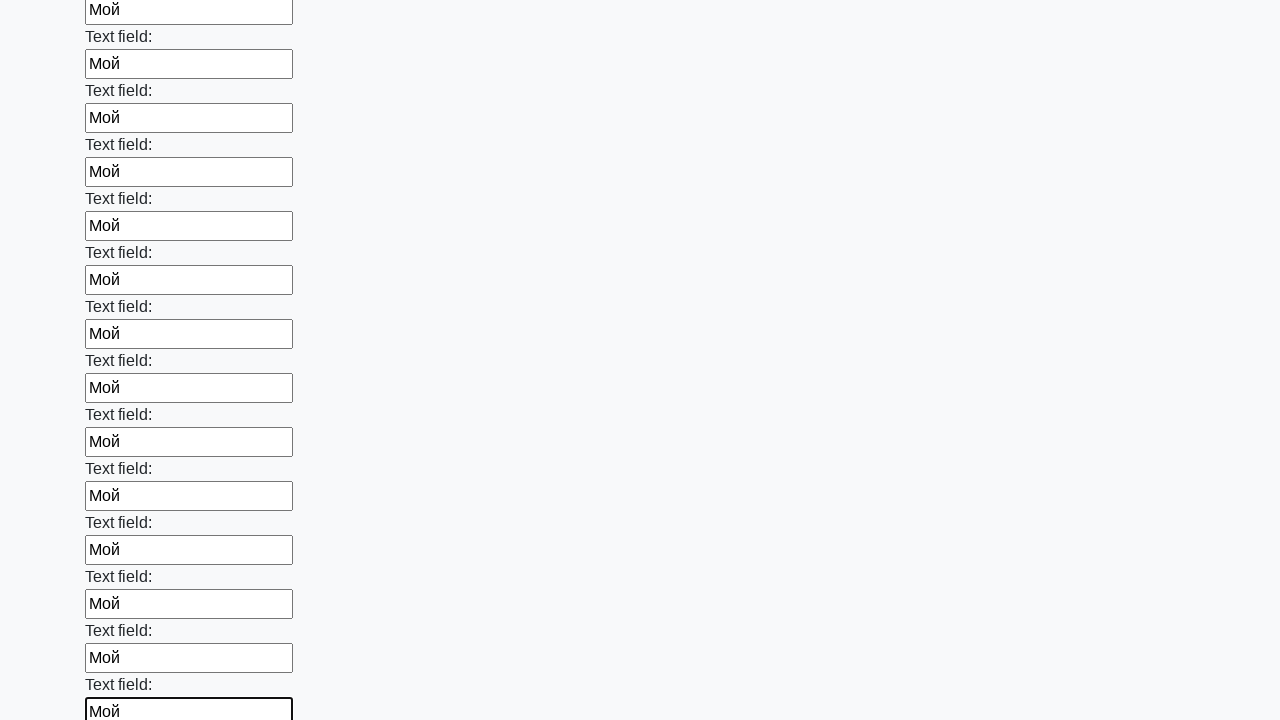

Filled input field 64 of 100 with 'Мой' on .first_block input >> nth=63
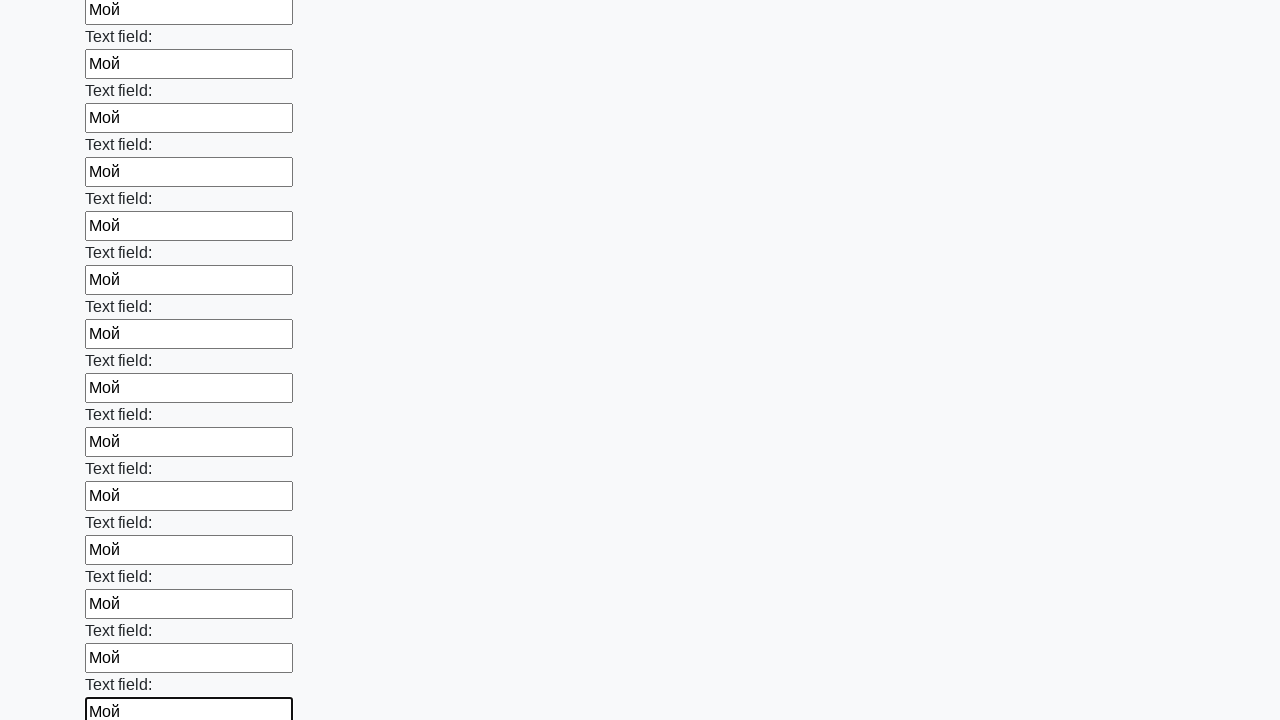

Filled input field 65 of 100 with 'Мой' on .first_block input >> nth=64
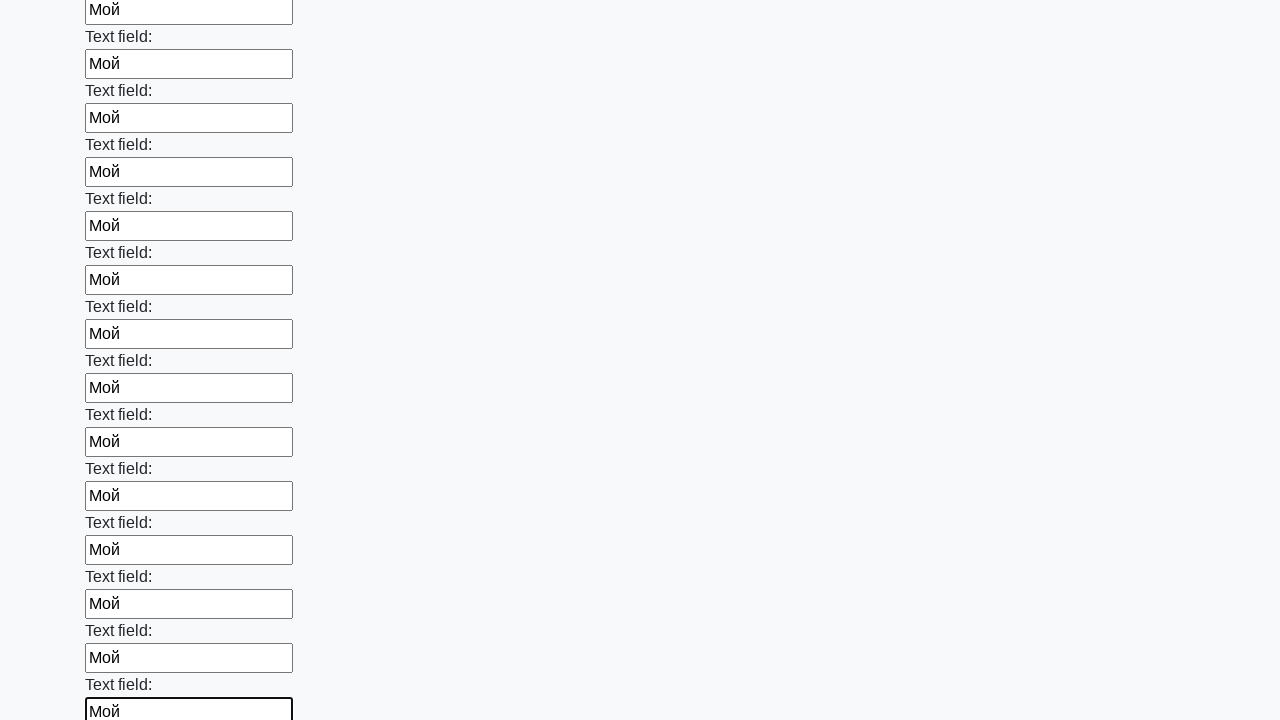

Filled input field 66 of 100 with 'Мой' on .first_block input >> nth=65
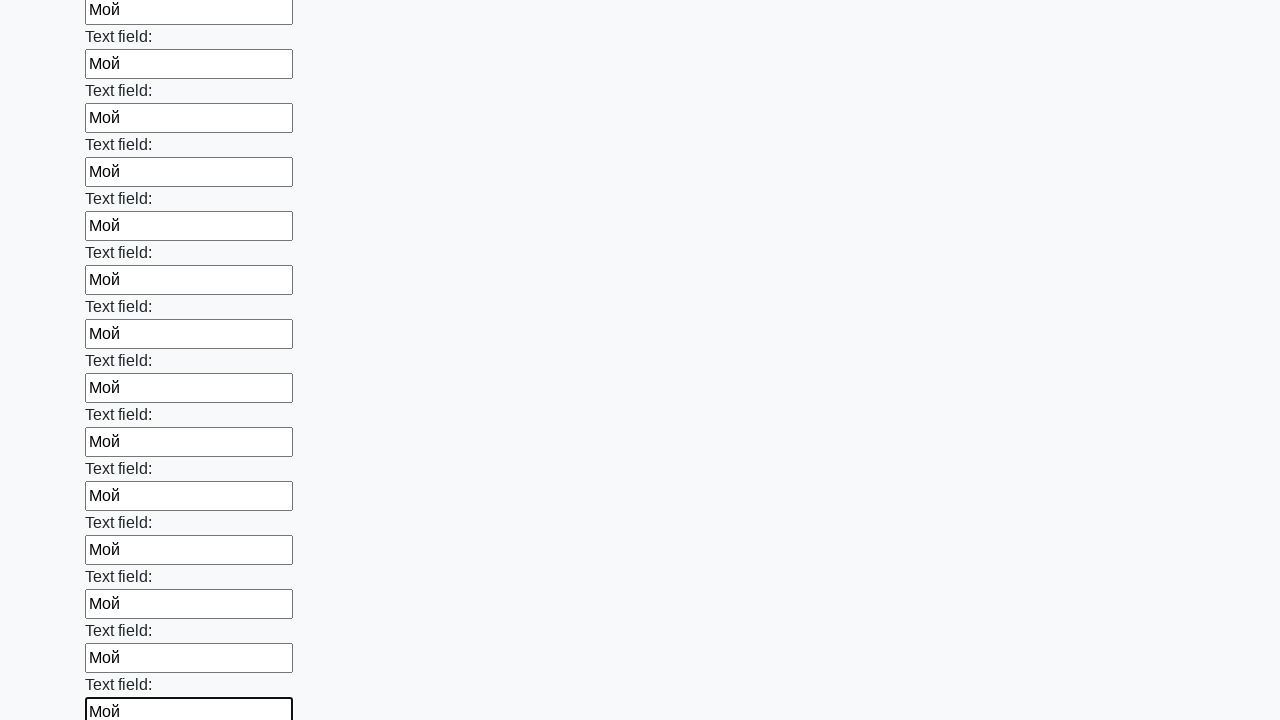

Filled input field 67 of 100 with 'Мой' on .first_block input >> nth=66
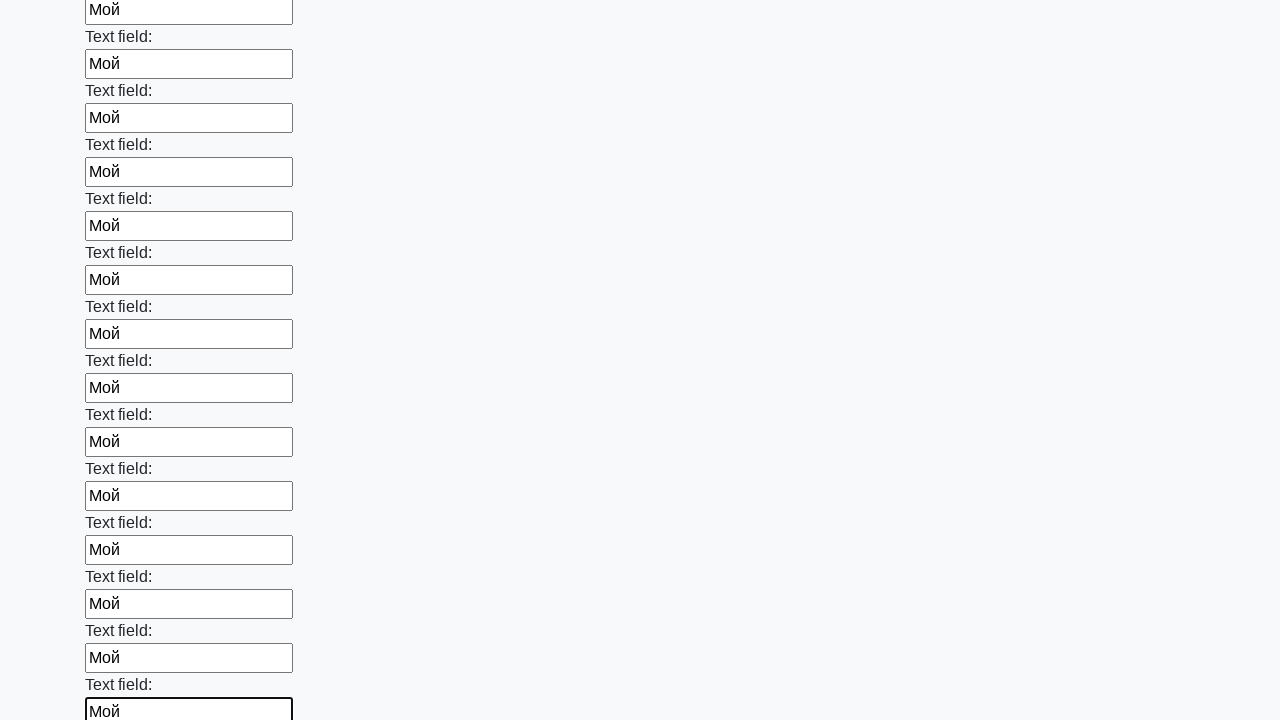

Filled input field 68 of 100 with 'Мой' on .first_block input >> nth=67
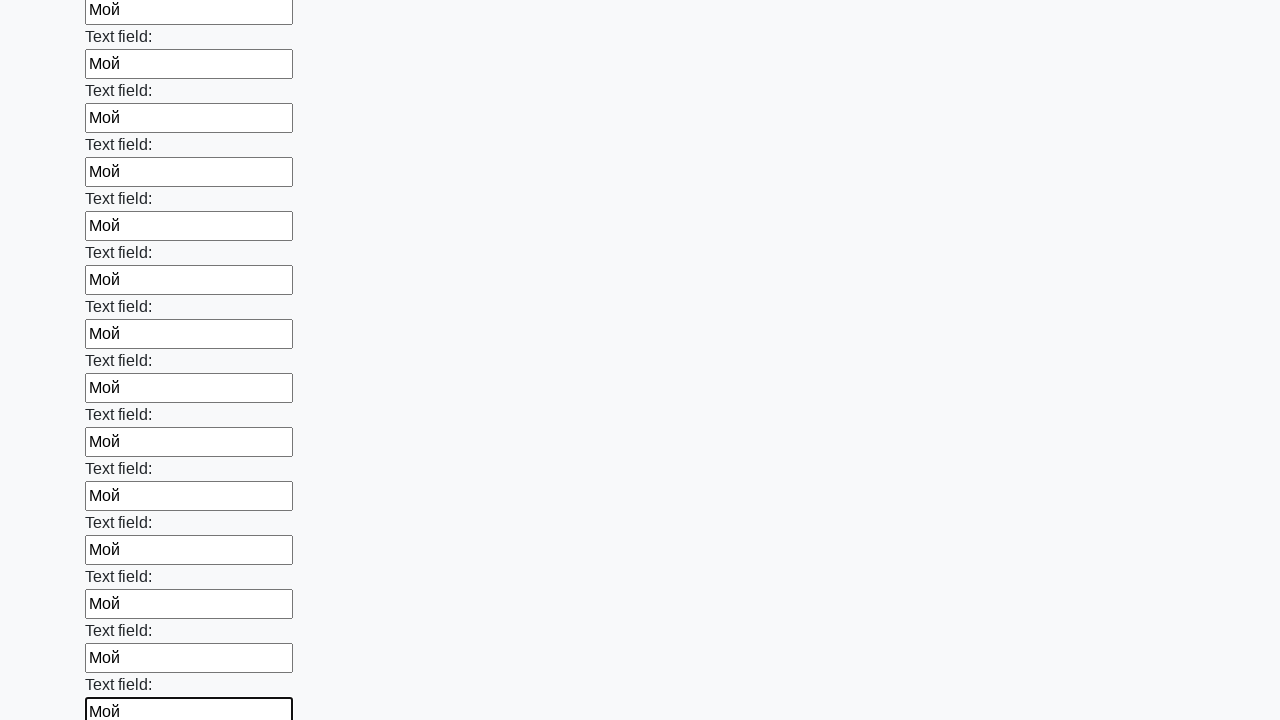

Filled input field 69 of 100 with 'Мой' on .first_block input >> nth=68
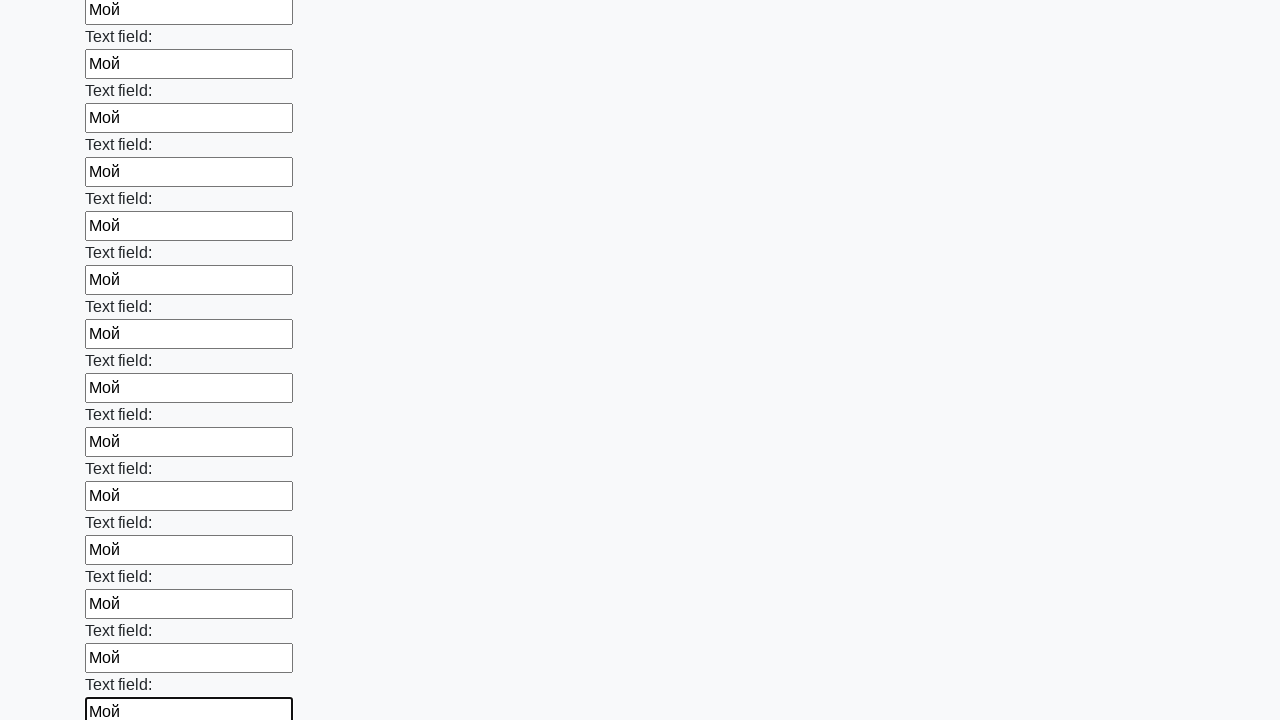

Filled input field 70 of 100 with 'Мой' on .first_block input >> nth=69
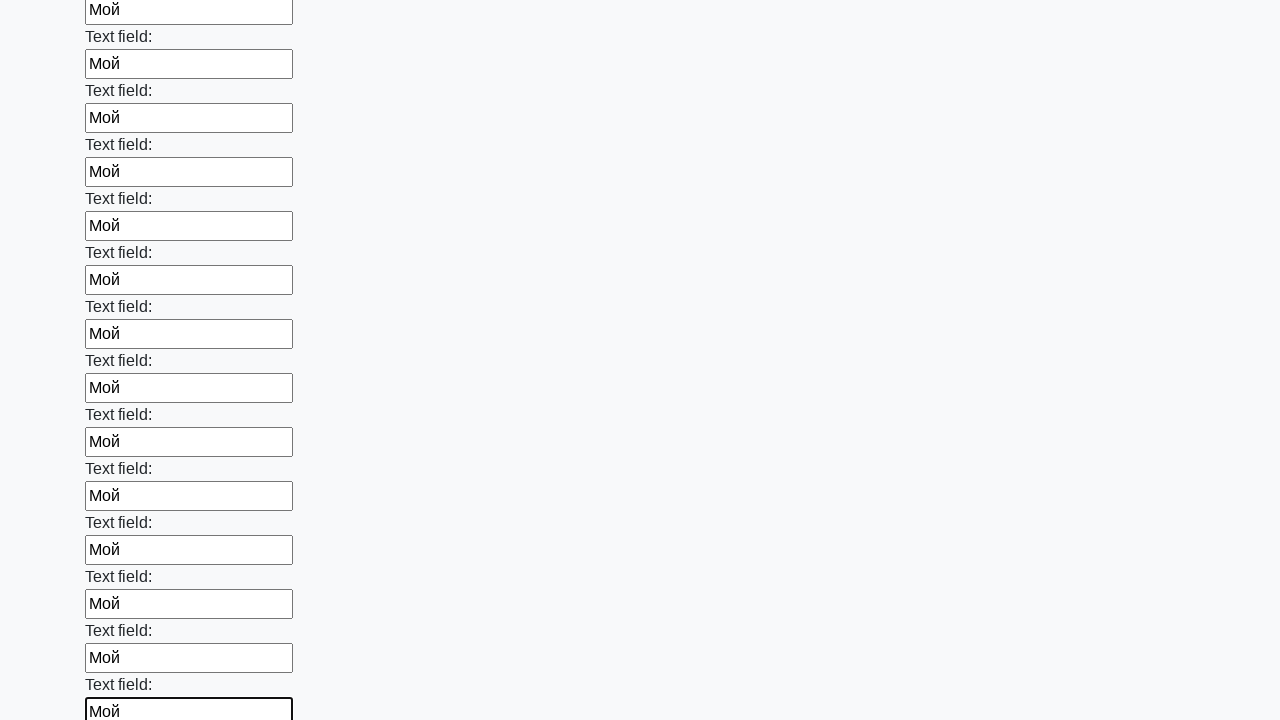

Filled input field 71 of 100 with 'Мой' on .first_block input >> nth=70
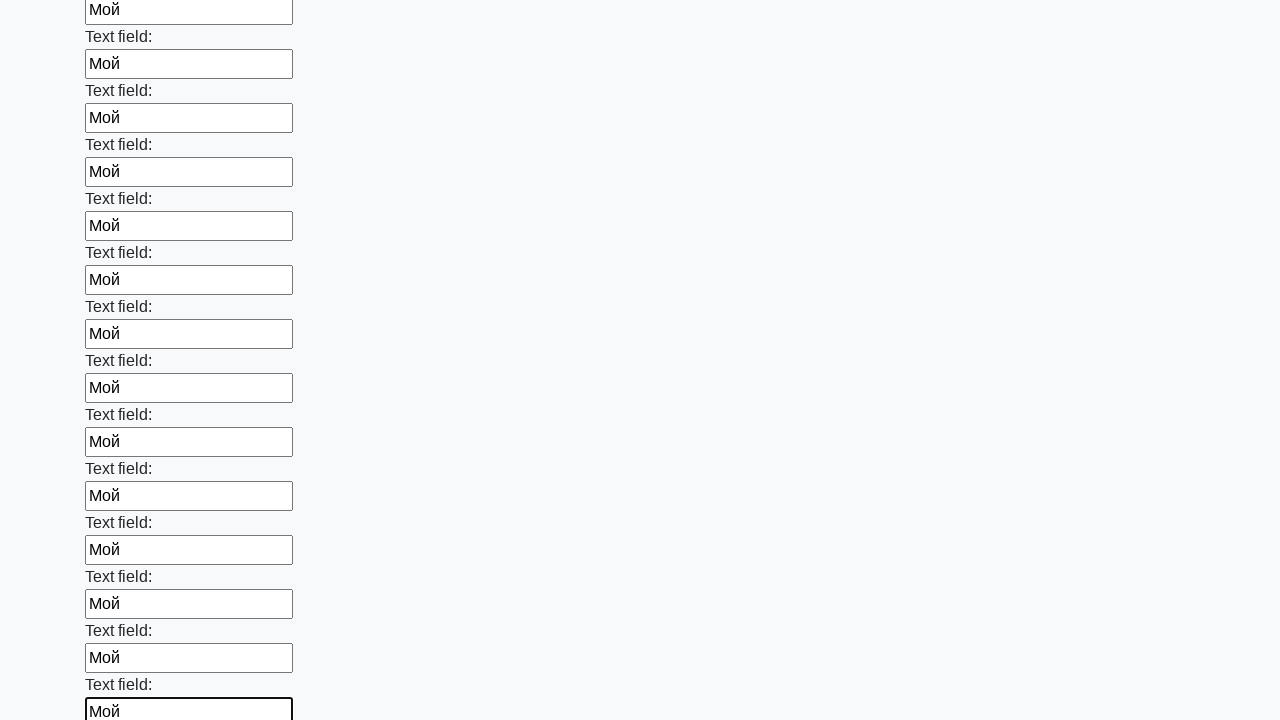

Filled input field 72 of 100 with 'Мой' on .first_block input >> nth=71
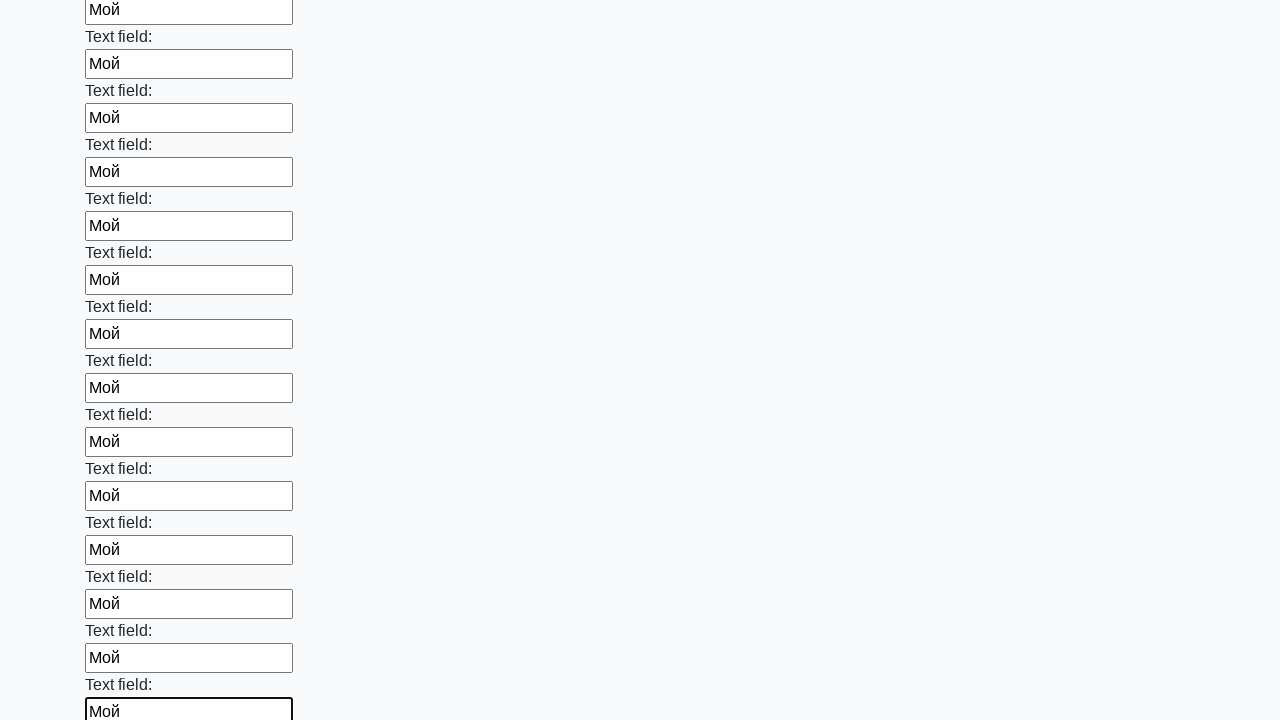

Filled input field 73 of 100 with 'Мой' on .first_block input >> nth=72
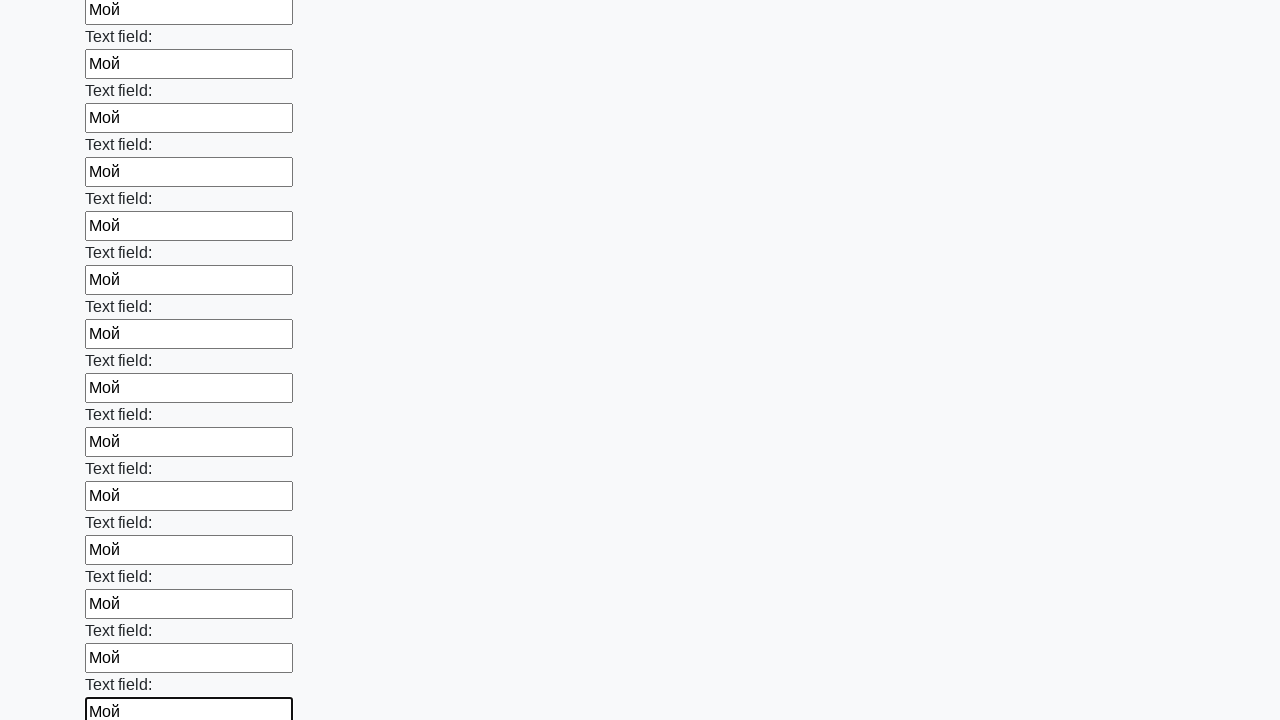

Filled input field 74 of 100 with 'Мой' on .first_block input >> nth=73
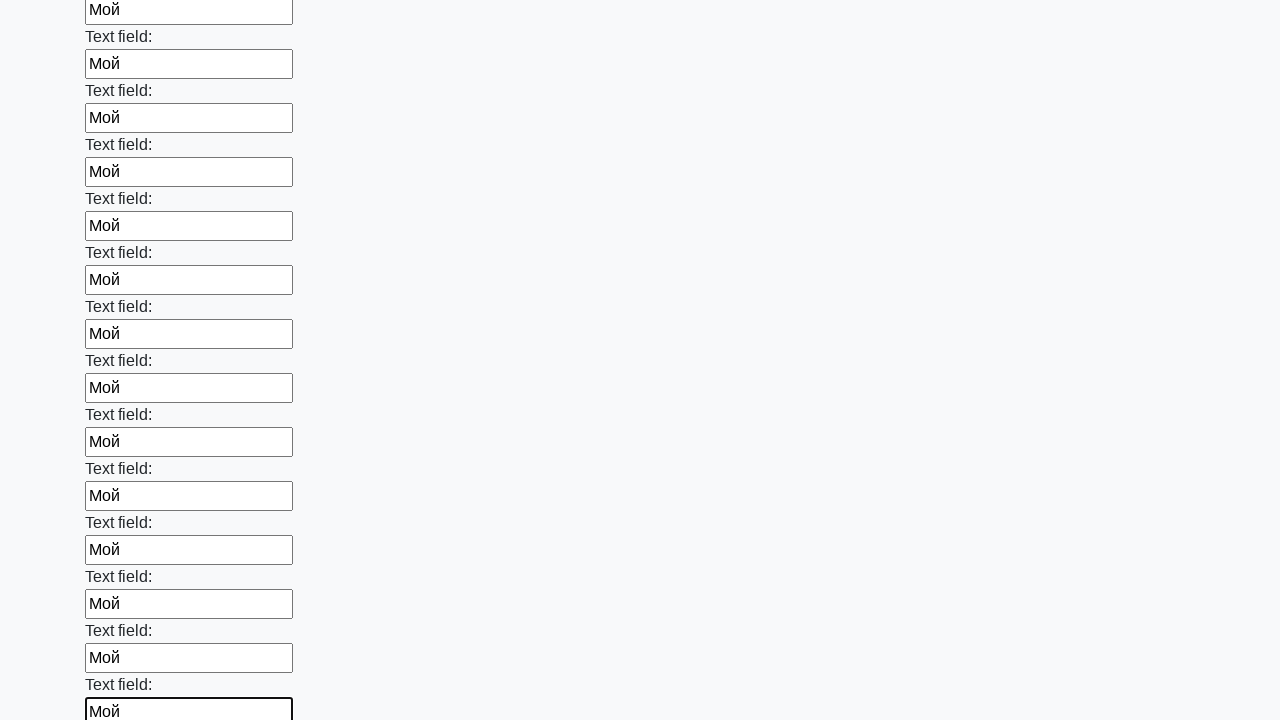

Filled input field 75 of 100 with 'Мой' on .first_block input >> nth=74
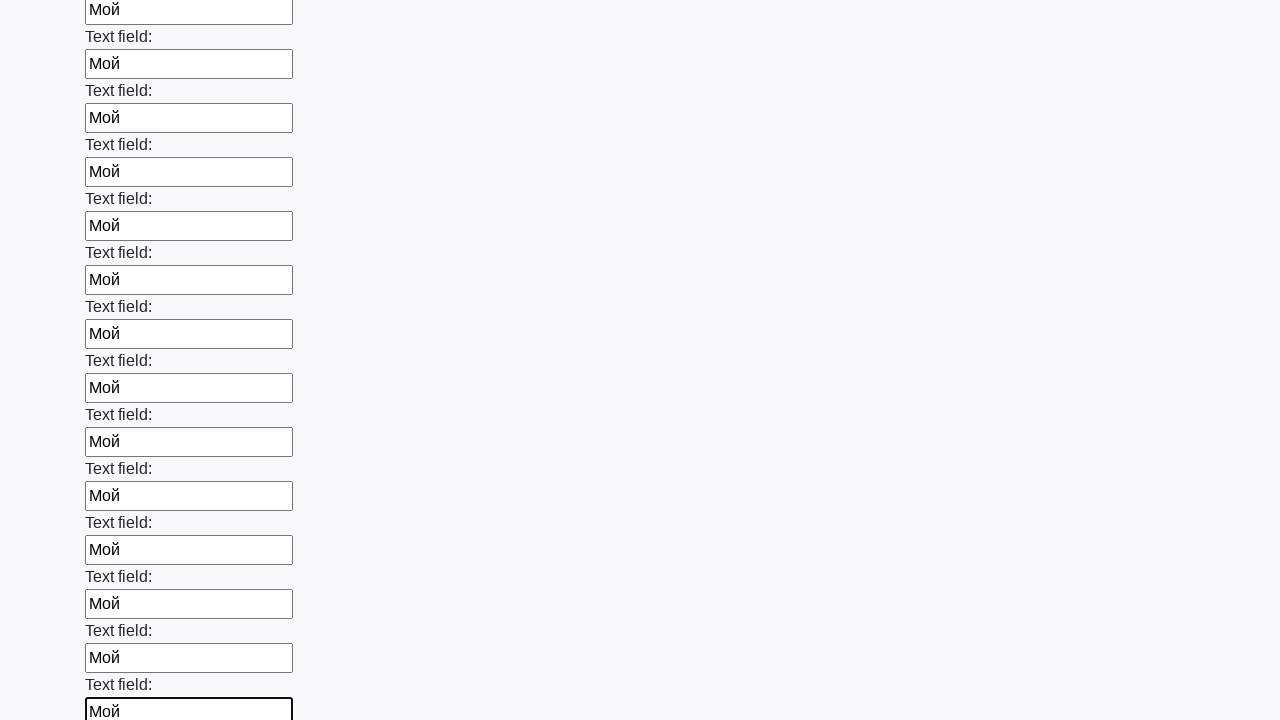

Filled input field 76 of 100 with 'Мой' on .first_block input >> nth=75
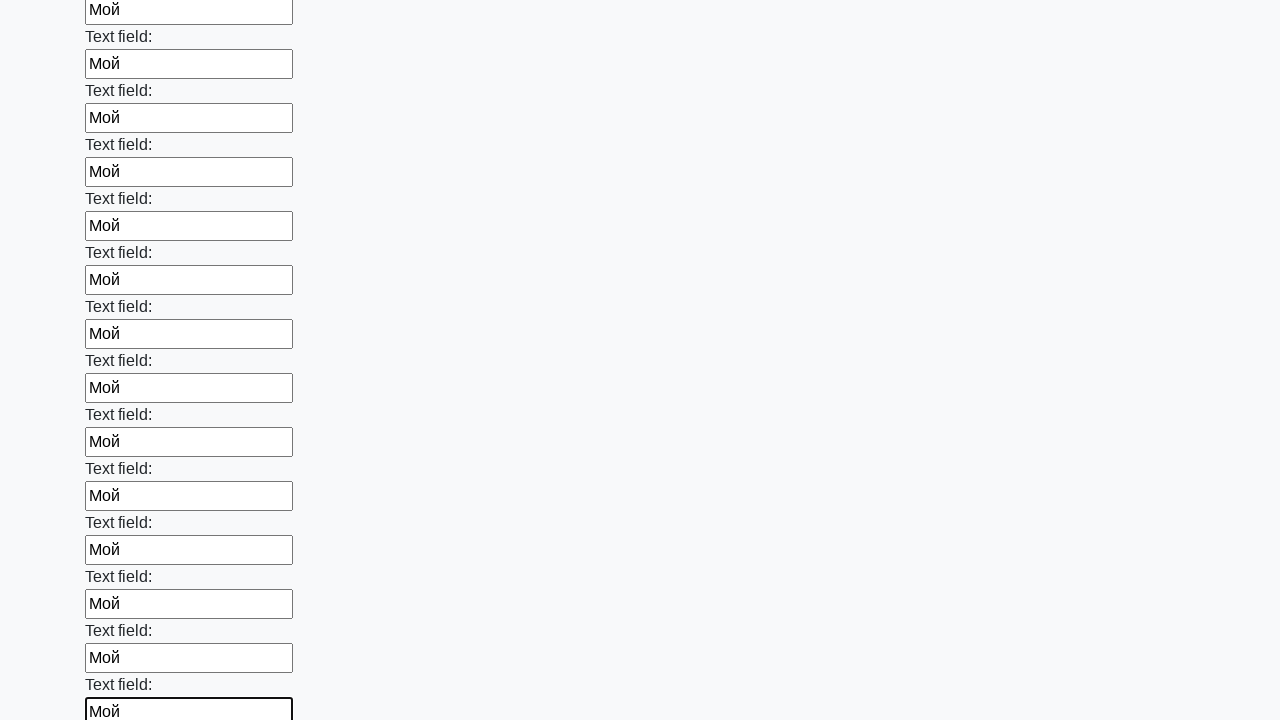

Filled input field 77 of 100 with 'Мой' on .first_block input >> nth=76
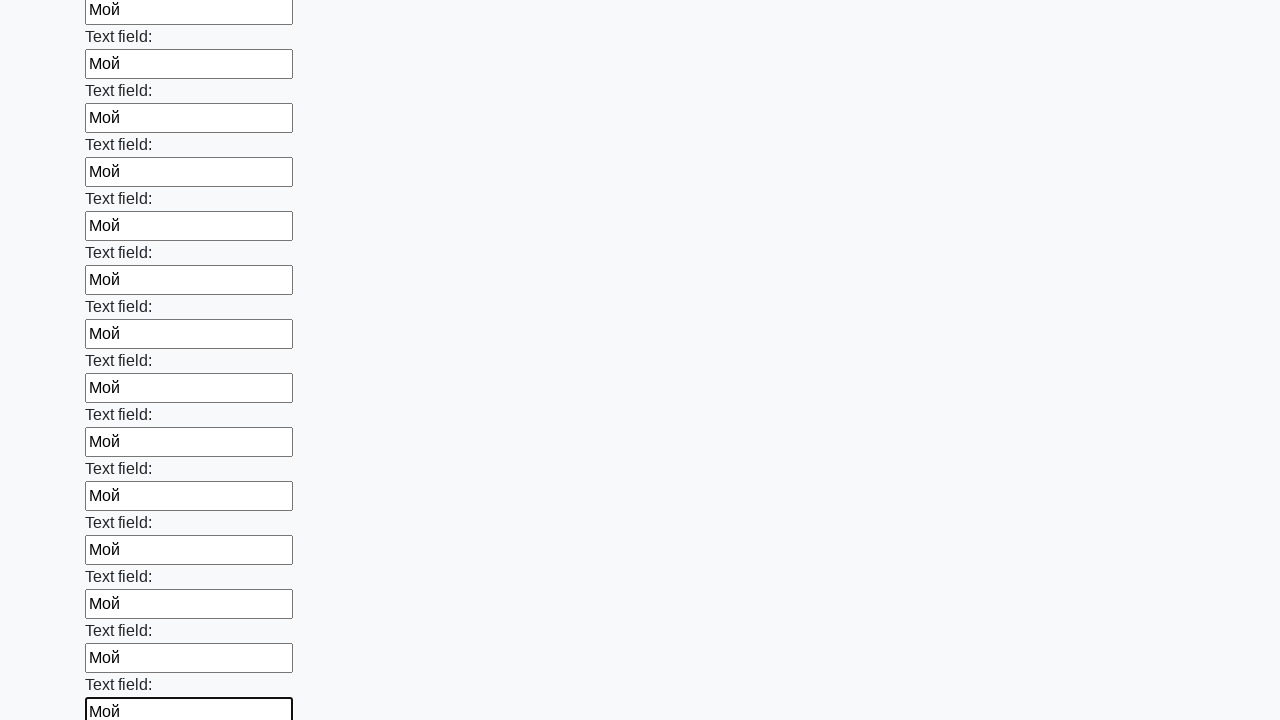

Filled input field 78 of 100 with 'Мой' on .first_block input >> nth=77
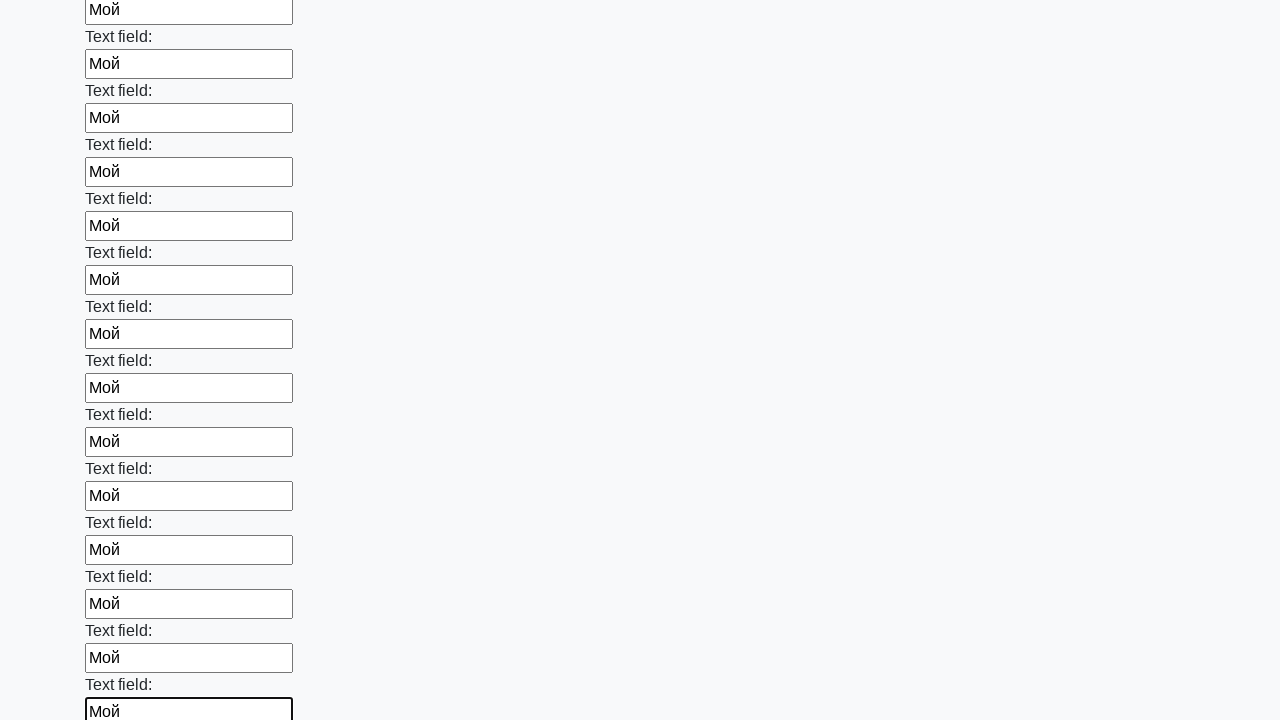

Filled input field 79 of 100 with 'Мой' on .first_block input >> nth=78
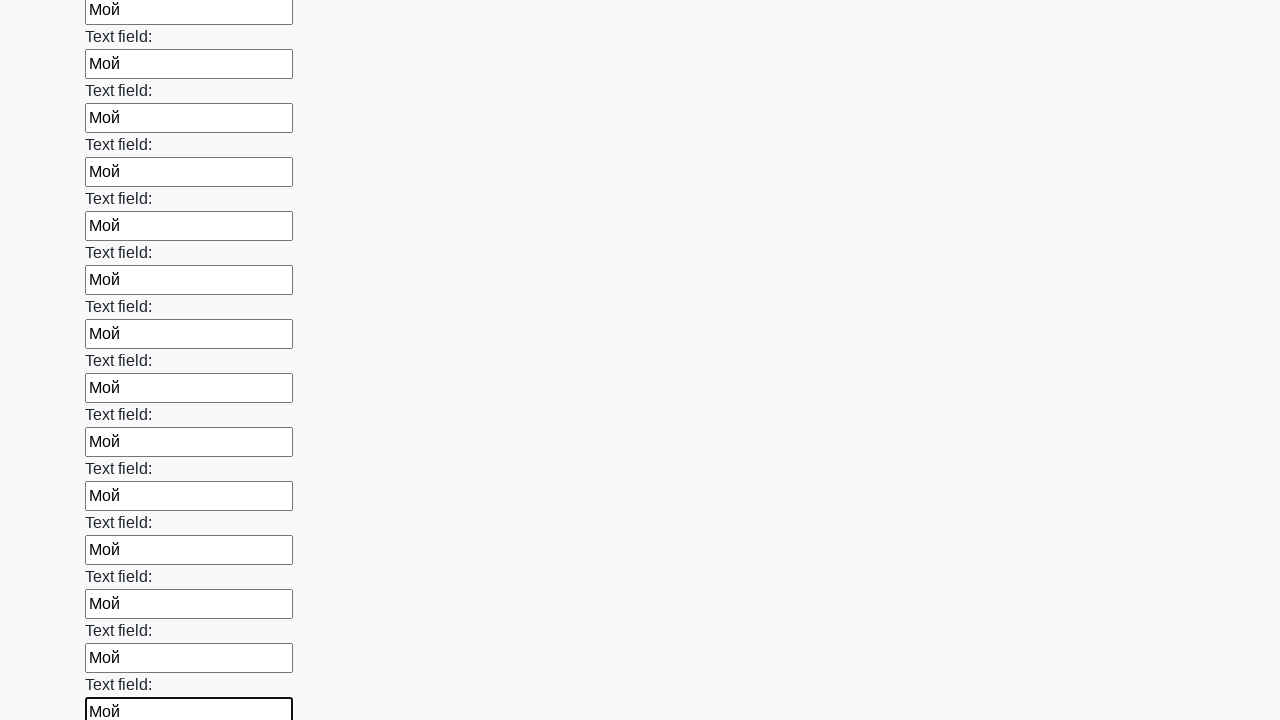

Filled input field 80 of 100 with 'Мой' on .first_block input >> nth=79
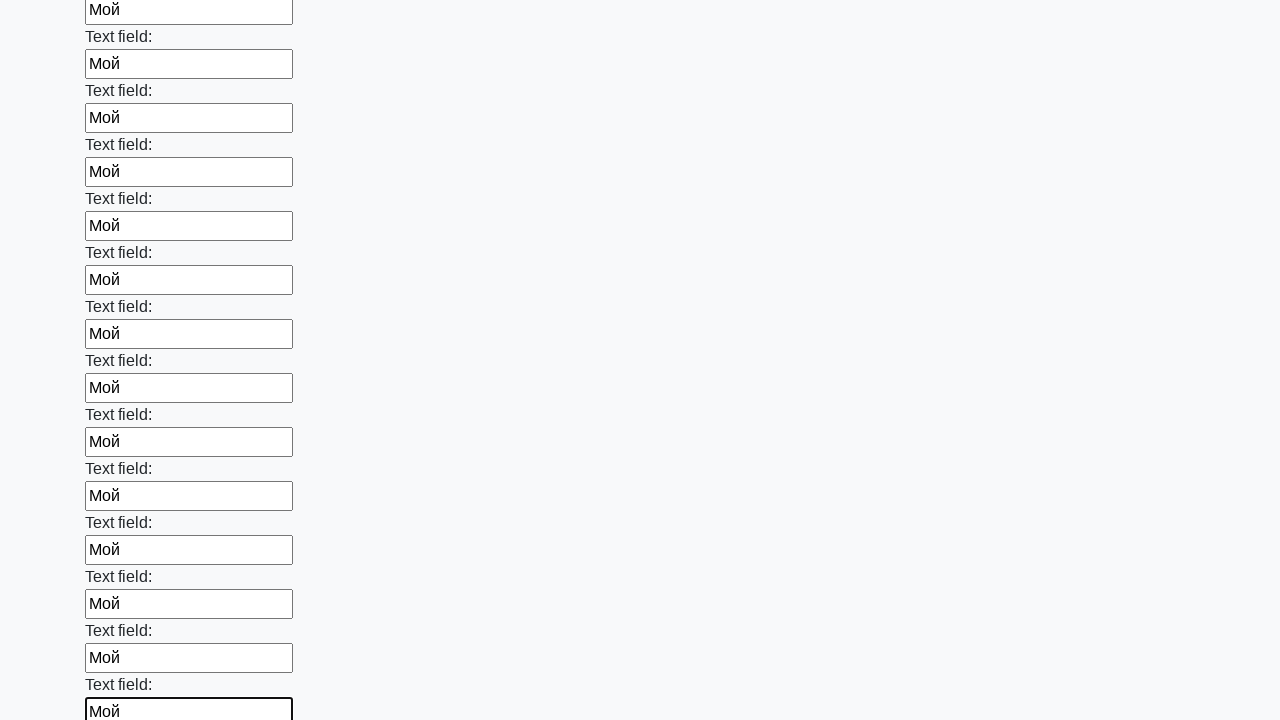

Filled input field 81 of 100 with 'Мой' on .first_block input >> nth=80
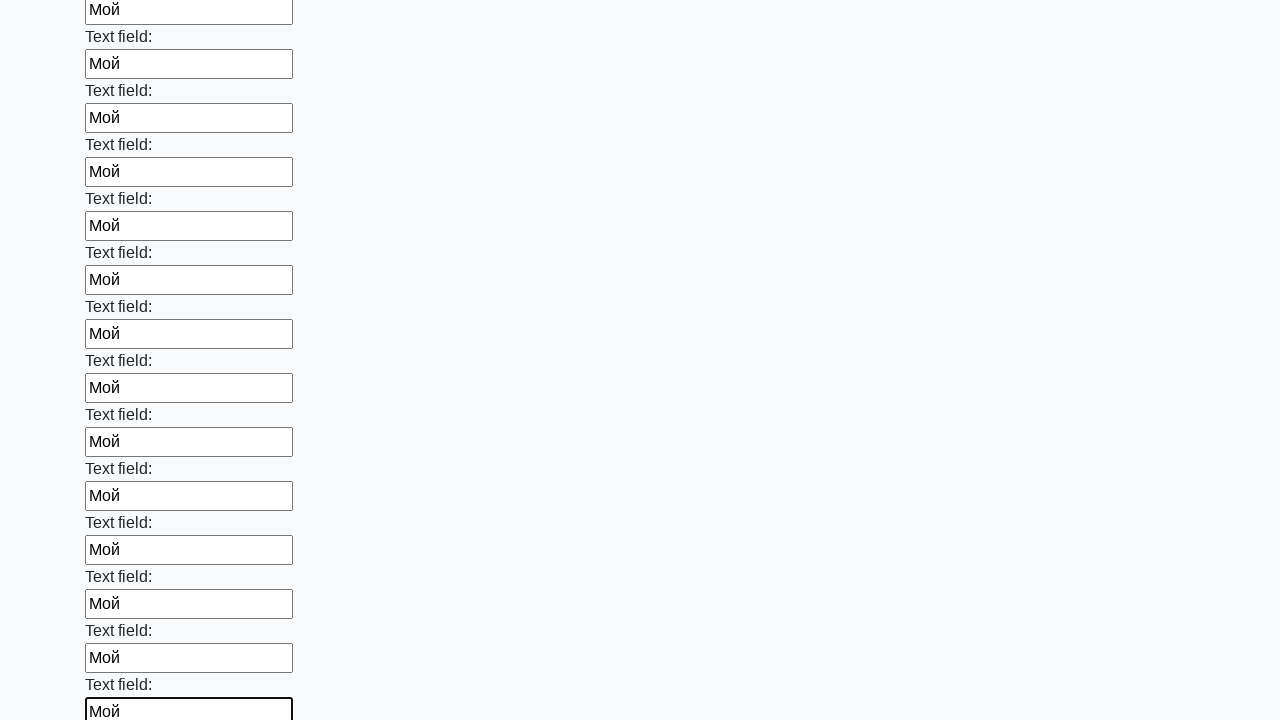

Filled input field 82 of 100 with 'Мой' on .first_block input >> nth=81
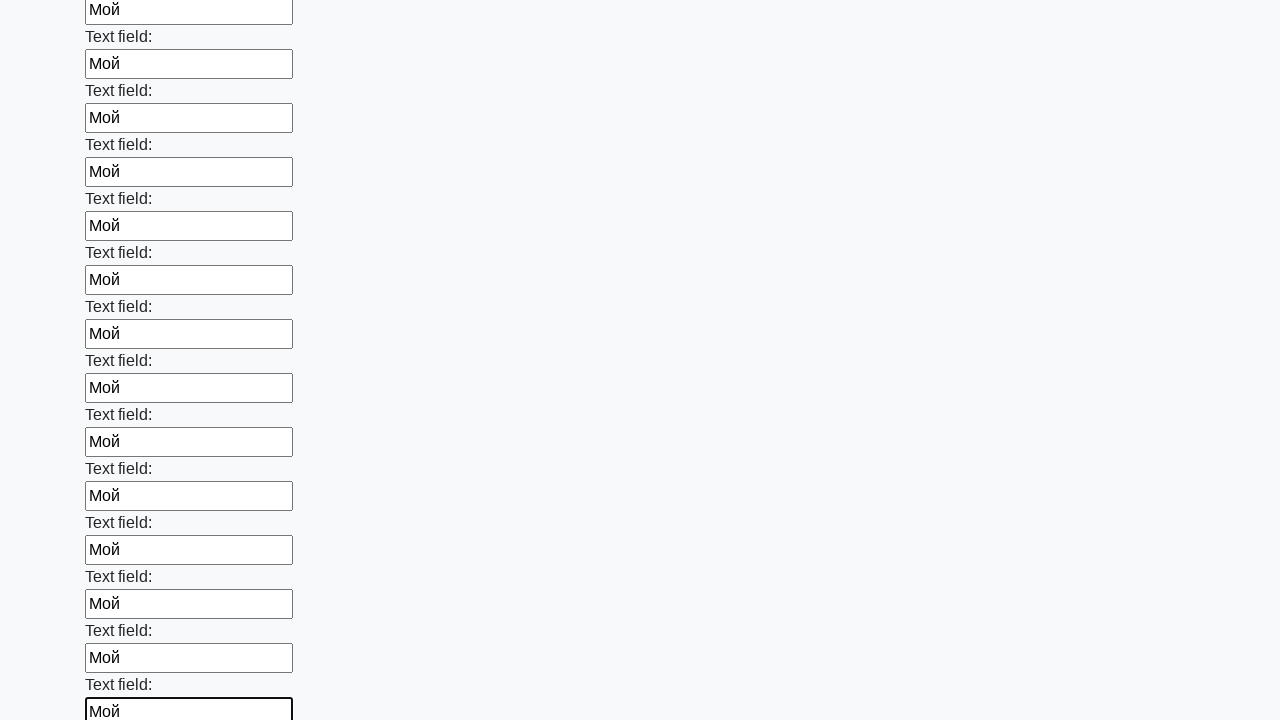

Filled input field 83 of 100 with 'Мой' on .first_block input >> nth=82
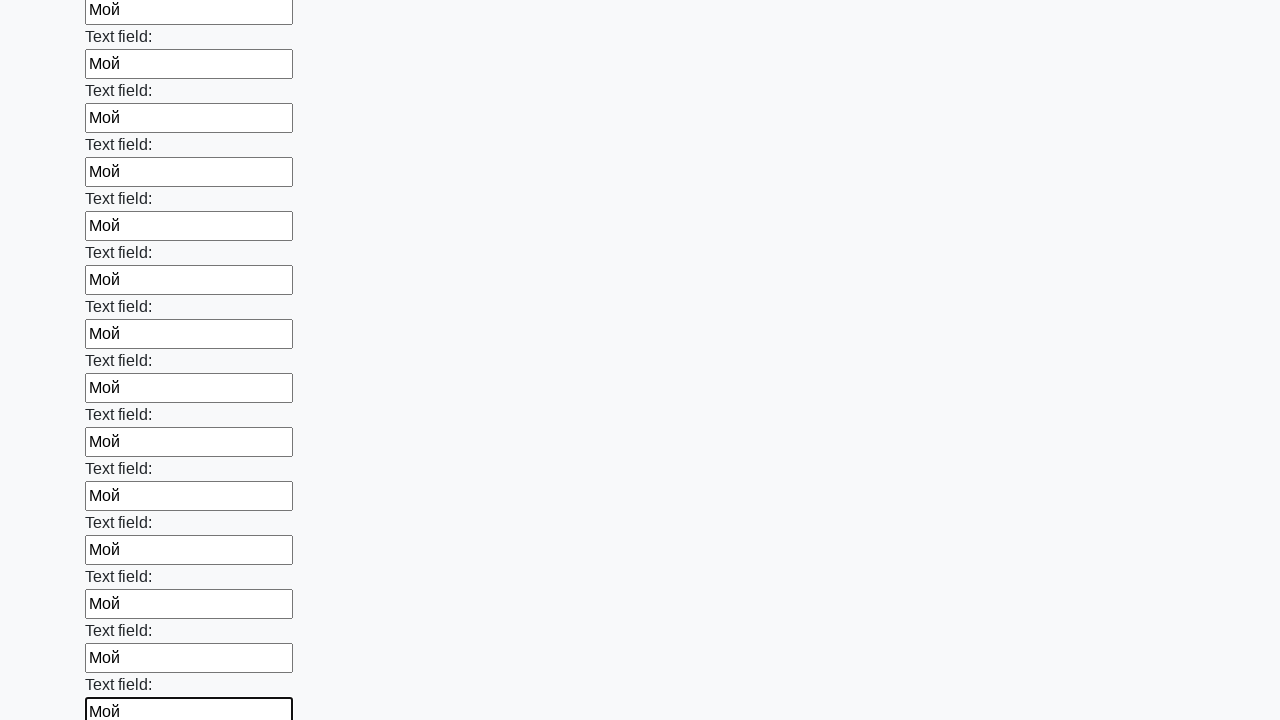

Filled input field 84 of 100 with 'Мой' on .first_block input >> nth=83
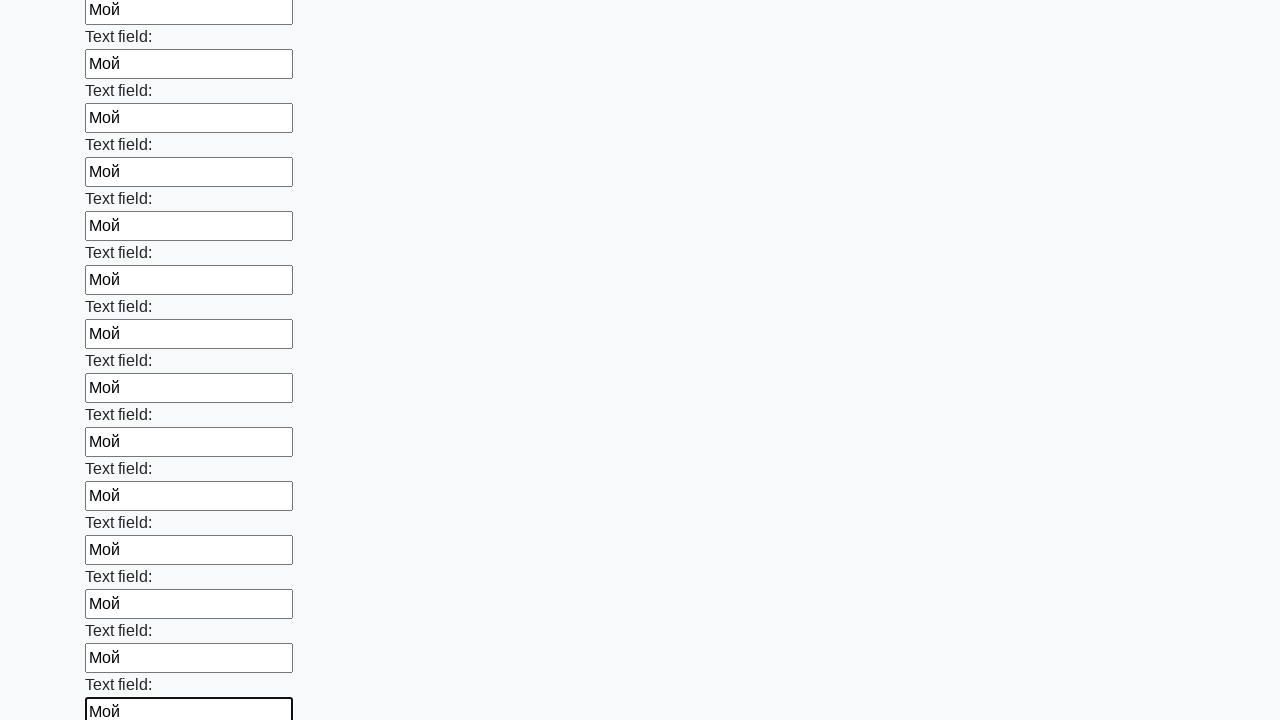

Filled input field 85 of 100 with 'Мой' on .first_block input >> nth=84
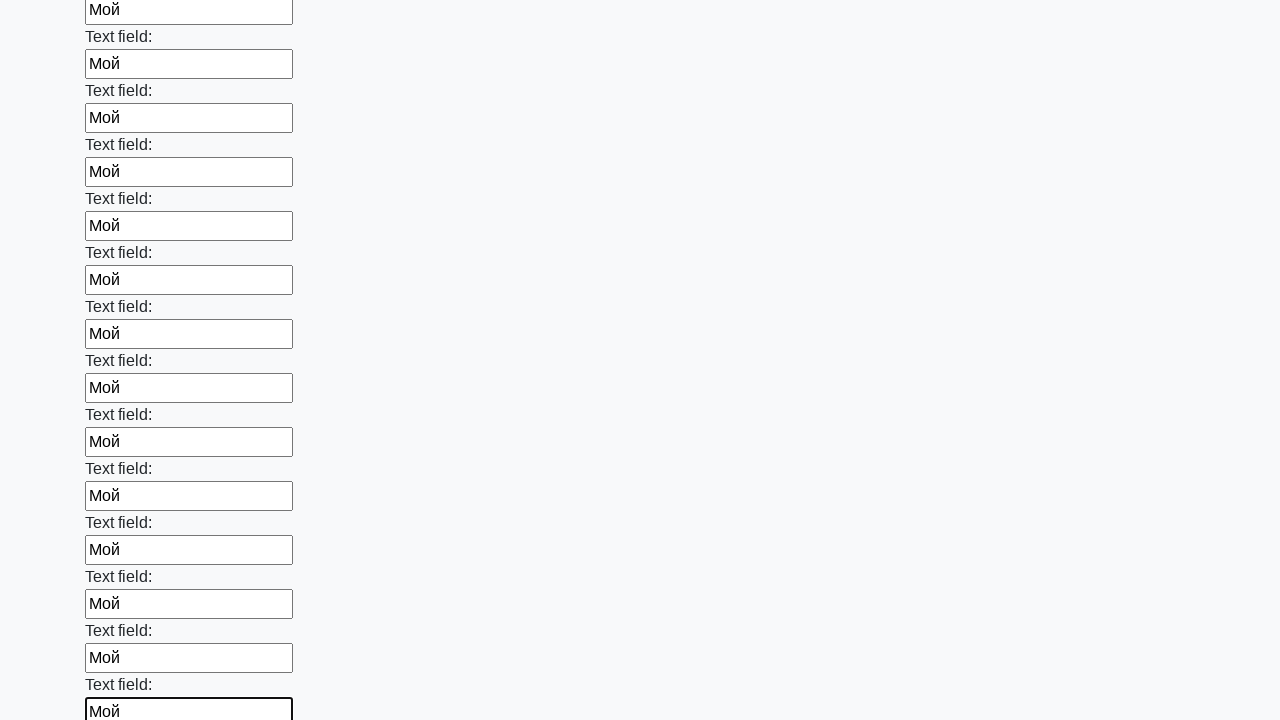

Filled input field 86 of 100 with 'Мой' on .first_block input >> nth=85
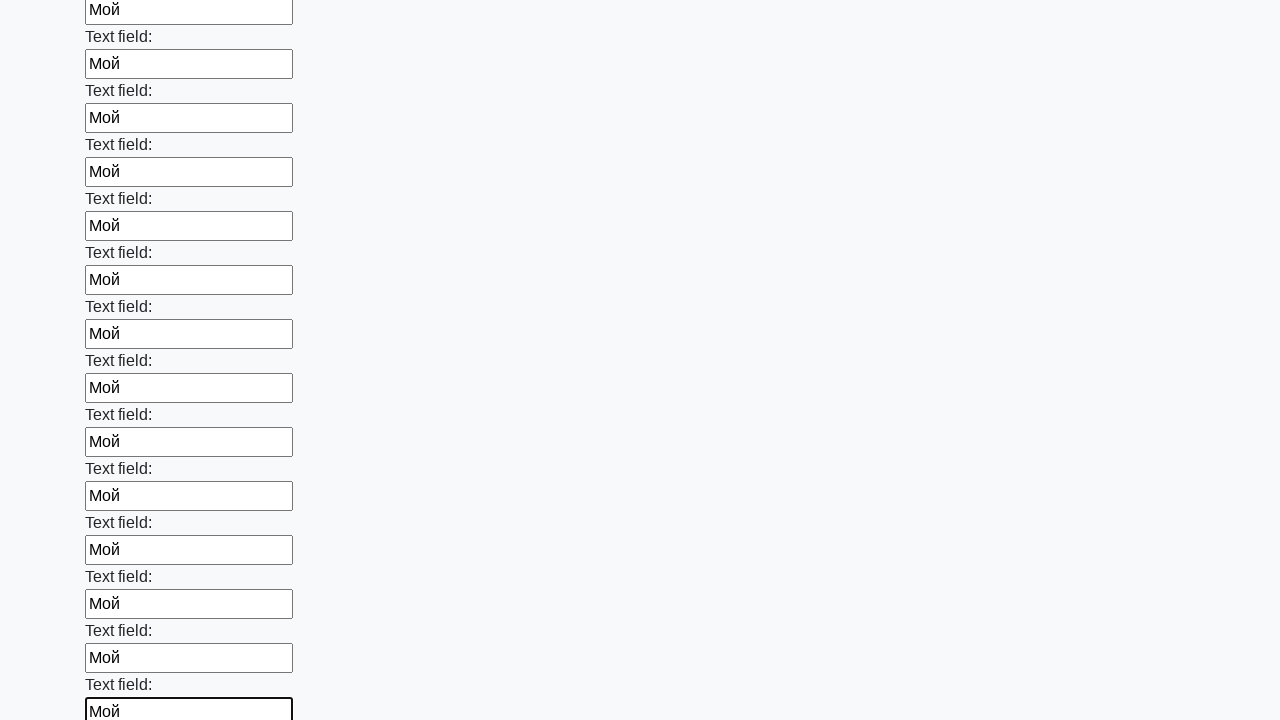

Filled input field 87 of 100 with 'Мой' on .first_block input >> nth=86
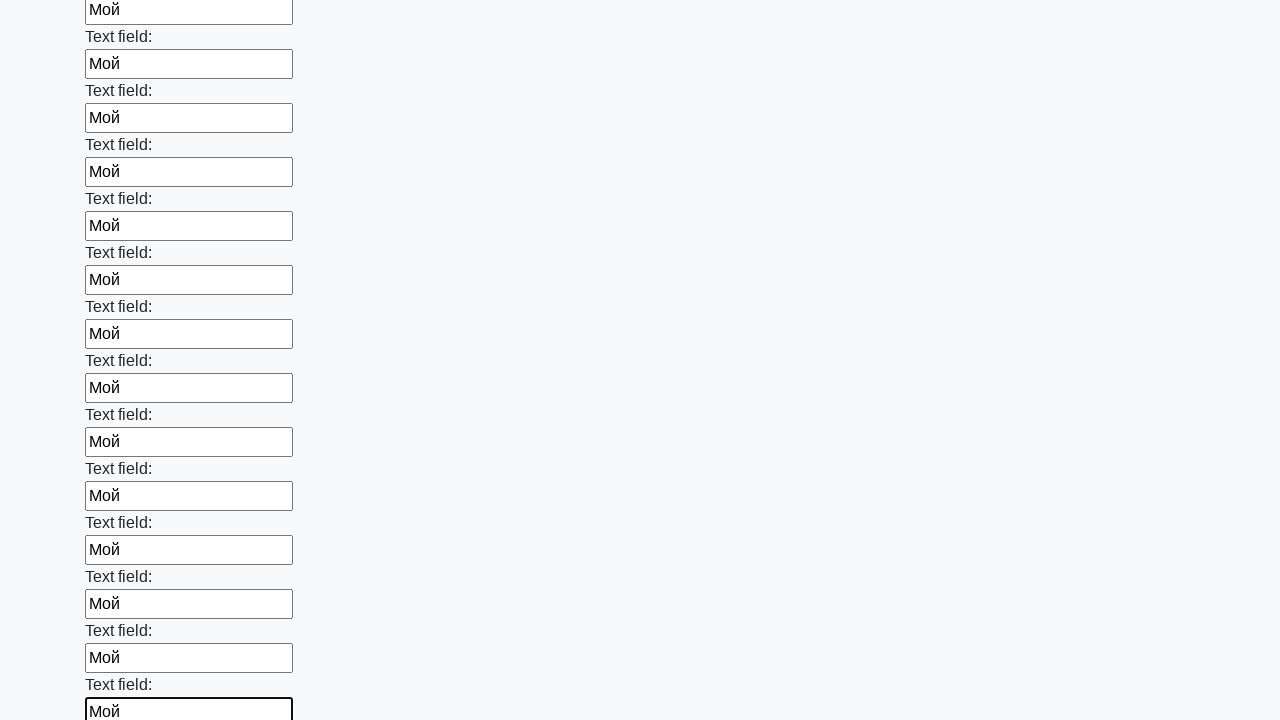

Filled input field 88 of 100 with 'Мой' on .first_block input >> nth=87
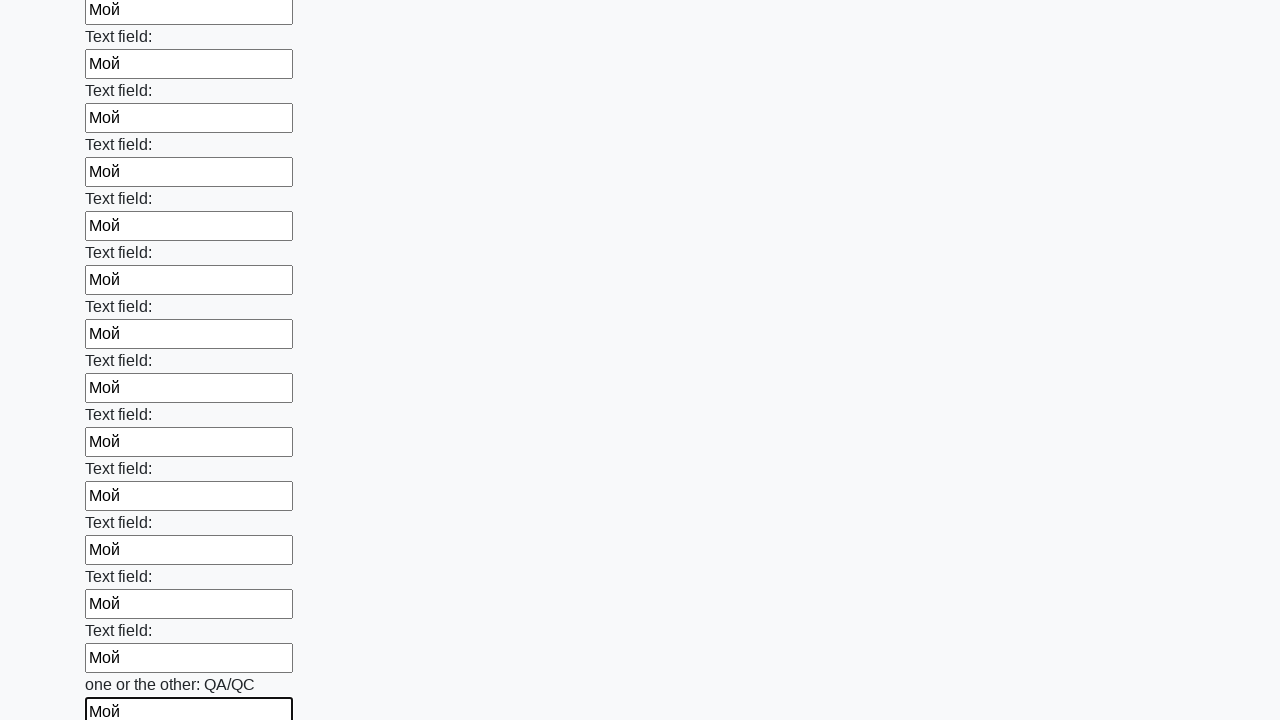

Filled input field 89 of 100 with 'Мой' on .first_block input >> nth=88
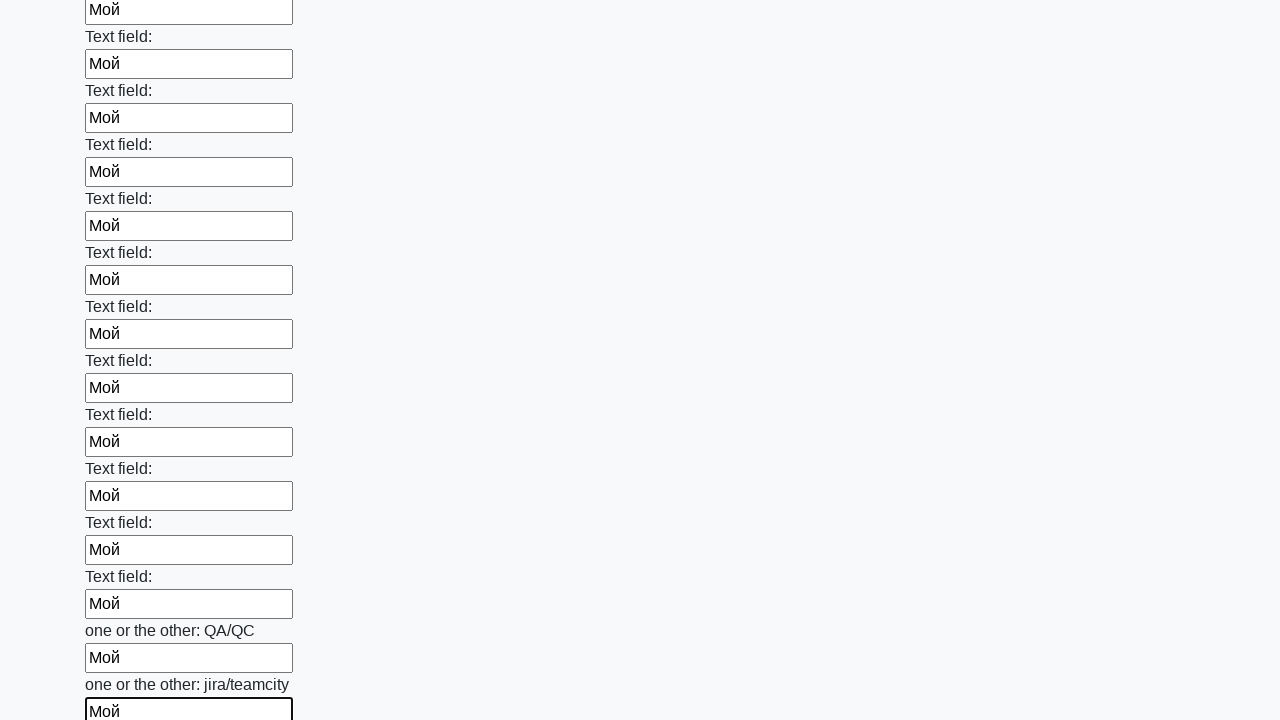

Filled input field 90 of 100 with 'Мой' on .first_block input >> nth=89
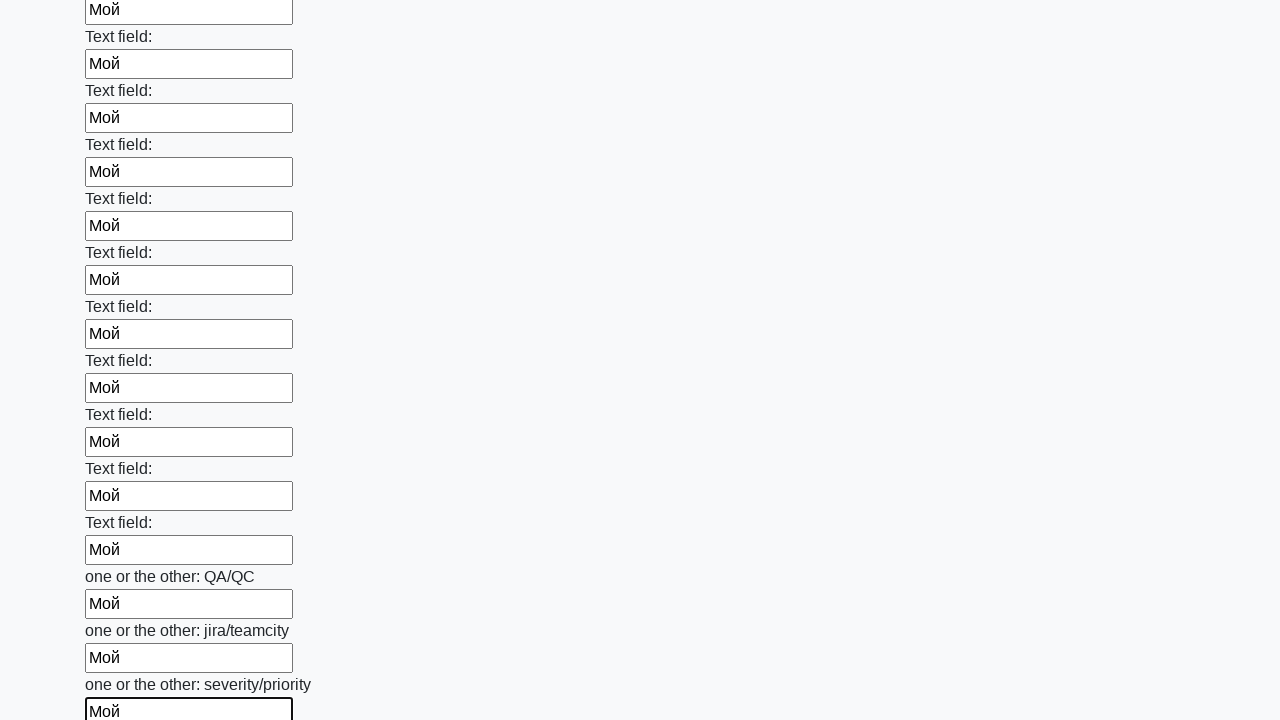

Filled input field 91 of 100 with 'Мой' on .first_block input >> nth=90
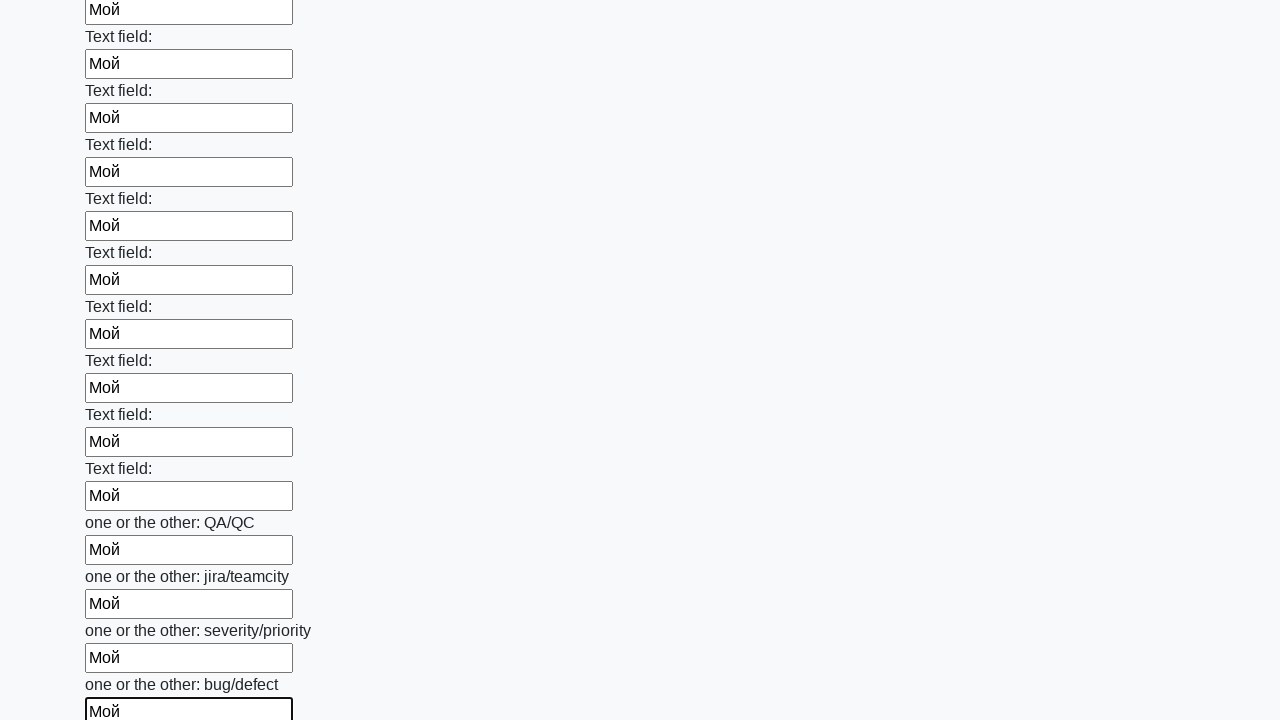

Filled input field 92 of 100 with 'Мой' on .first_block input >> nth=91
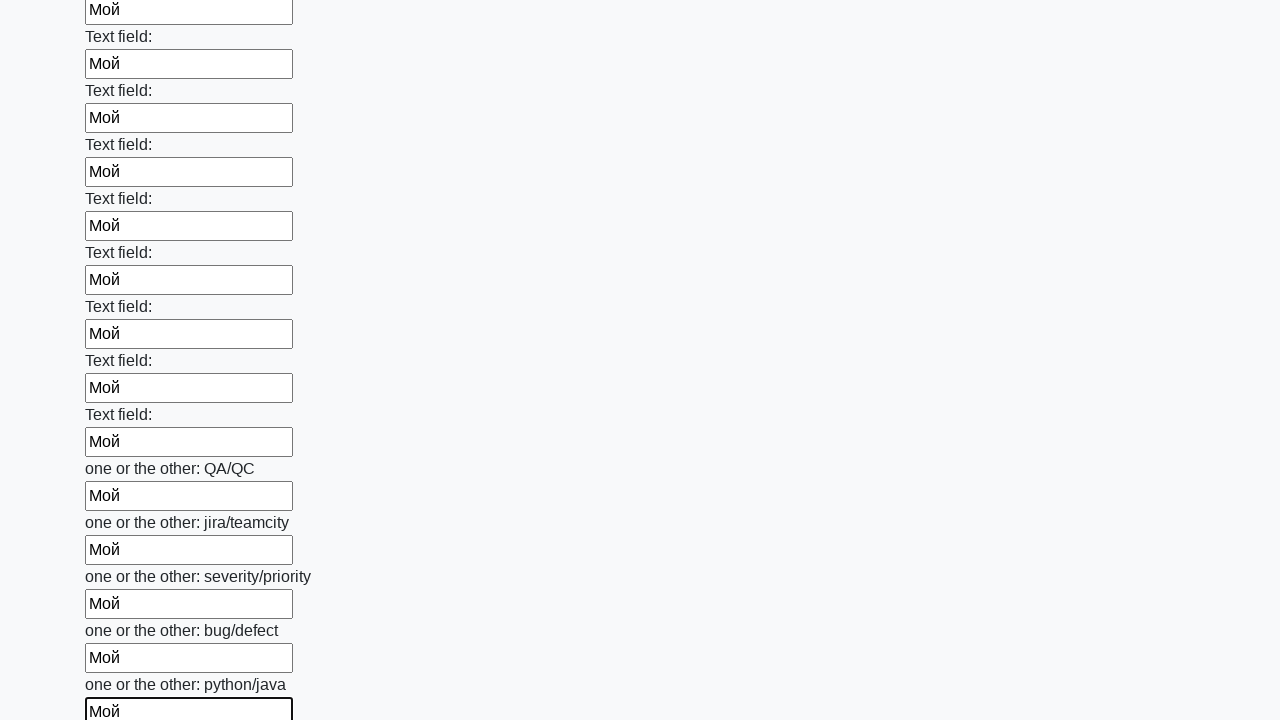

Filled input field 93 of 100 with 'Мой' on .first_block input >> nth=92
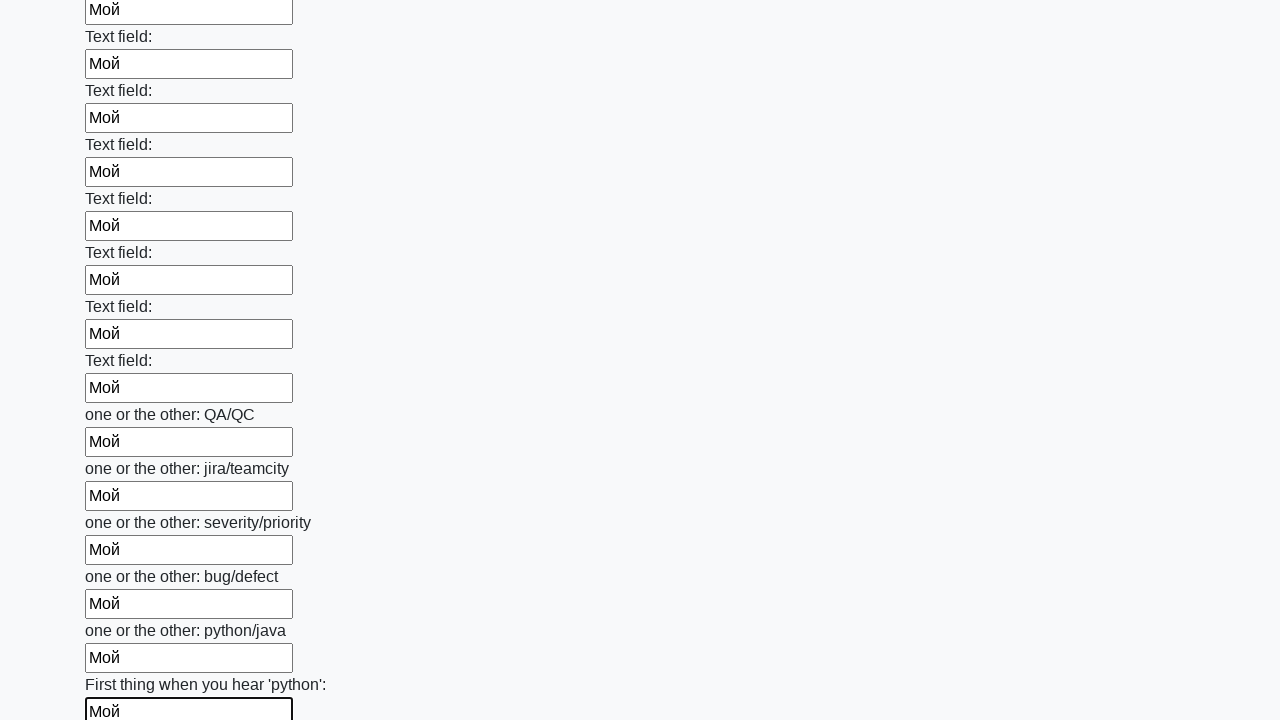

Filled input field 94 of 100 with 'Мой' on .first_block input >> nth=93
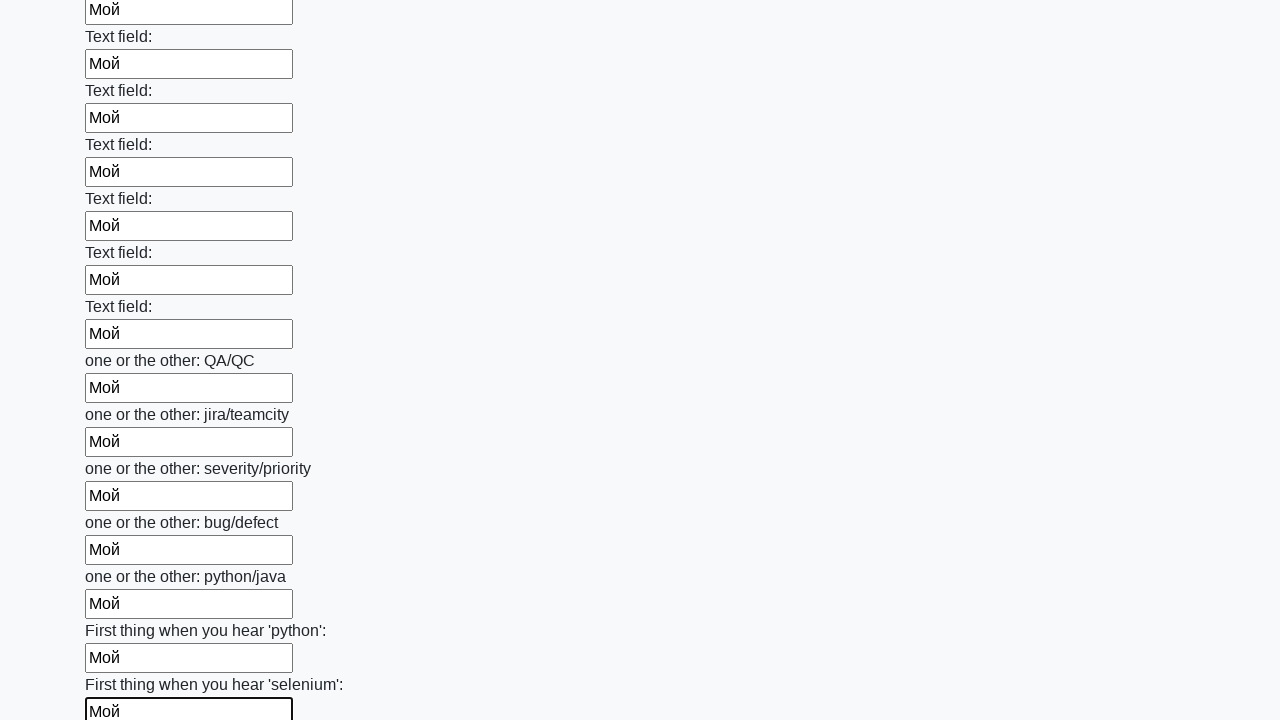

Filled input field 95 of 100 with 'Мой' on .first_block input >> nth=94
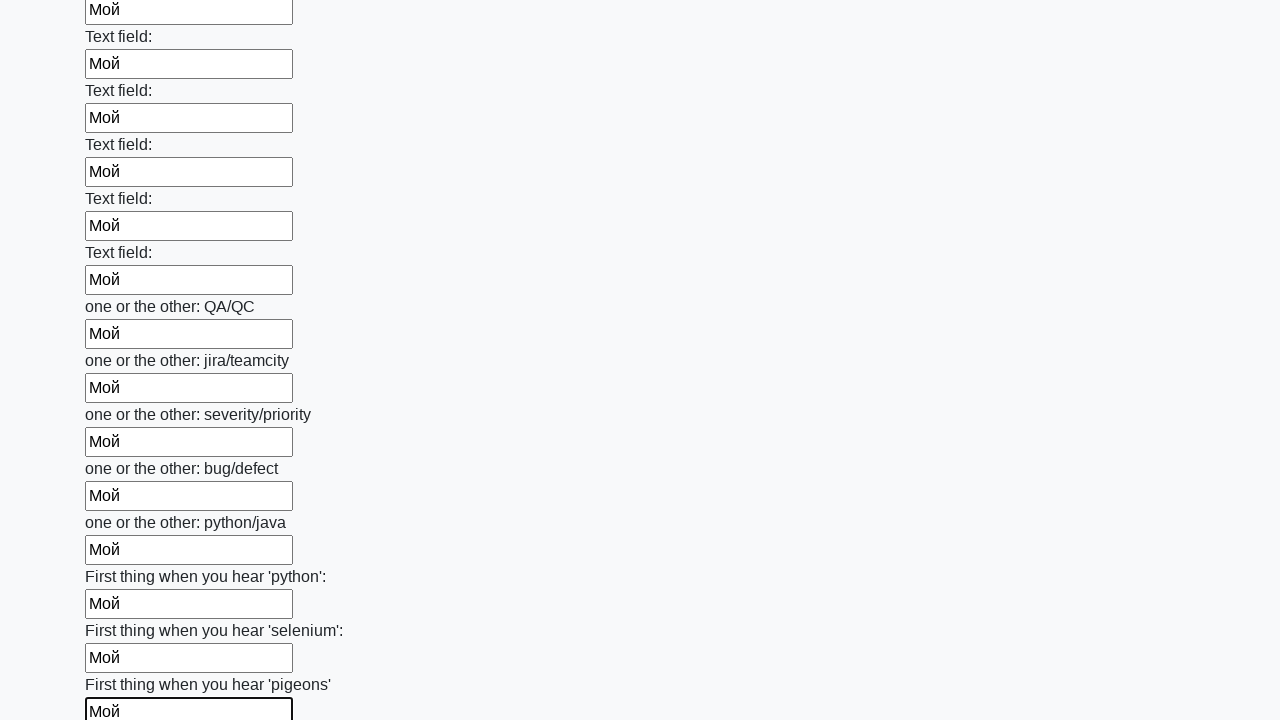

Filled input field 96 of 100 with 'Мой' on .first_block input >> nth=95
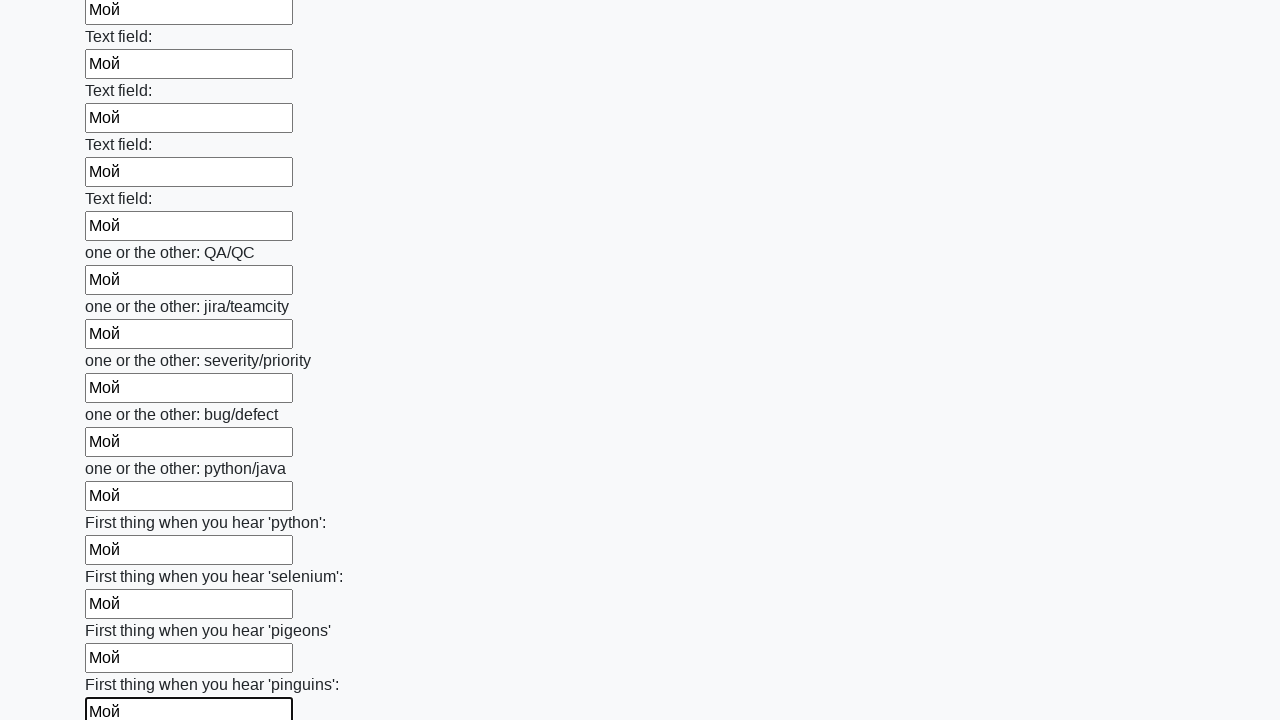

Filled input field 97 of 100 with 'Мой' on .first_block input >> nth=96
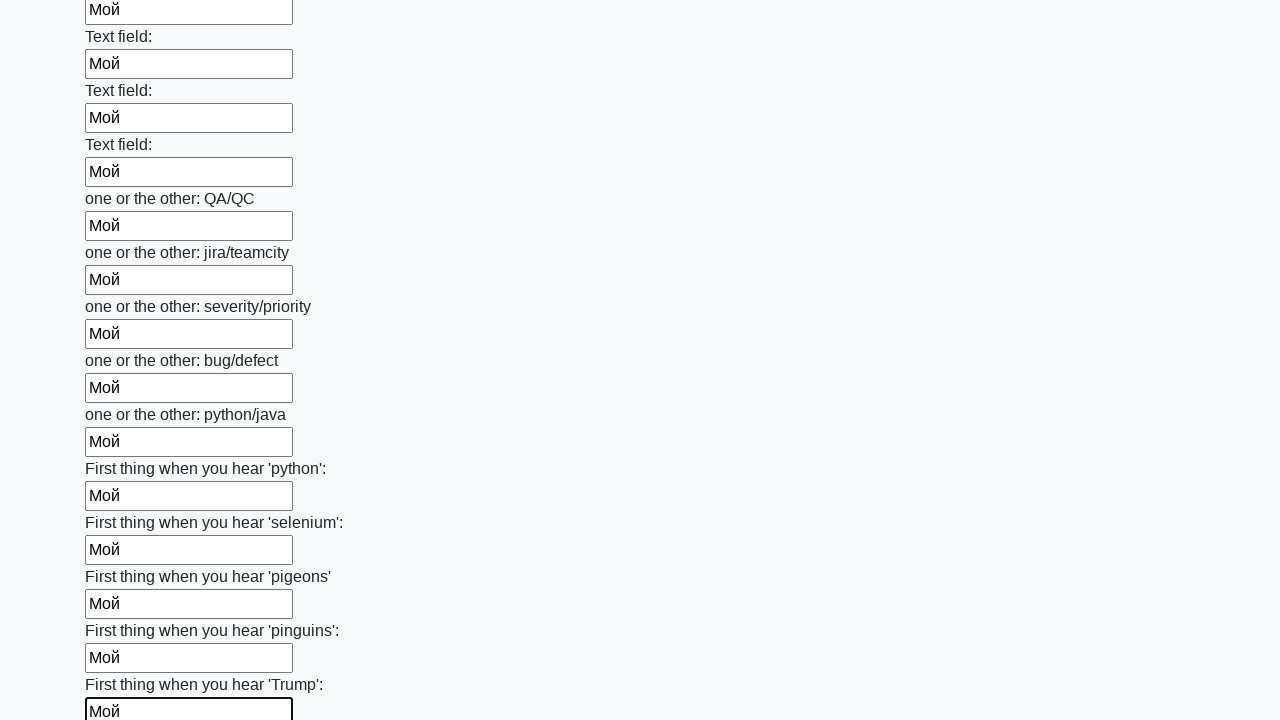

Filled input field 98 of 100 with 'Мой' on .first_block input >> nth=97
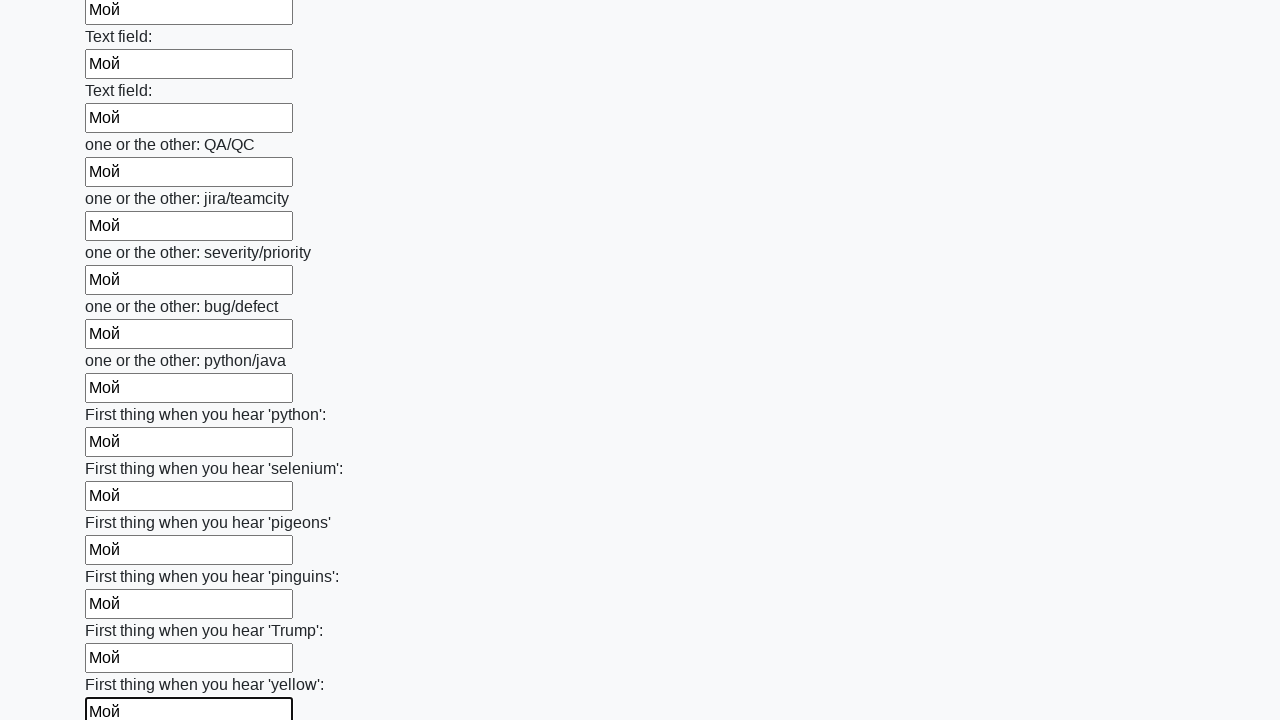

Filled input field 99 of 100 with 'Мой' on .first_block input >> nth=98
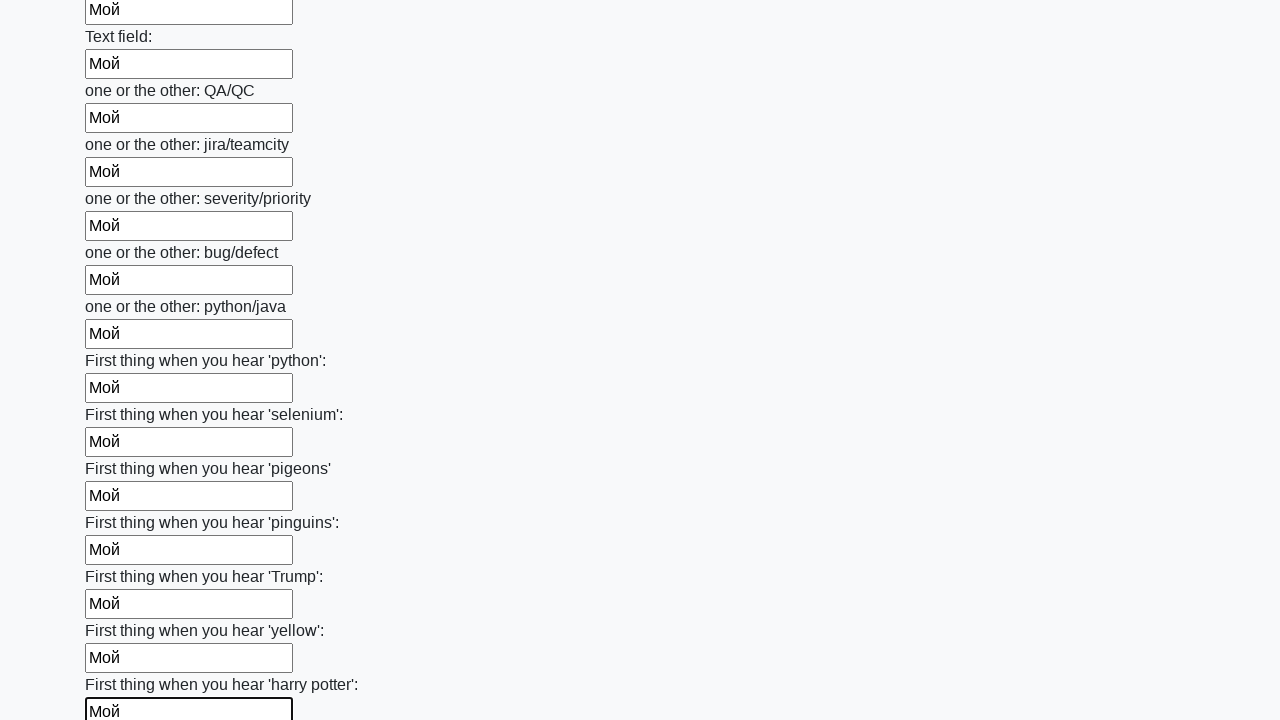

Filled input field 100 of 100 with 'Мой' on .first_block input >> nth=99
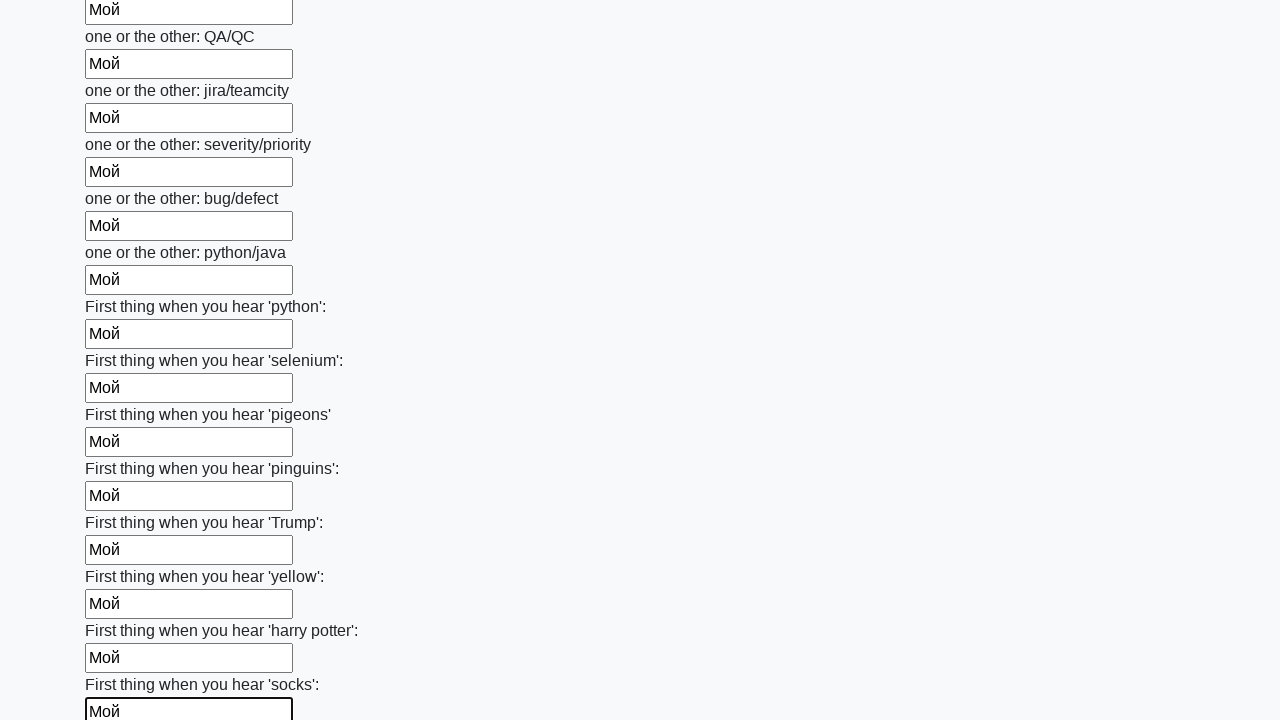

Clicked the submit button at (123, 611) on xpath=//button
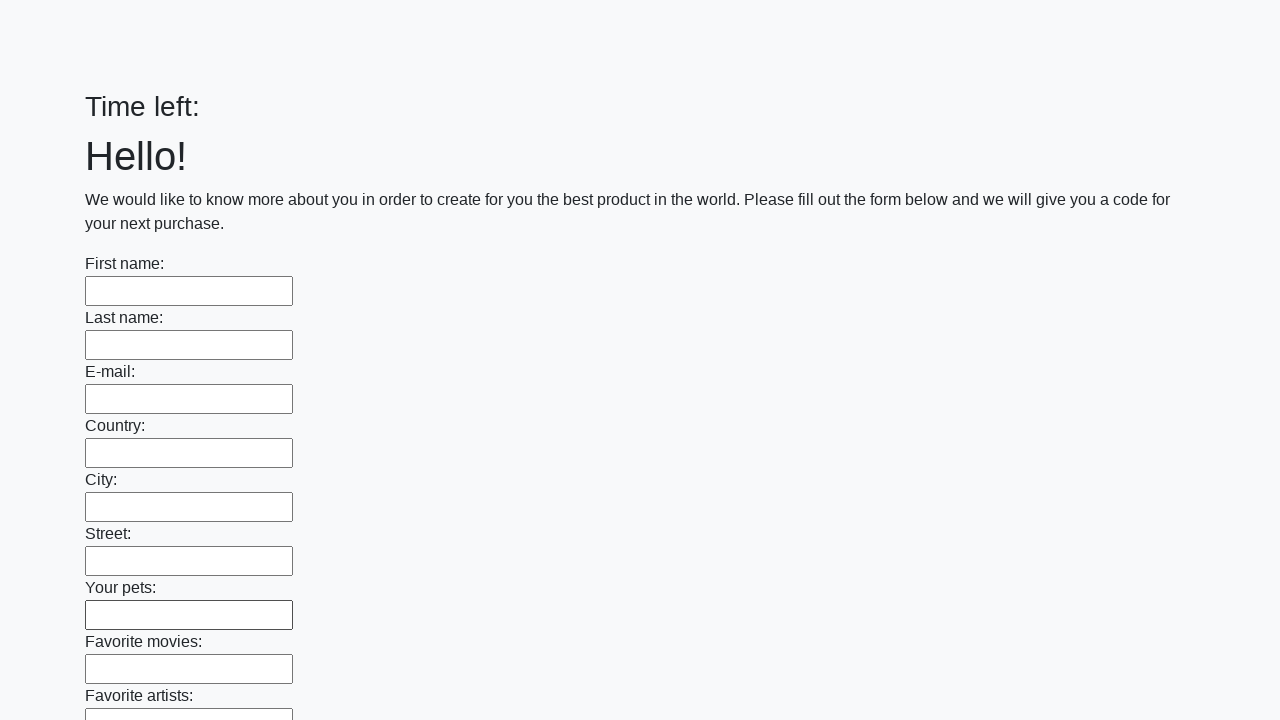

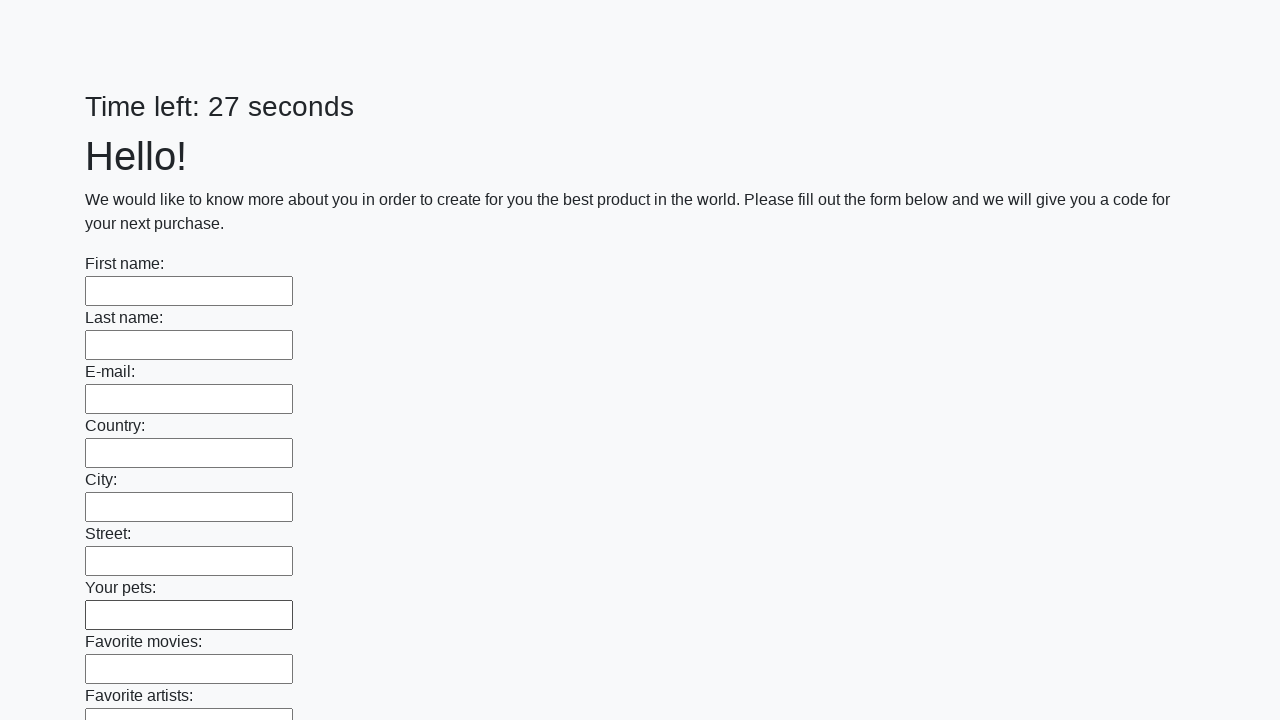